Tests filling out a large form by populating all input fields with text and submitting the form via a button click.

Starting URL: http://suninjuly.github.io/huge_form.html

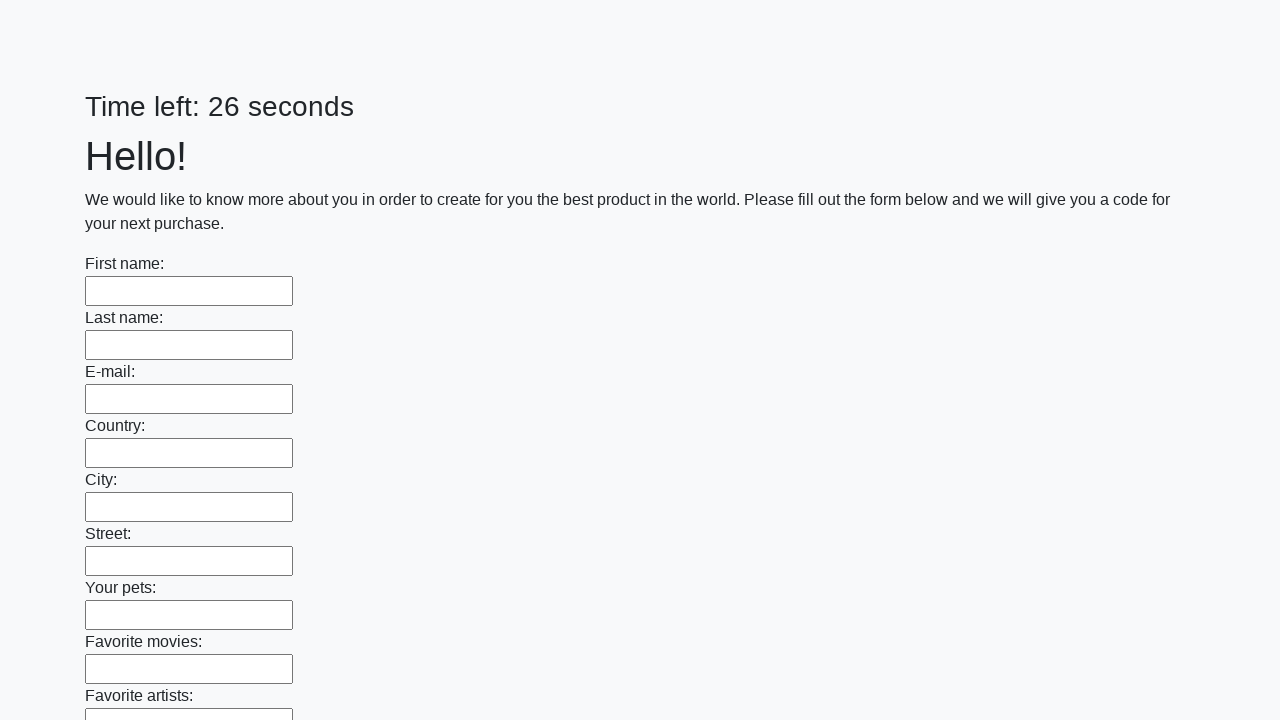

Located all input elements on the huge form page
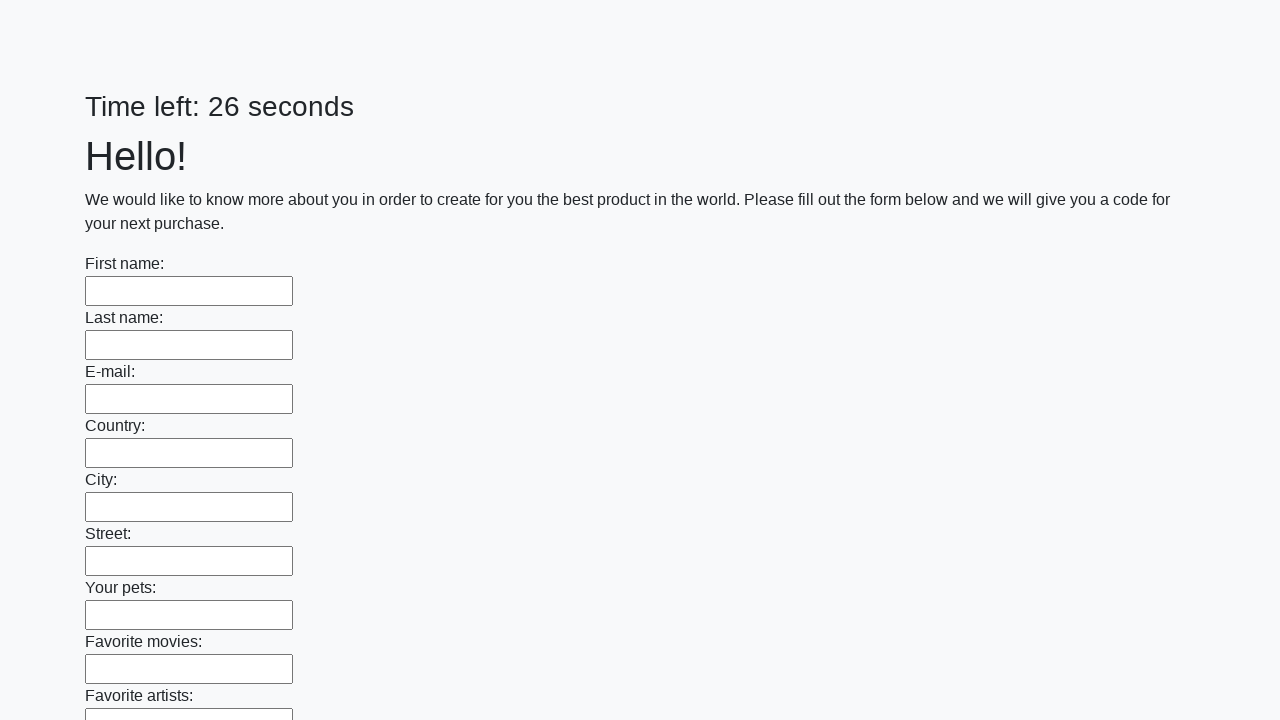

Counted 100 input fields on the form
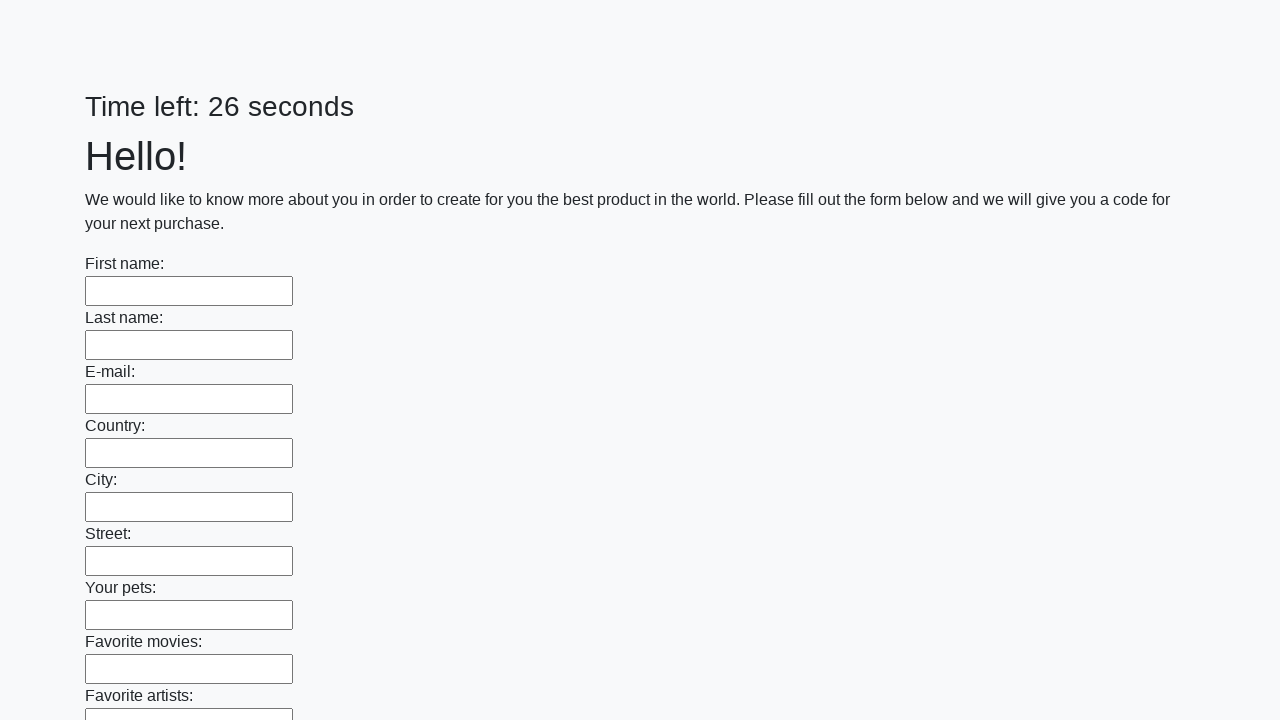

Filled input field 1 of 100 with text 'somekeys' on input >> nth=0
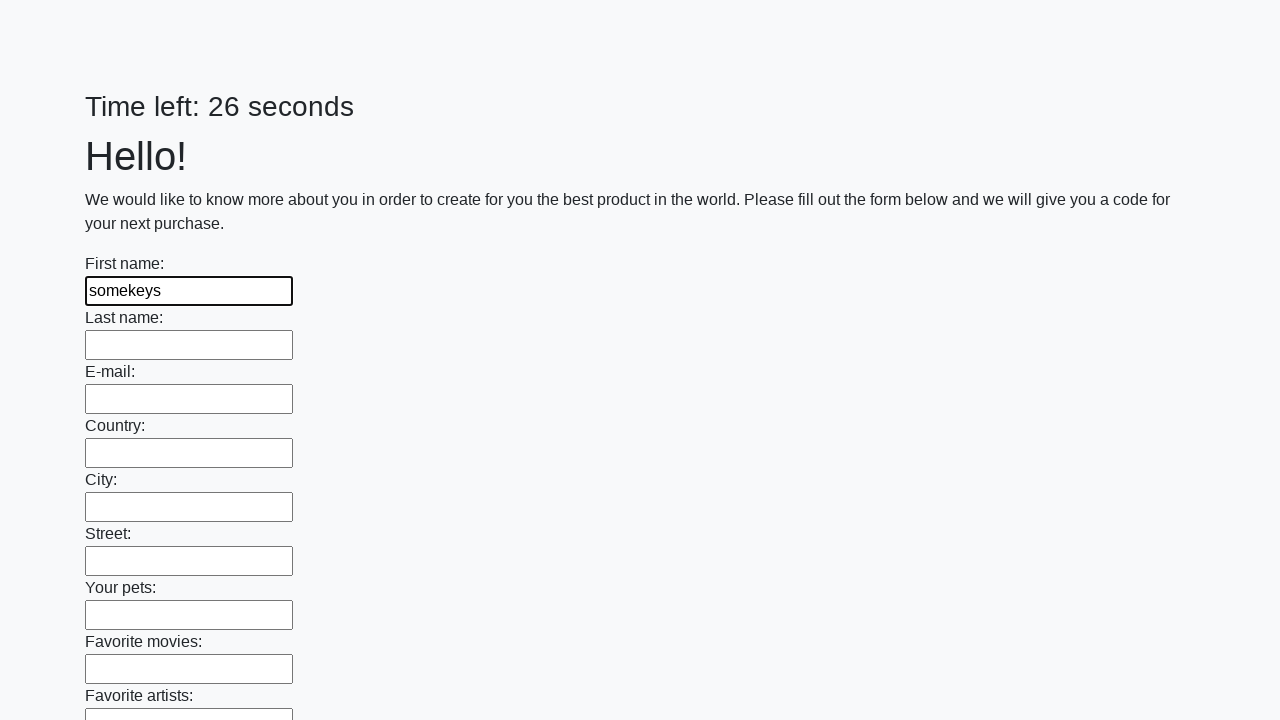

Filled input field 2 of 100 with text 'somekeys' on input >> nth=1
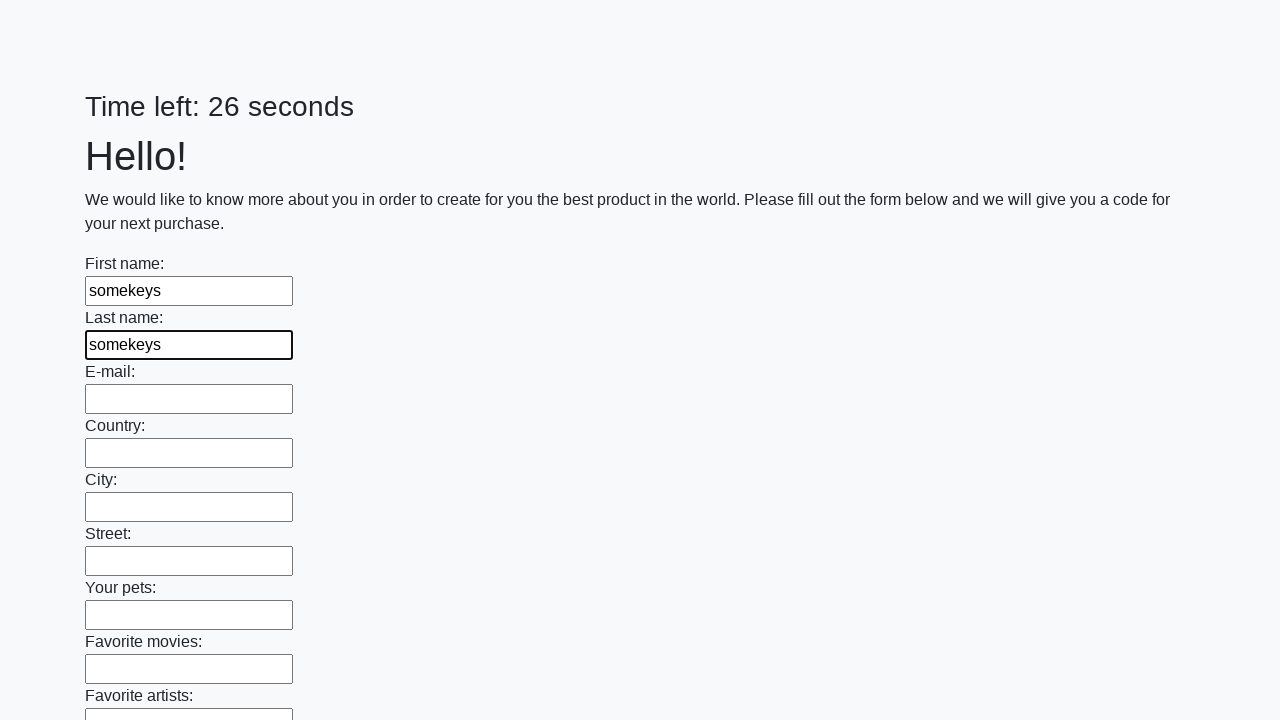

Filled input field 3 of 100 with text 'somekeys' on input >> nth=2
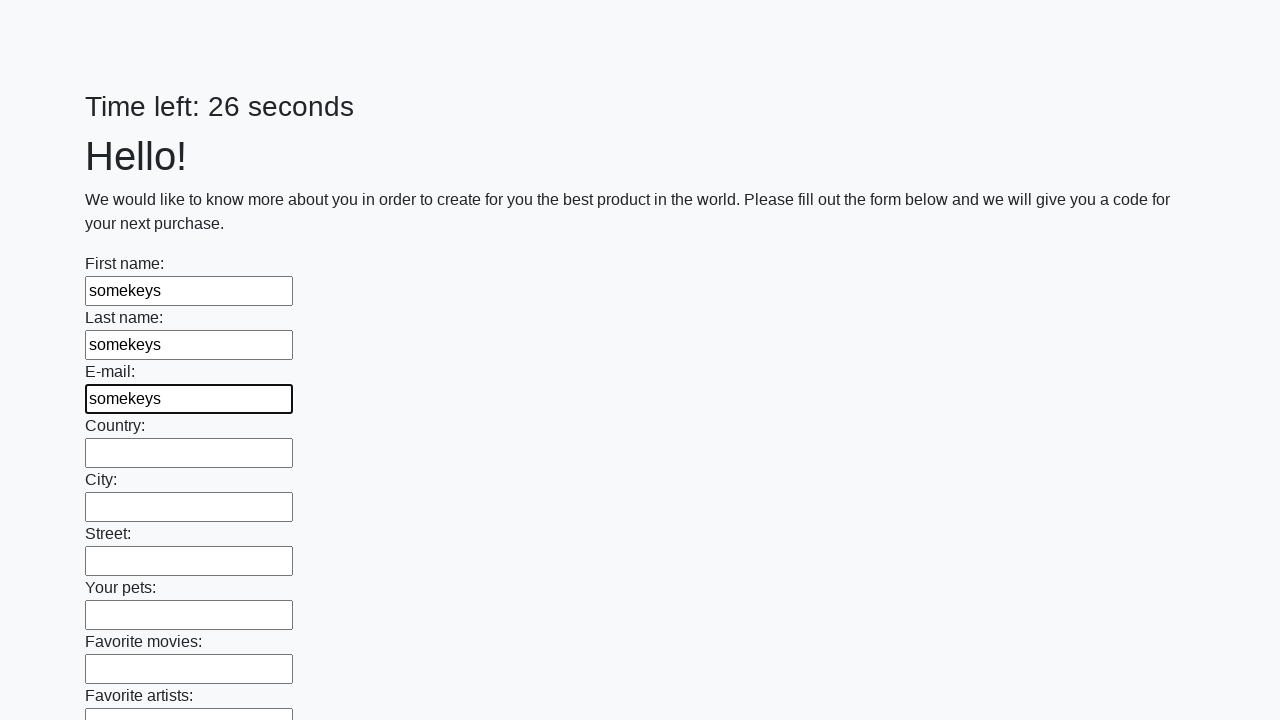

Filled input field 4 of 100 with text 'somekeys' on input >> nth=3
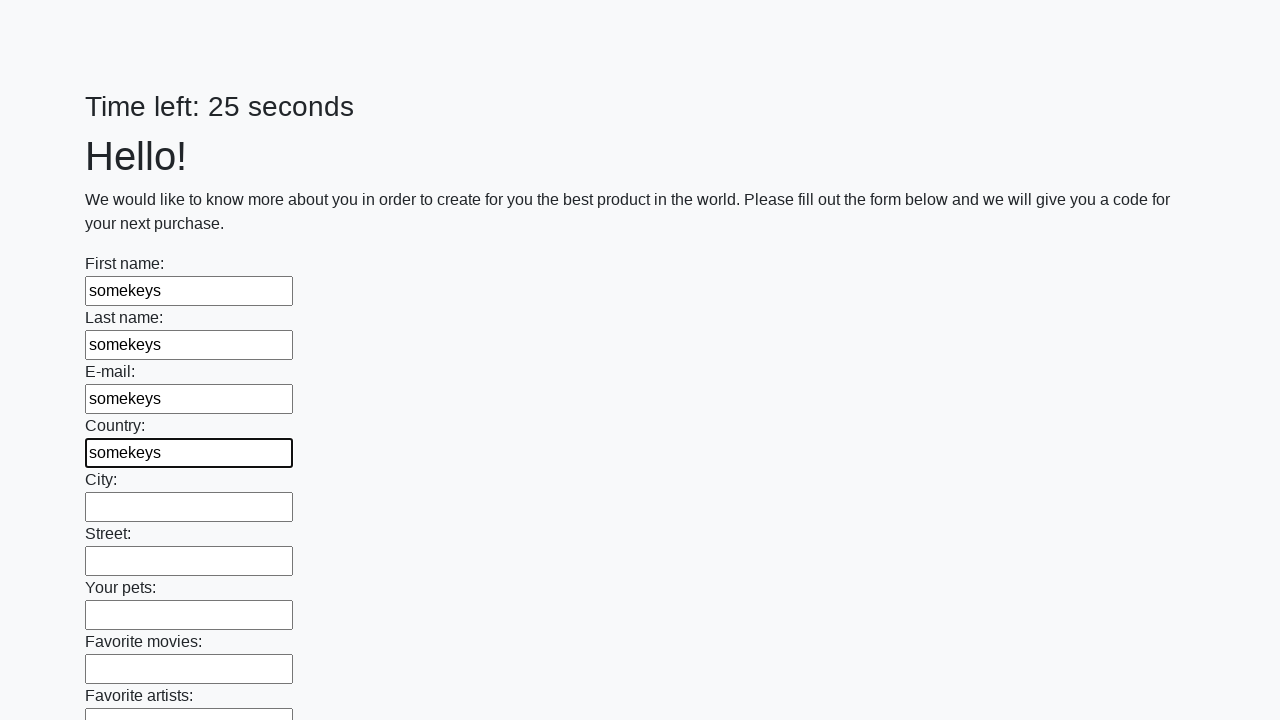

Filled input field 5 of 100 with text 'somekeys' on input >> nth=4
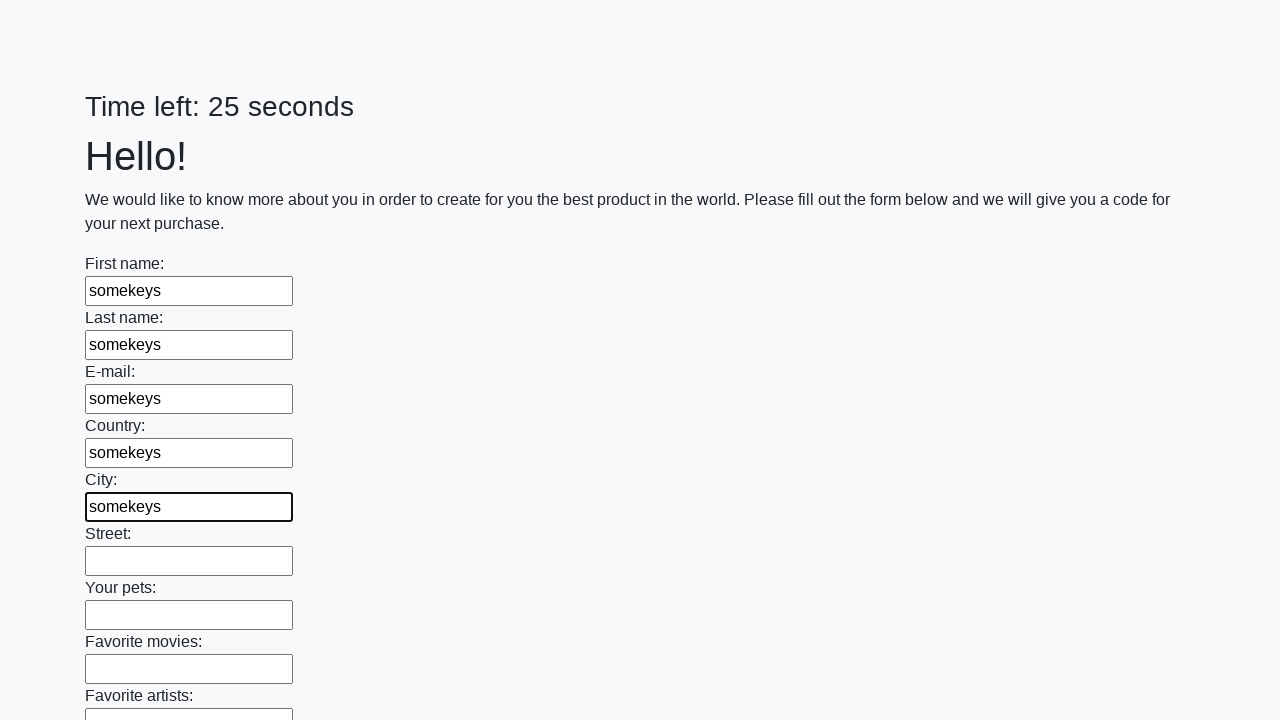

Filled input field 6 of 100 with text 'somekeys' on input >> nth=5
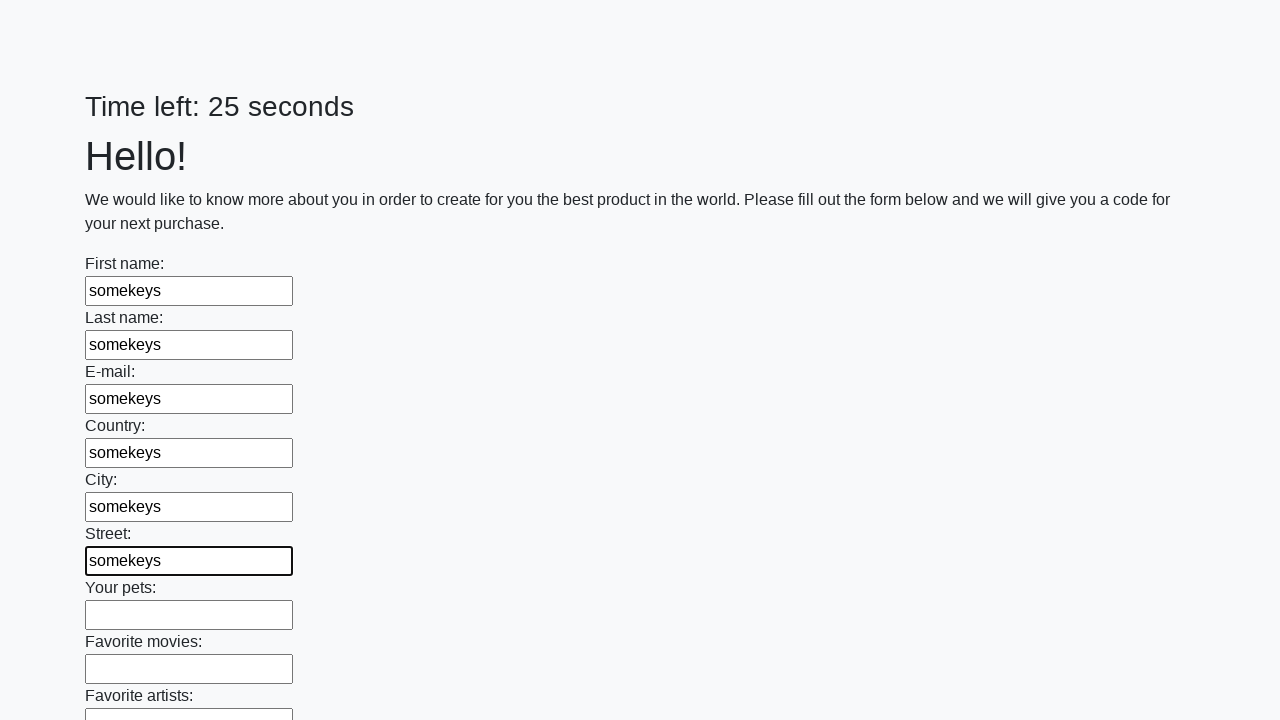

Filled input field 7 of 100 with text 'somekeys' on input >> nth=6
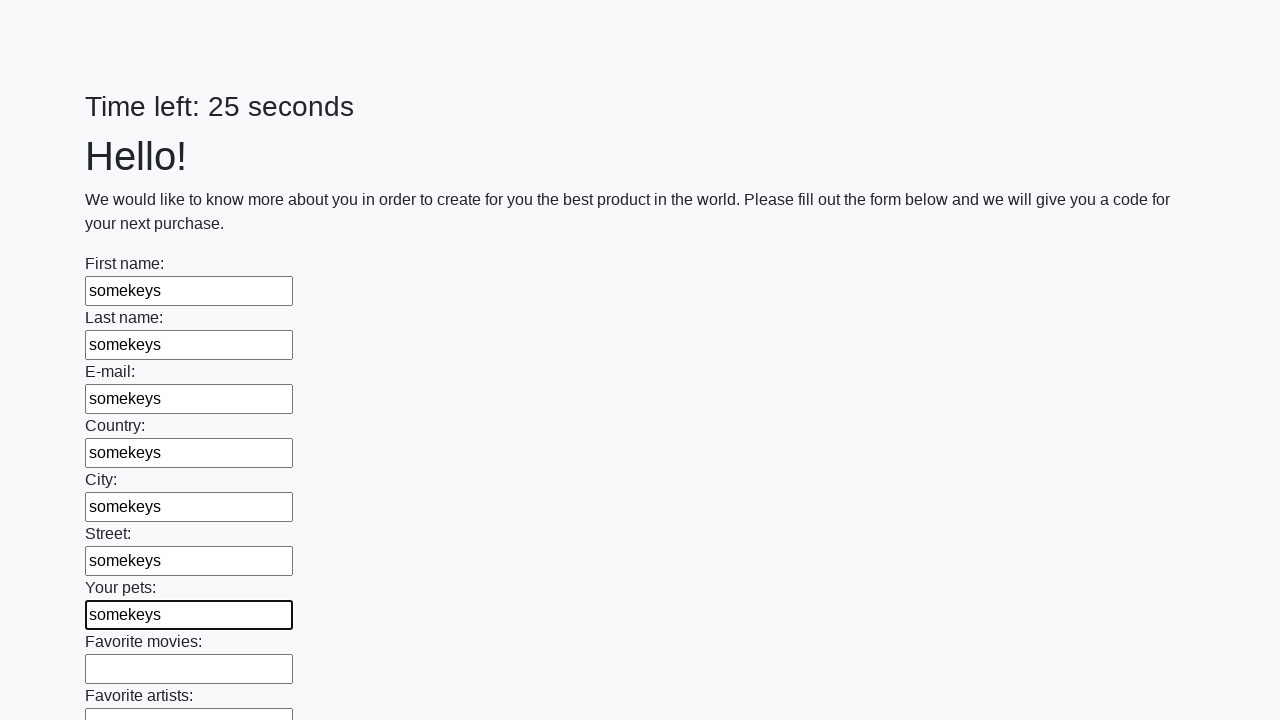

Filled input field 8 of 100 with text 'somekeys' on input >> nth=7
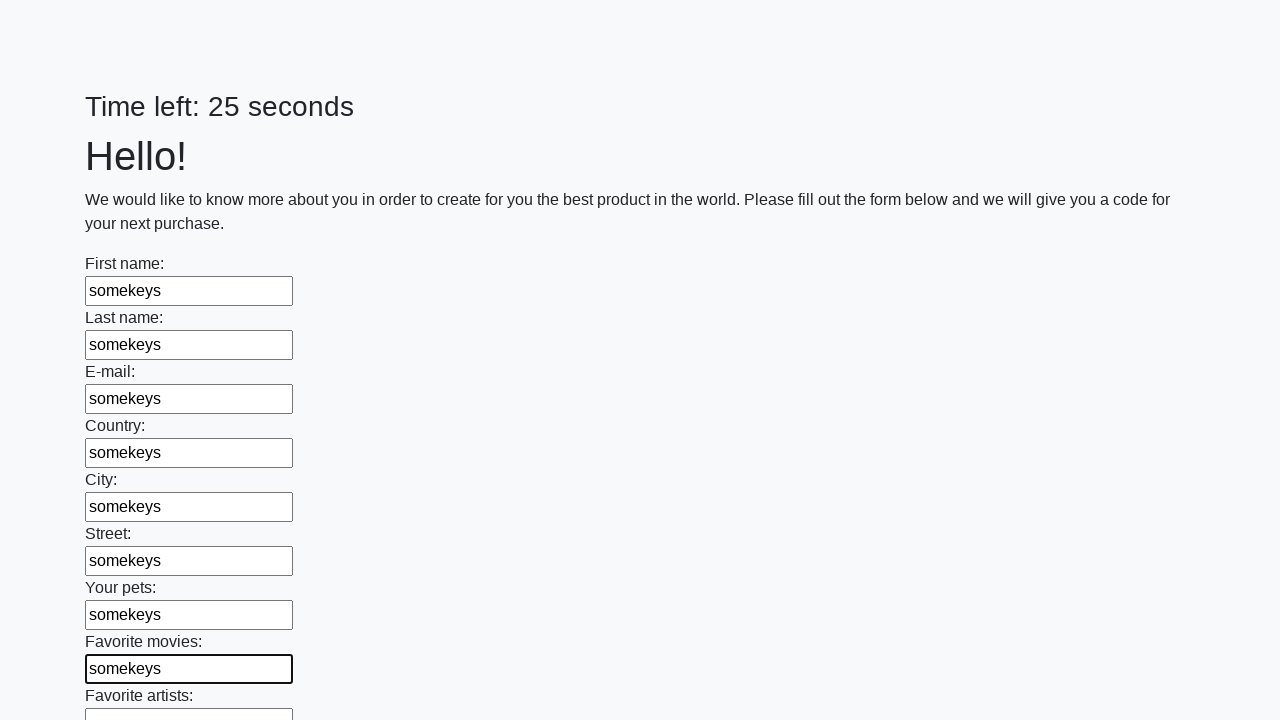

Filled input field 9 of 100 with text 'somekeys' on input >> nth=8
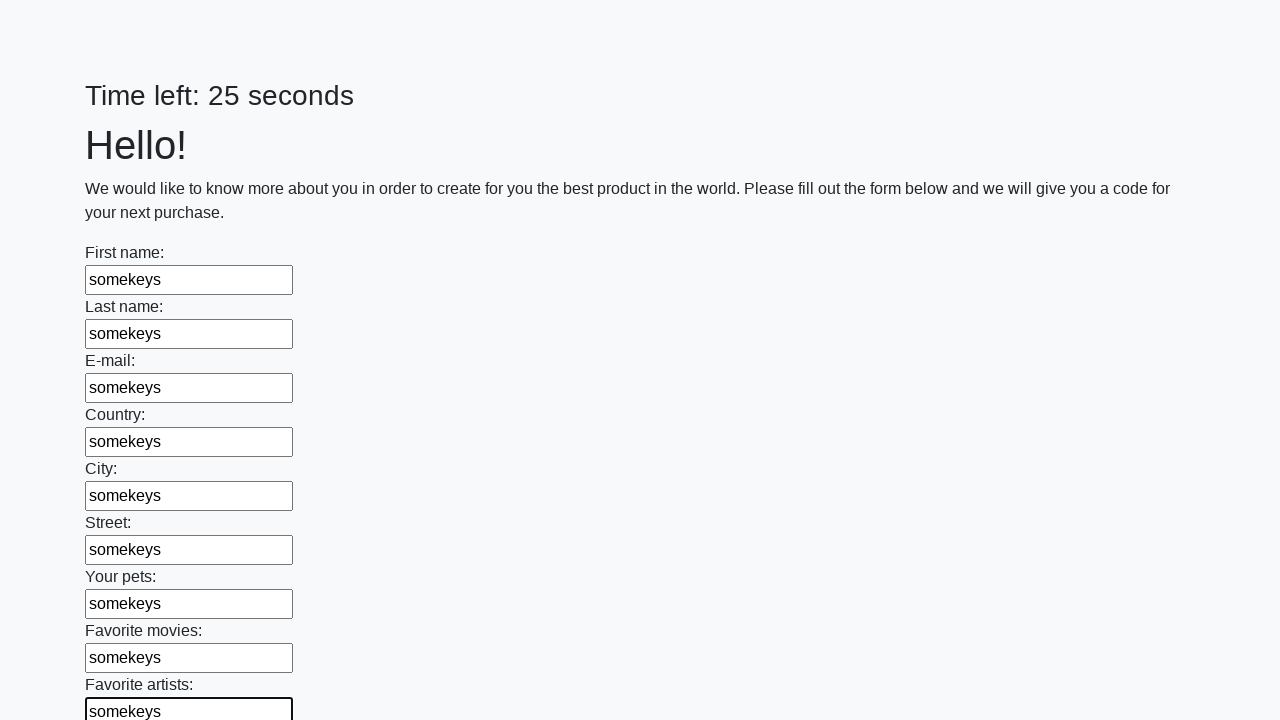

Filled input field 10 of 100 with text 'somekeys' on input >> nth=9
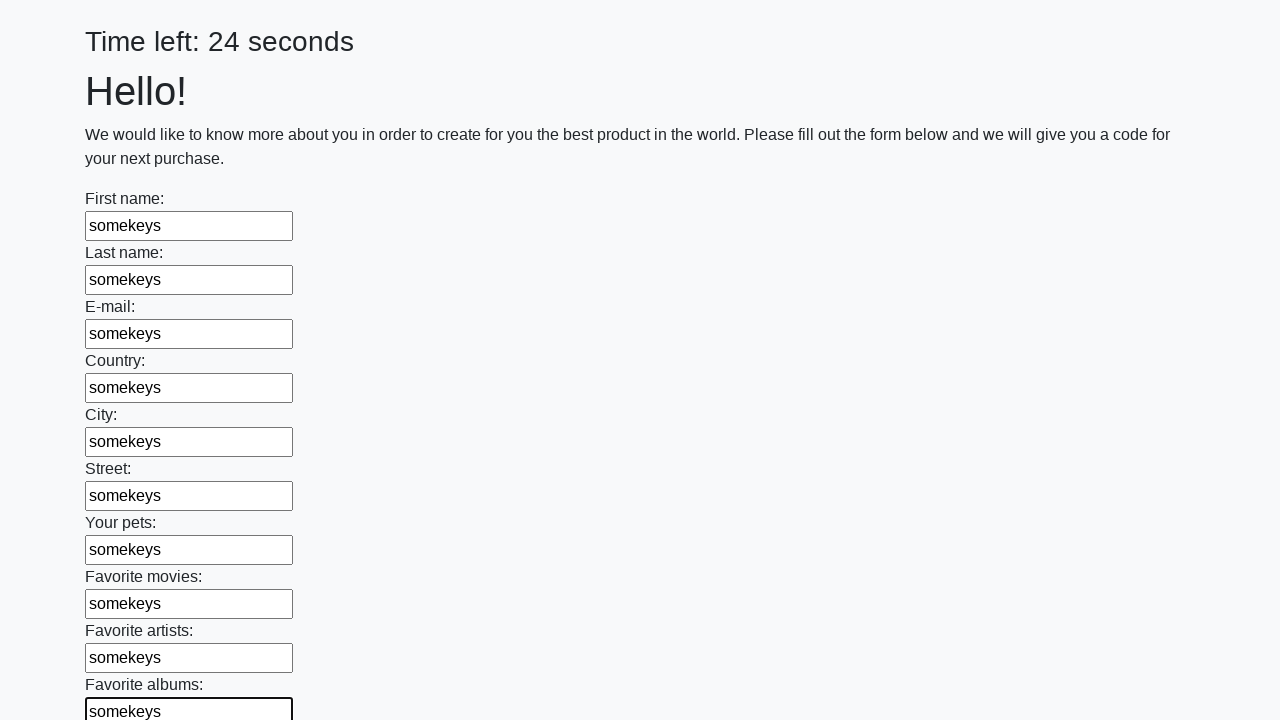

Filled input field 11 of 100 with text 'somekeys' on input >> nth=10
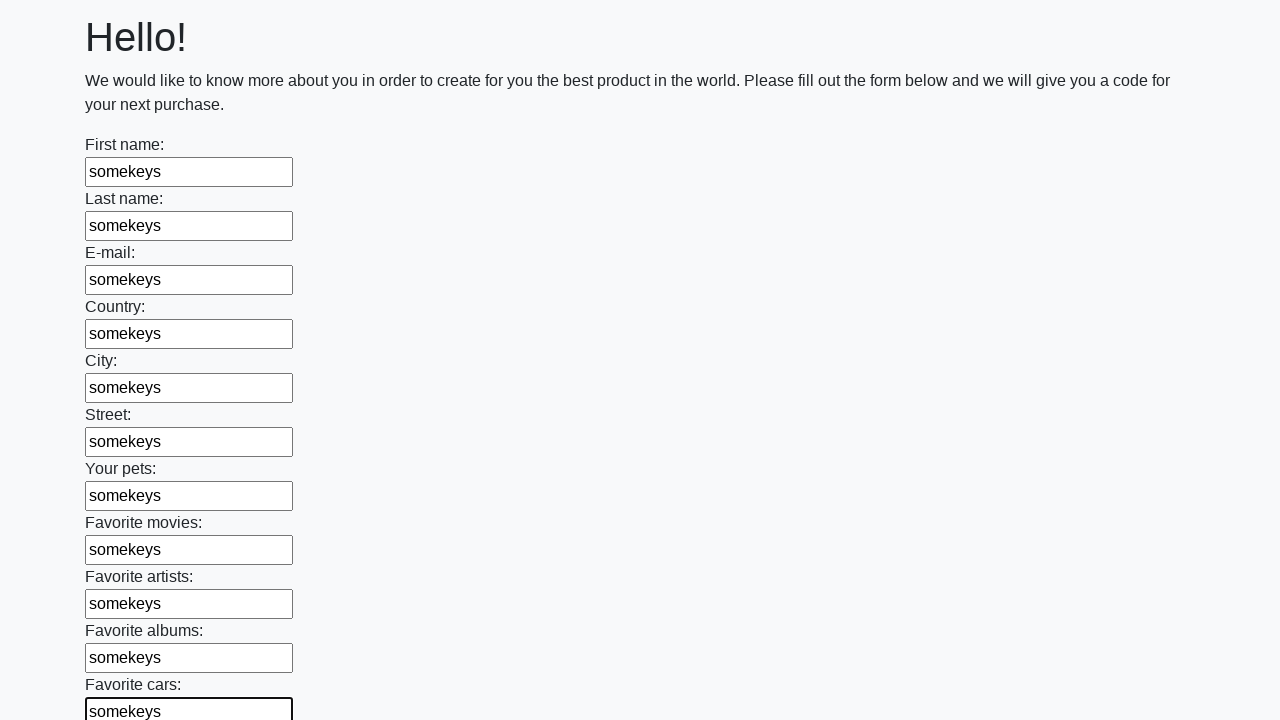

Filled input field 12 of 100 with text 'somekeys' on input >> nth=11
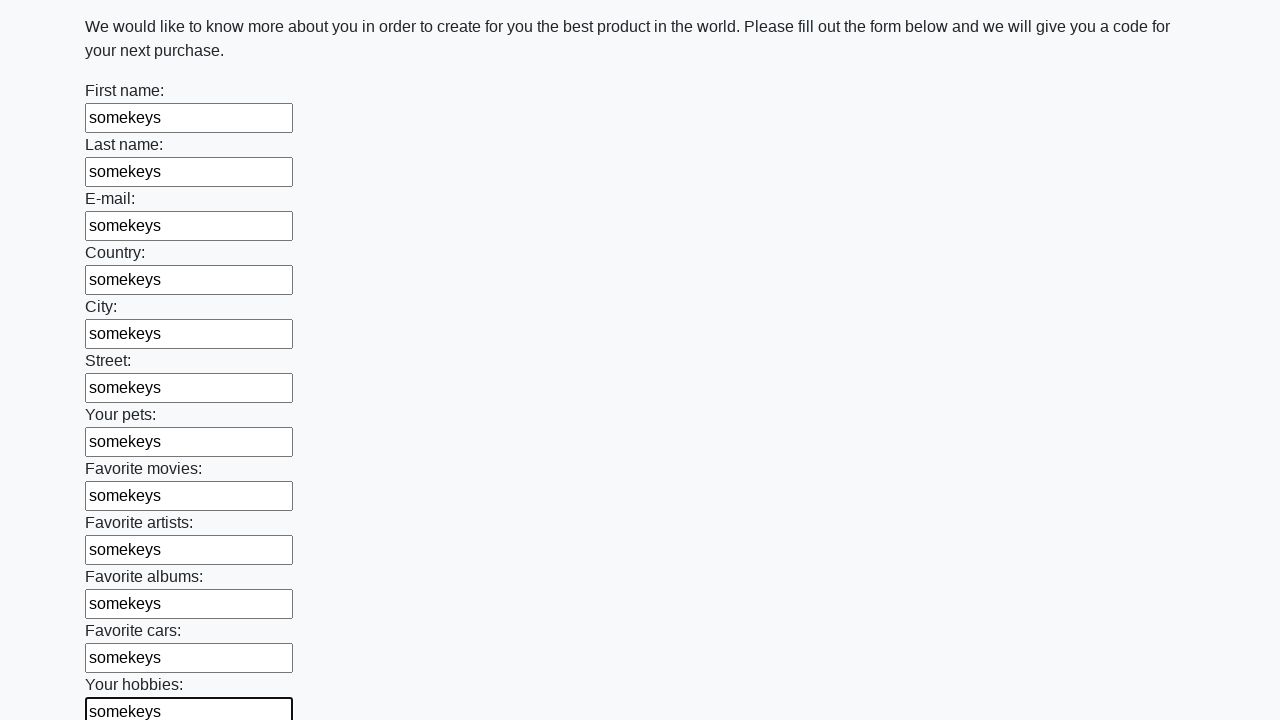

Filled input field 13 of 100 with text 'somekeys' on input >> nth=12
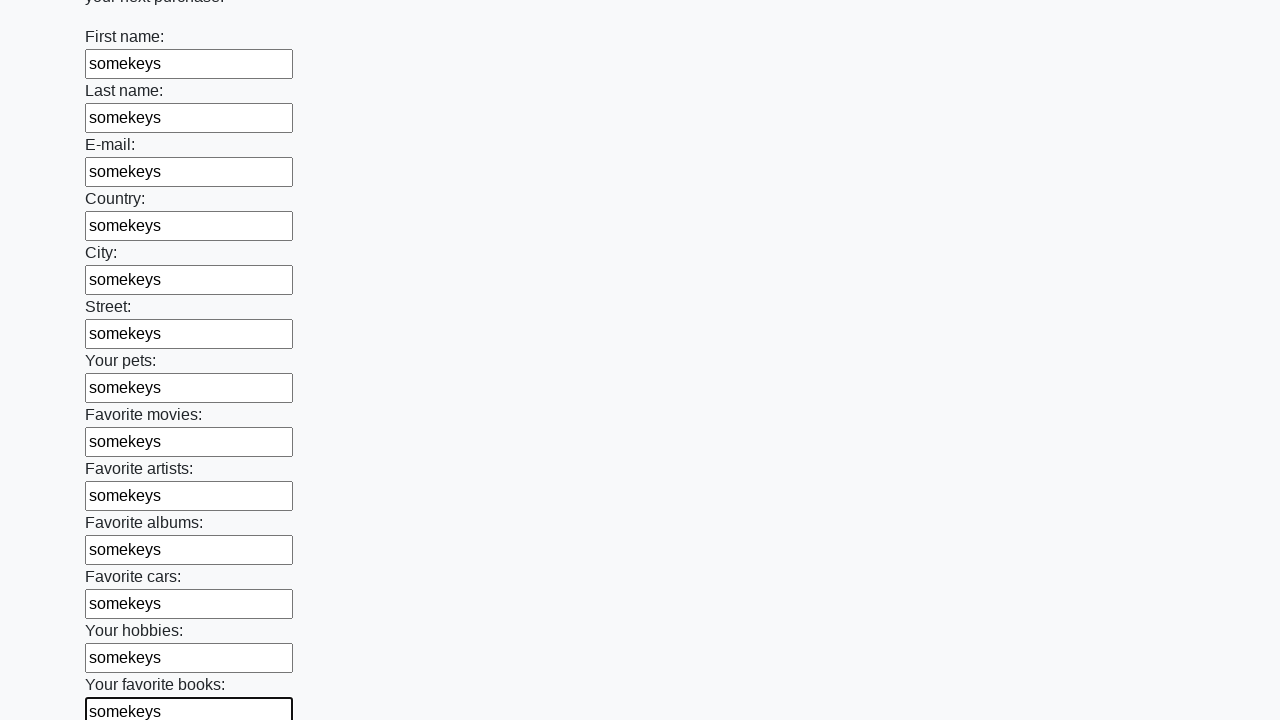

Filled input field 14 of 100 with text 'somekeys' on input >> nth=13
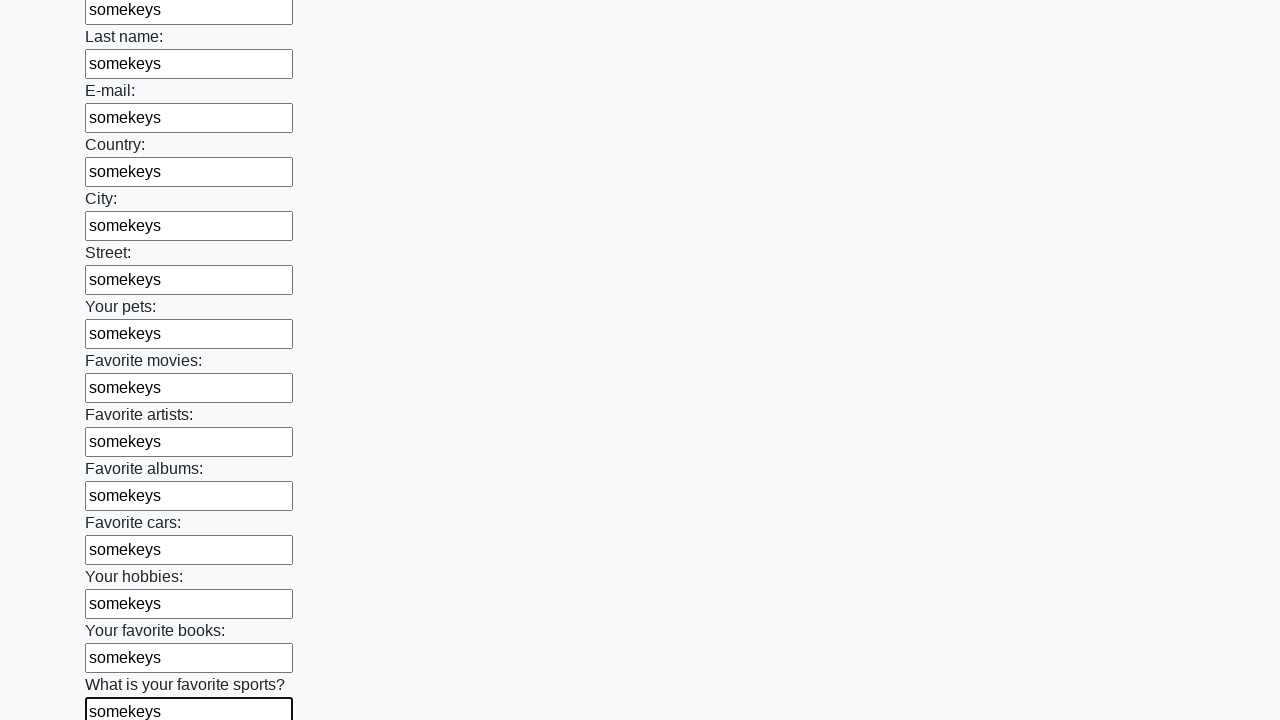

Filled input field 15 of 100 with text 'somekeys' on input >> nth=14
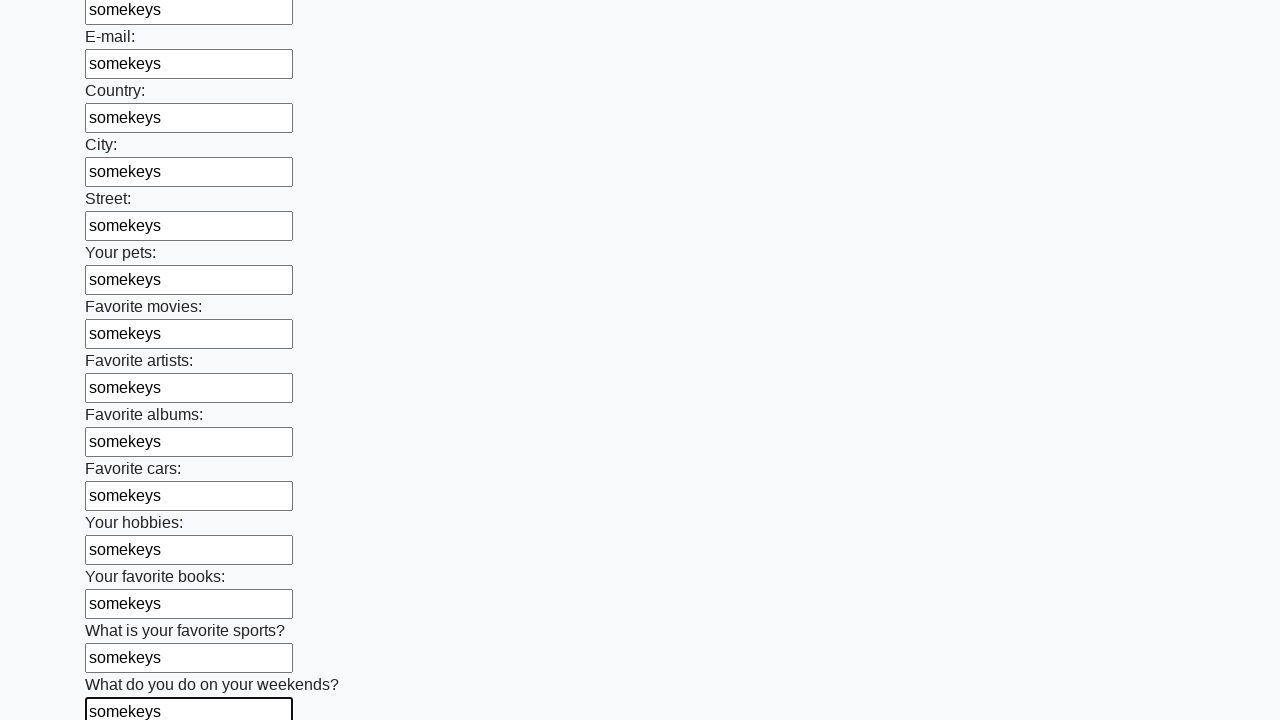

Filled input field 16 of 100 with text 'somekeys' on input >> nth=15
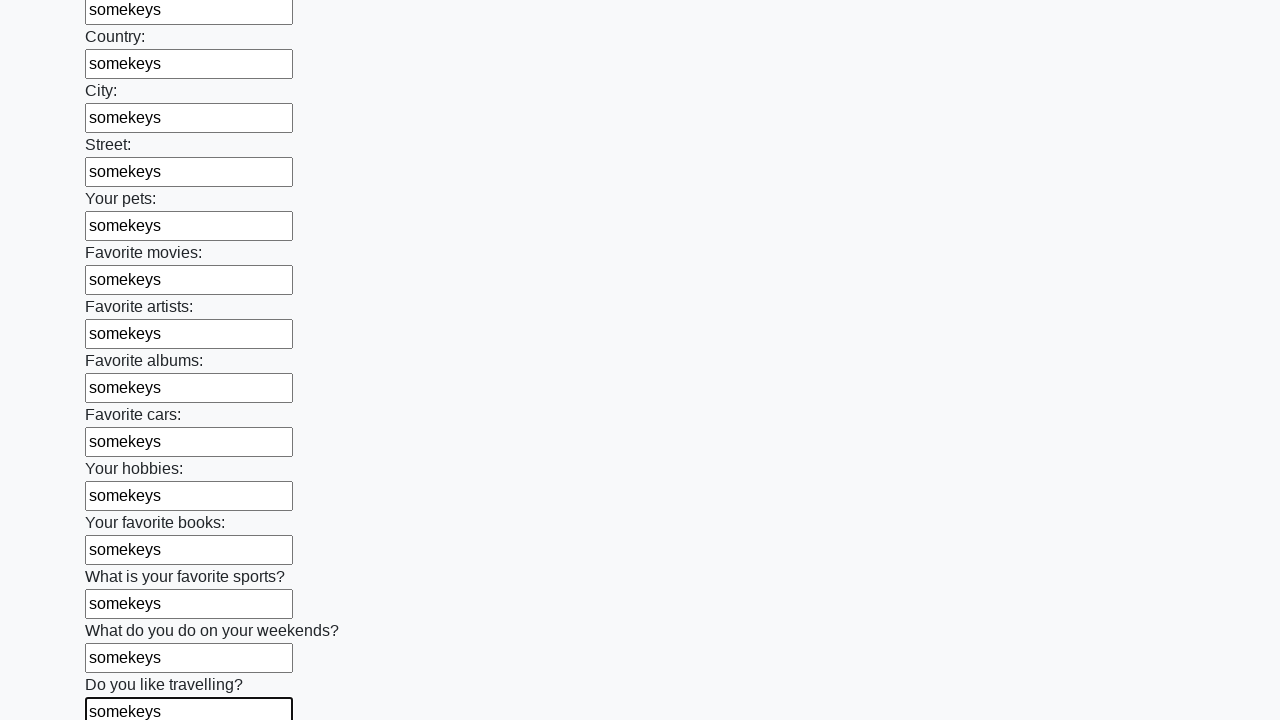

Filled input field 17 of 100 with text 'somekeys' on input >> nth=16
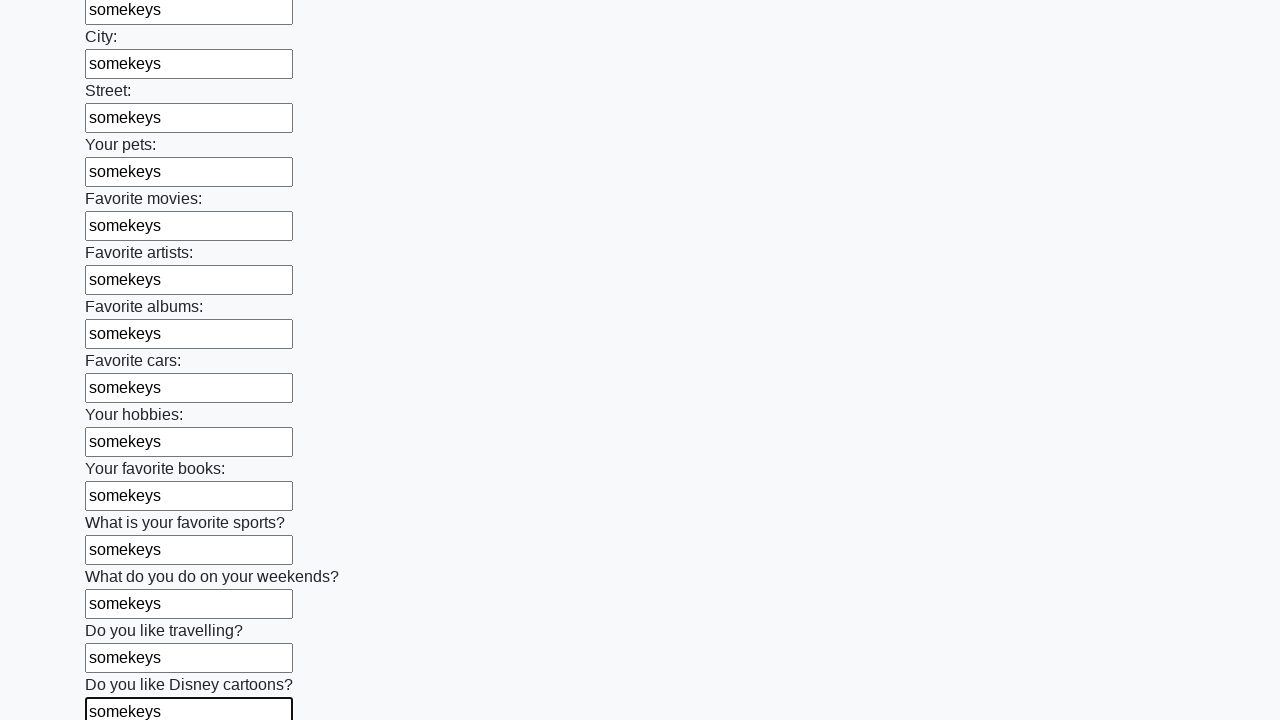

Filled input field 18 of 100 with text 'somekeys' on input >> nth=17
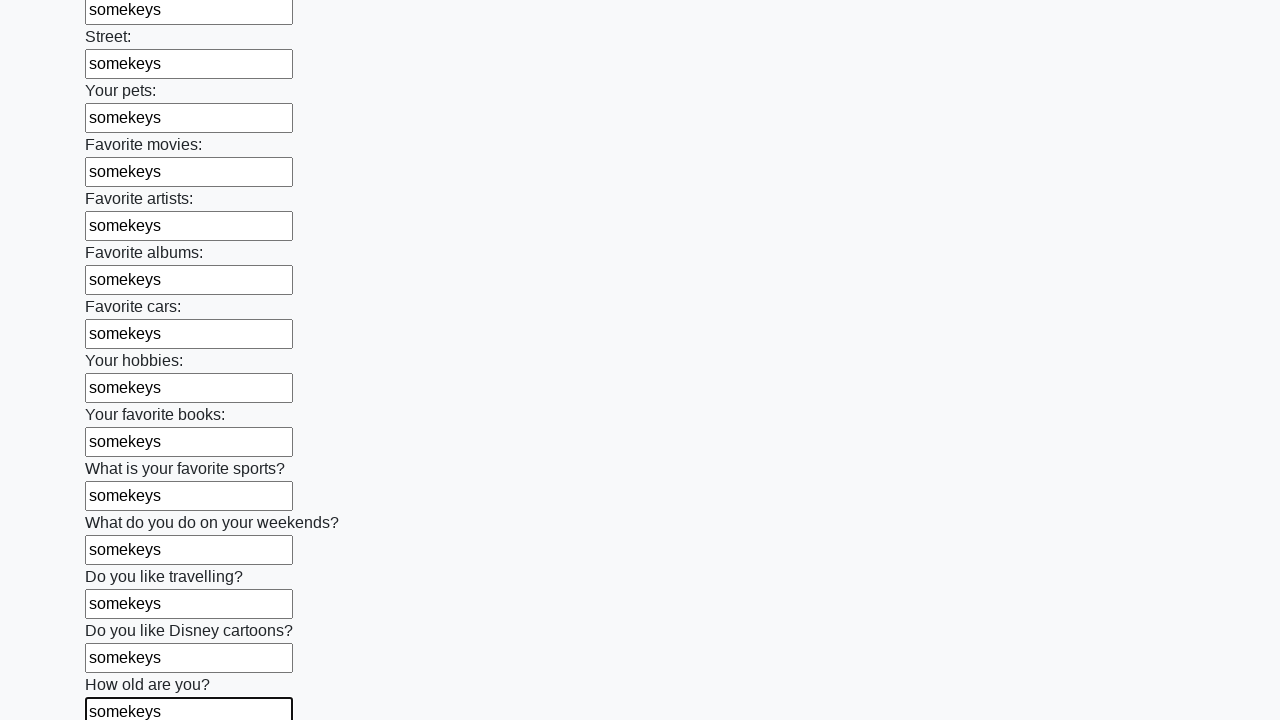

Filled input field 19 of 100 with text 'somekeys' on input >> nth=18
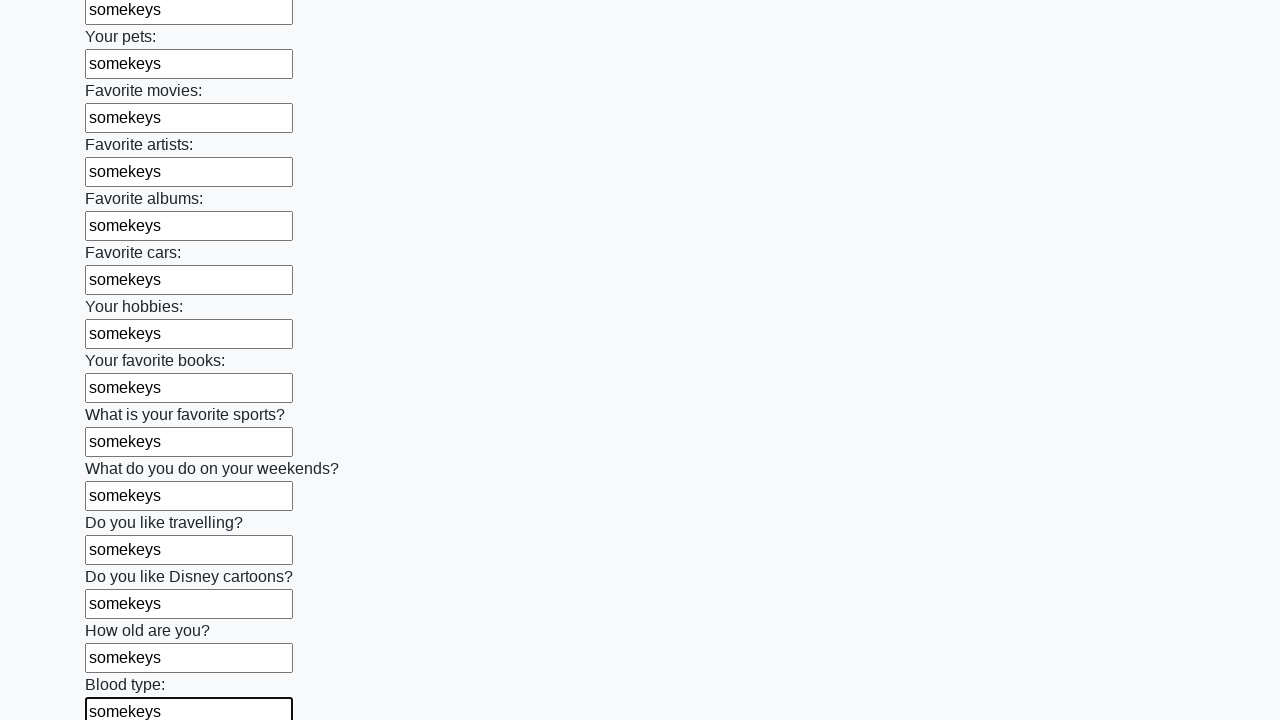

Filled input field 20 of 100 with text 'somekeys' on input >> nth=19
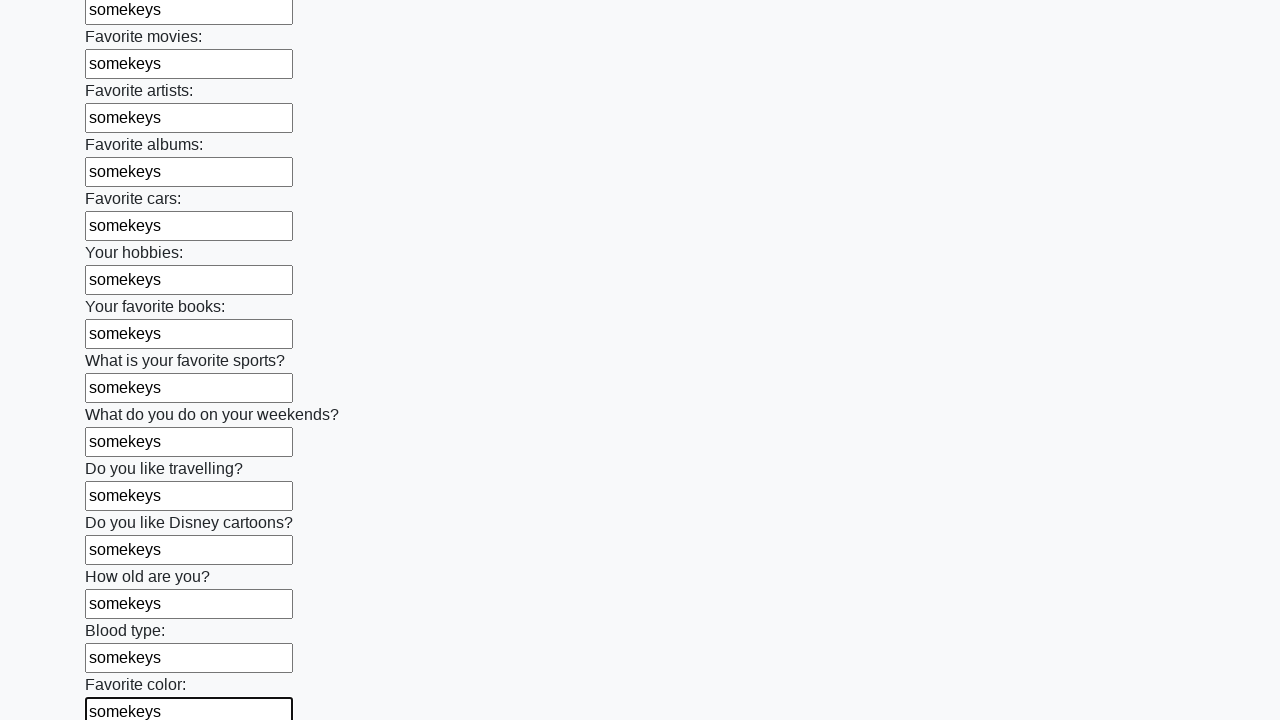

Filled input field 21 of 100 with text 'somekeys' on input >> nth=20
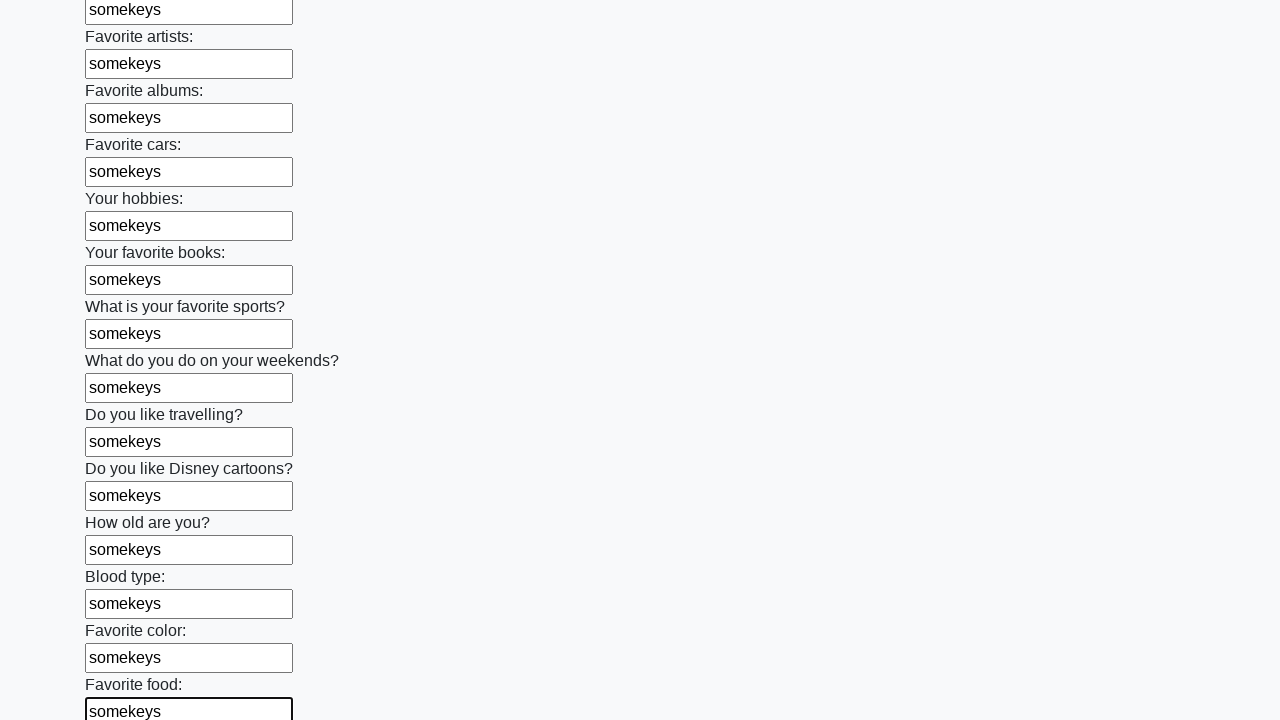

Filled input field 22 of 100 with text 'somekeys' on input >> nth=21
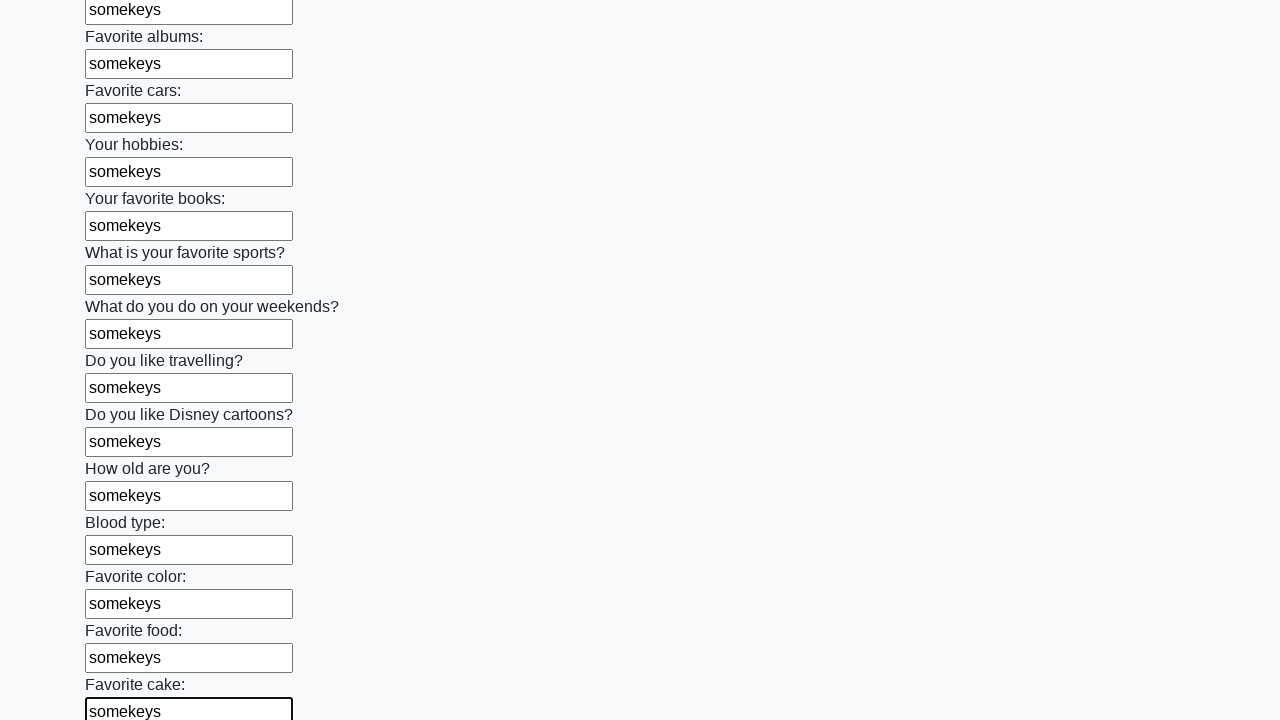

Filled input field 23 of 100 with text 'somekeys' on input >> nth=22
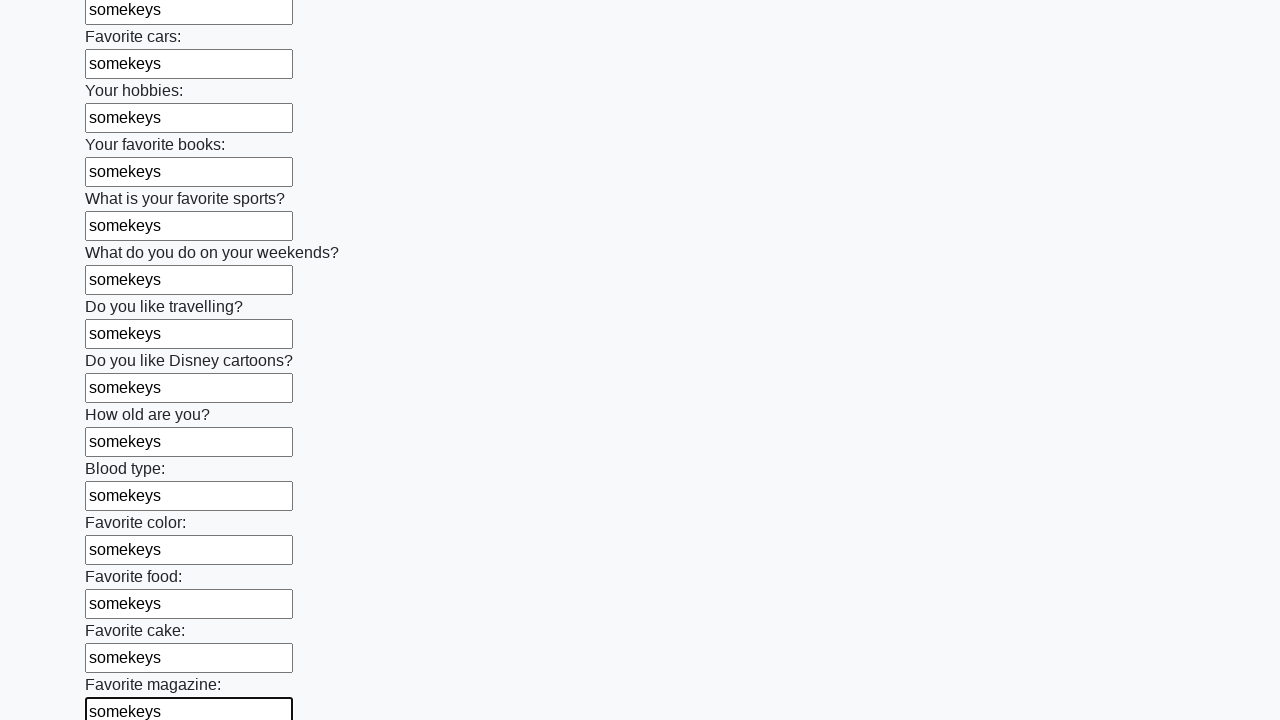

Filled input field 24 of 100 with text 'somekeys' on input >> nth=23
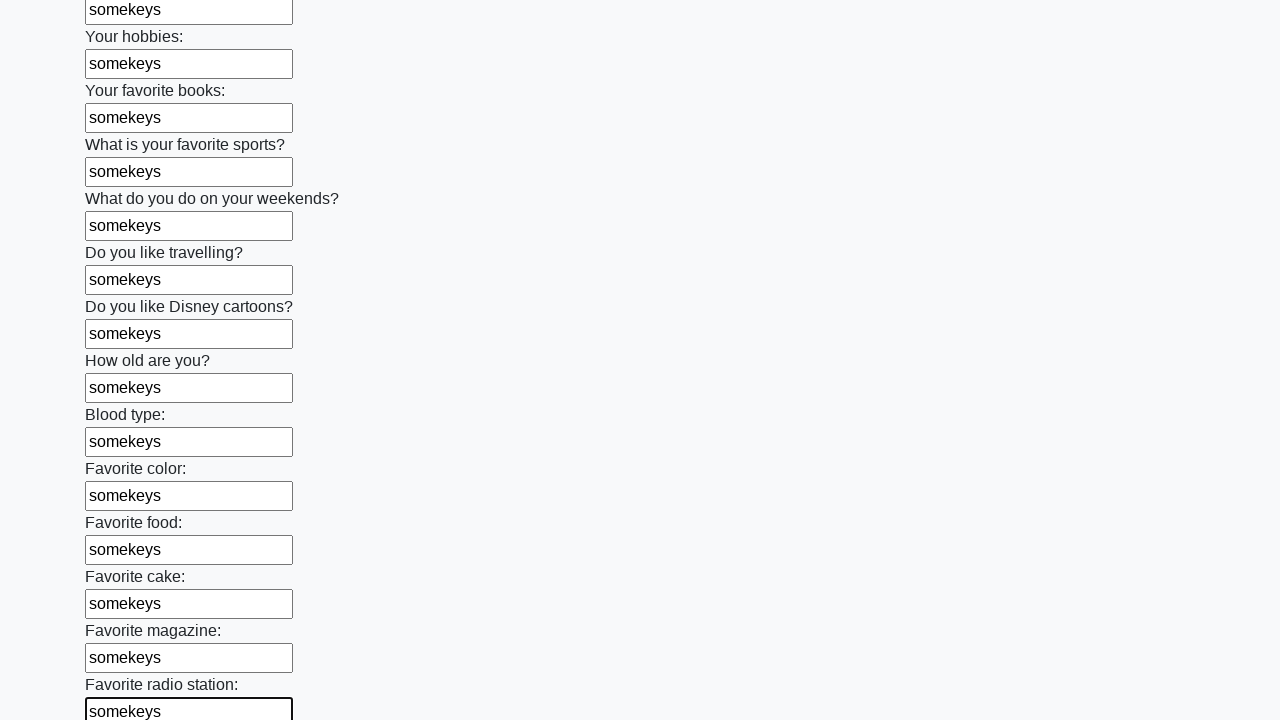

Filled input field 25 of 100 with text 'somekeys' on input >> nth=24
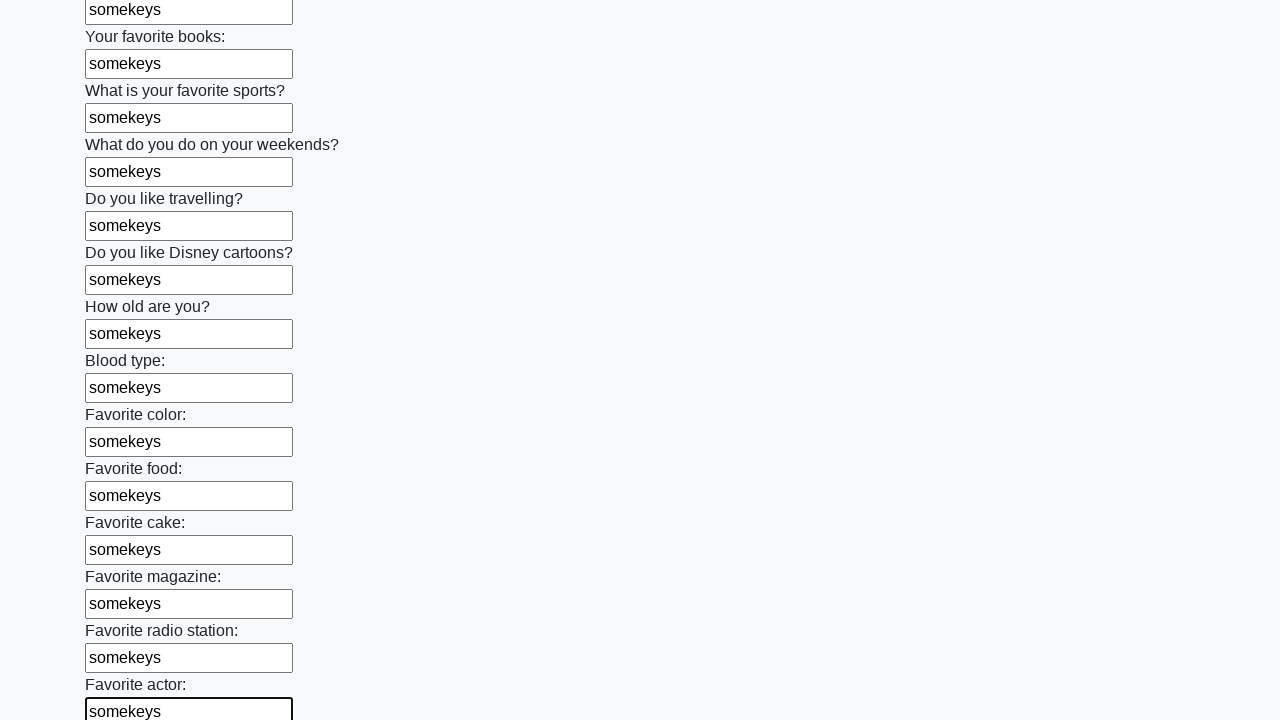

Filled input field 26 of 100 with text 'somekeys' on input >> nth=25
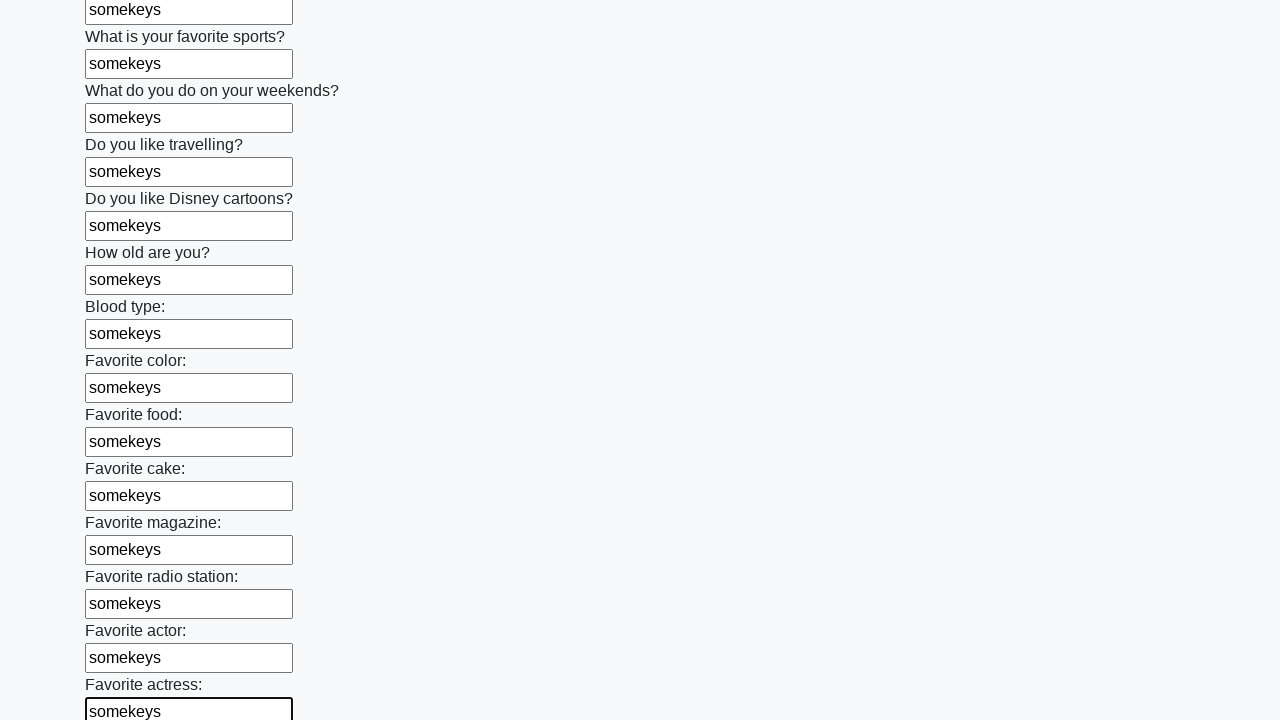

Filled input field 27 of 100 with text 'somekeys' on input >> nth=26
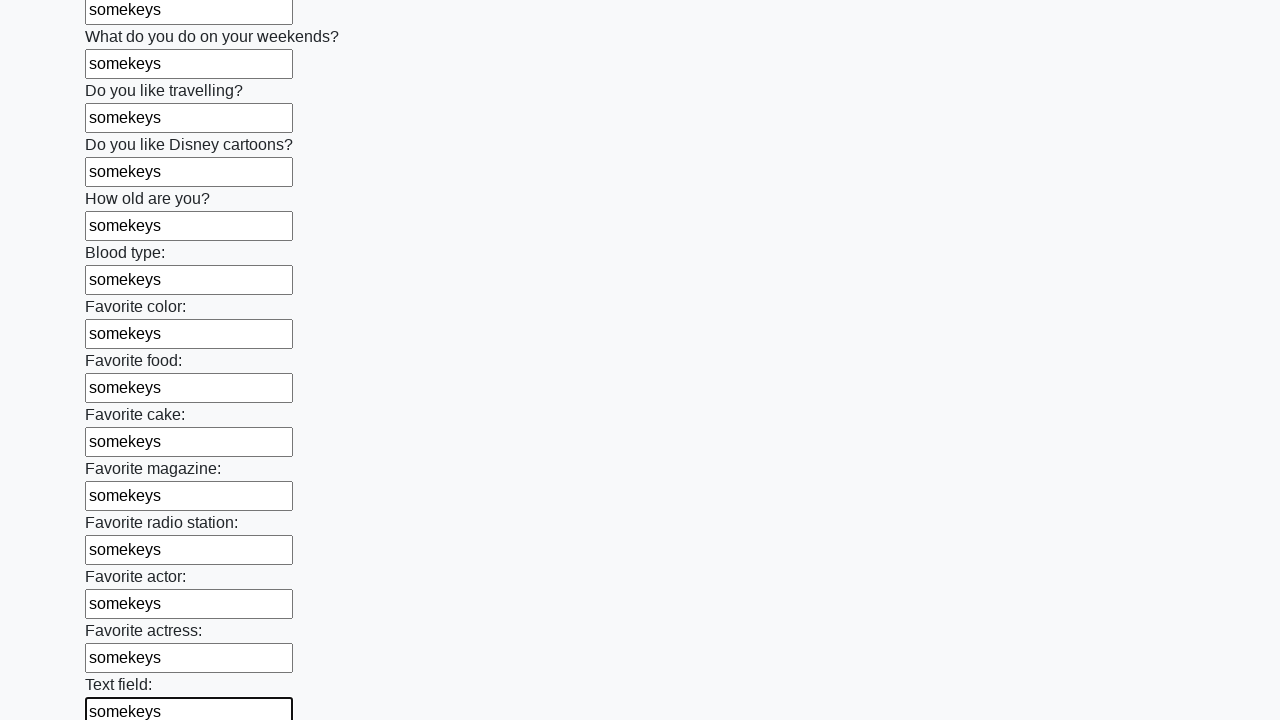

Filled input field 28 of 100 with text 'somekeys' on input >> nth=27
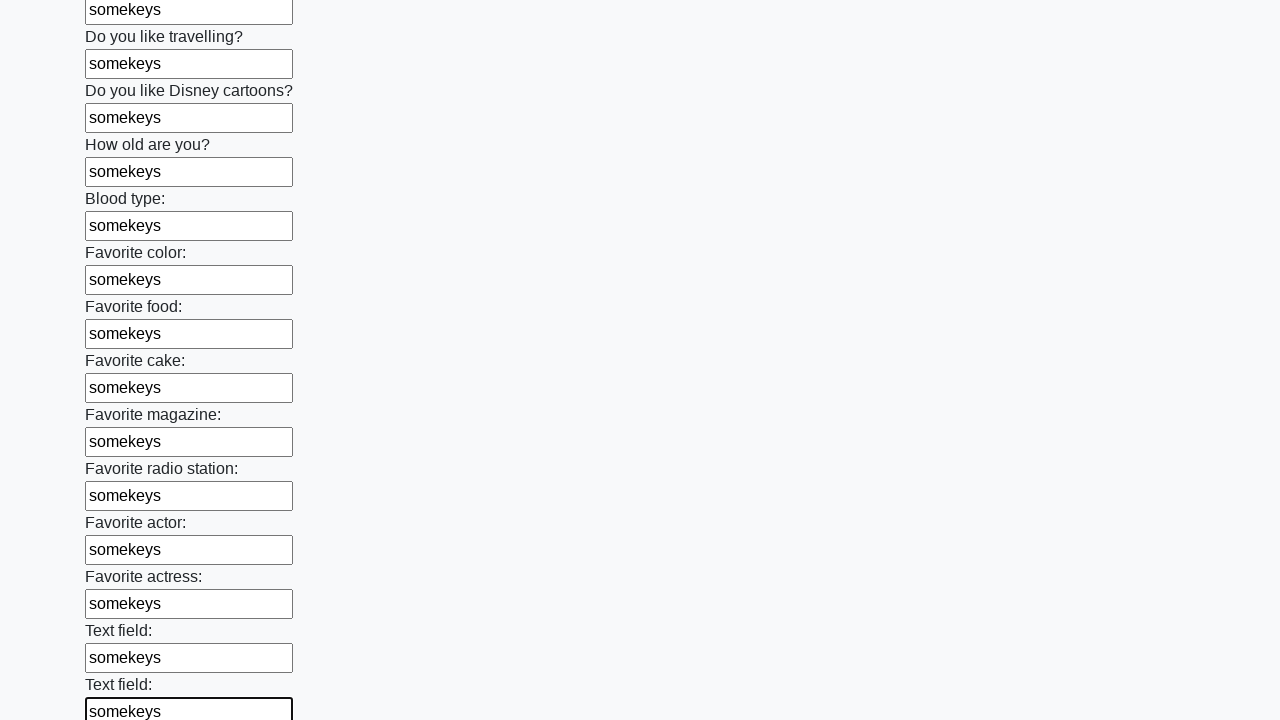

Filled input field 29 of 100 with text 'somekeys' on input >> nth=28
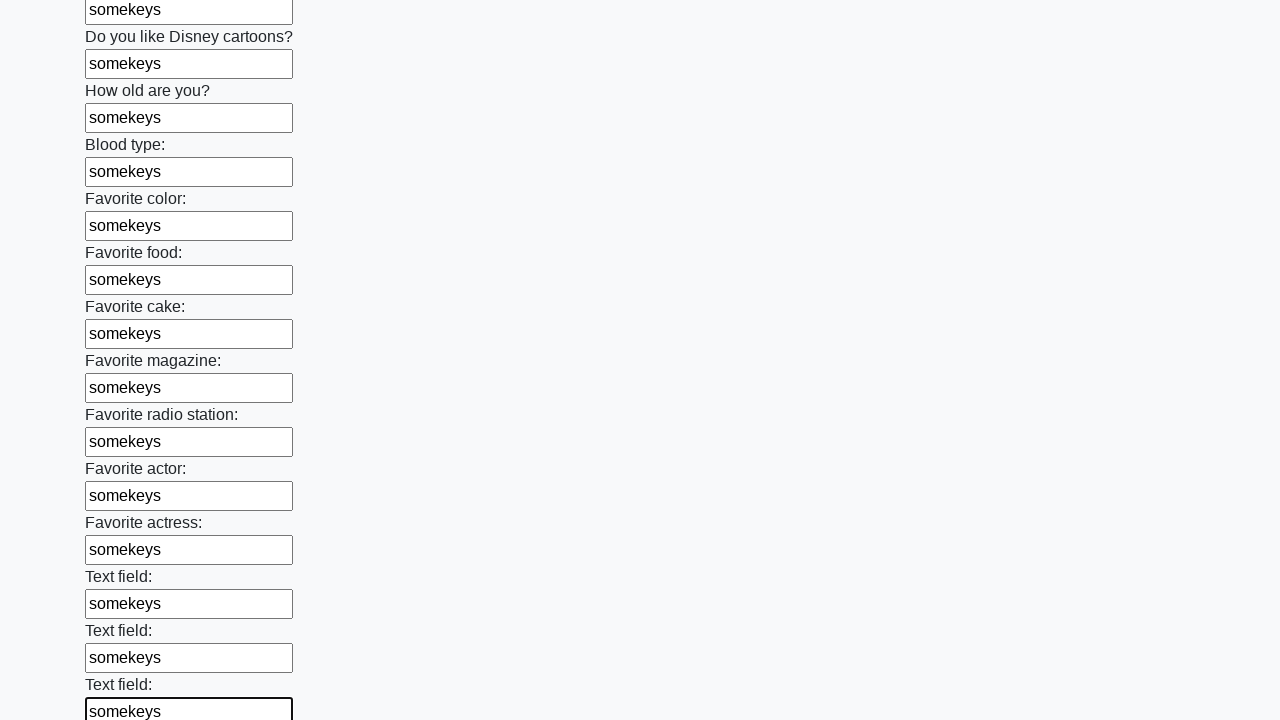

Filled input field 30 of 100 with text 'somekeys' on input >> nth=29
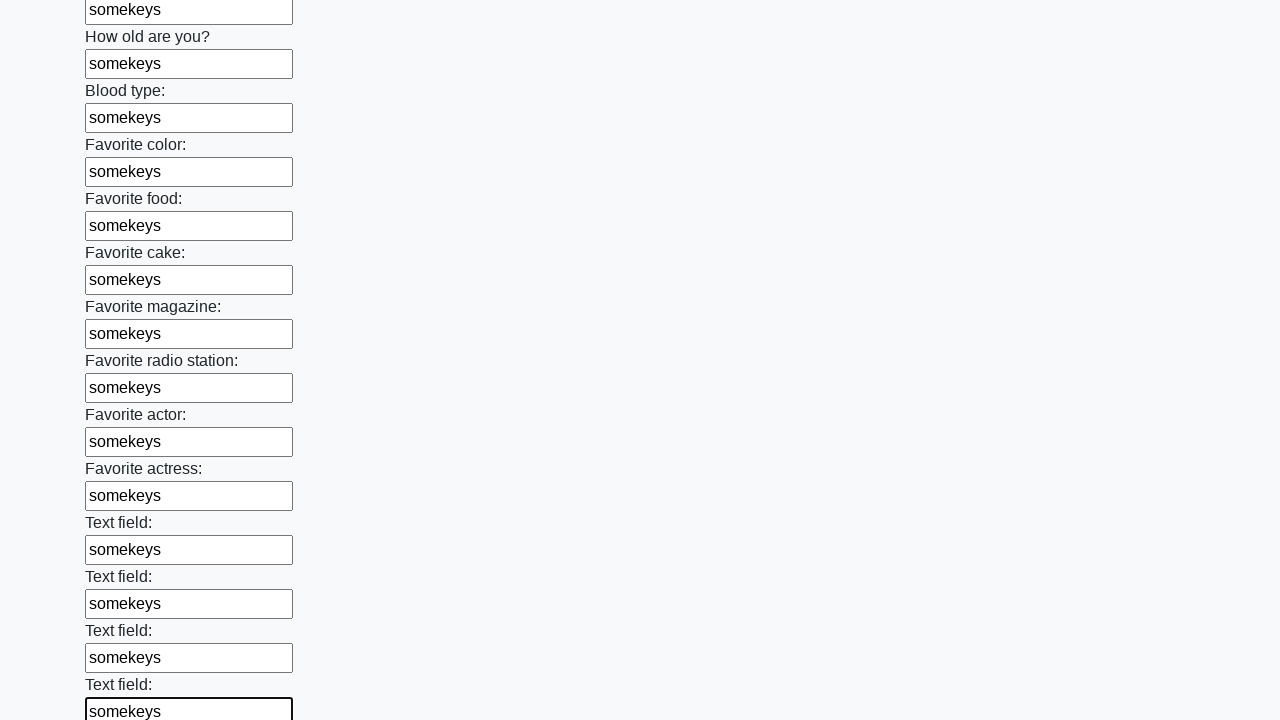

Filled input field 31 of 100 with text 'somekeys' on input >> nth=30
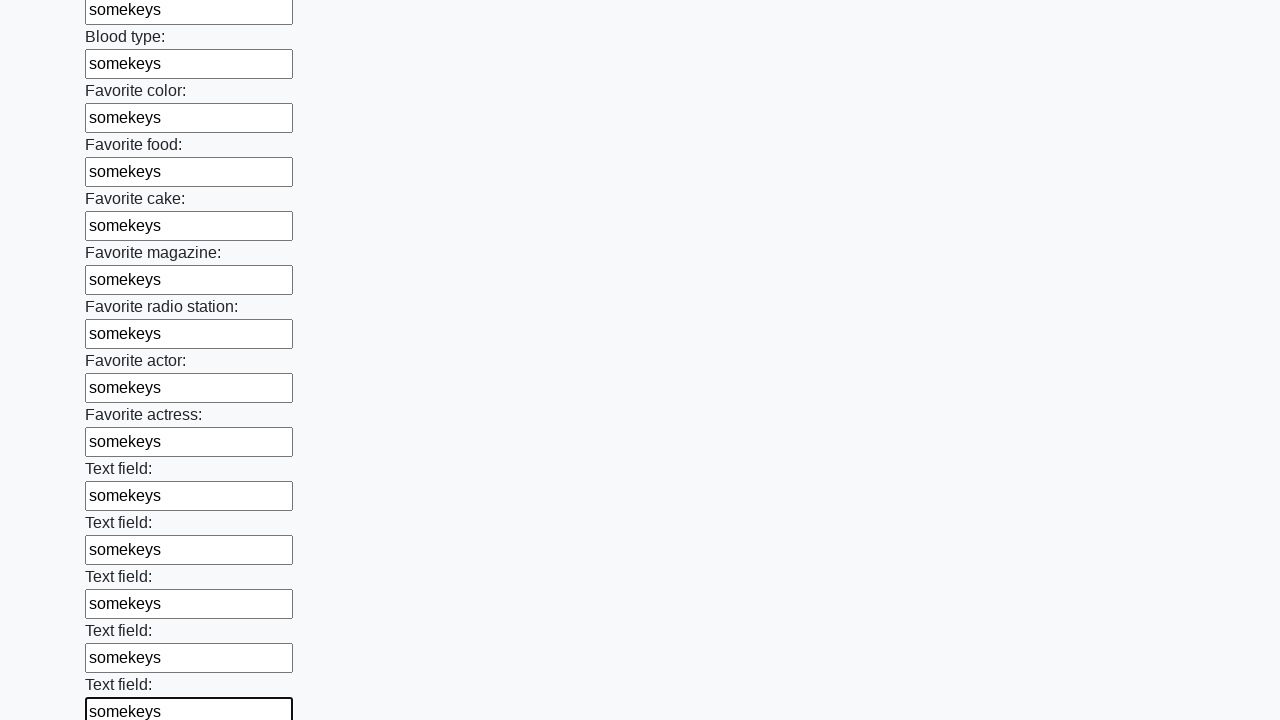

Filled input field 32 of 100 with text 'somekeys' on input >> nth=31
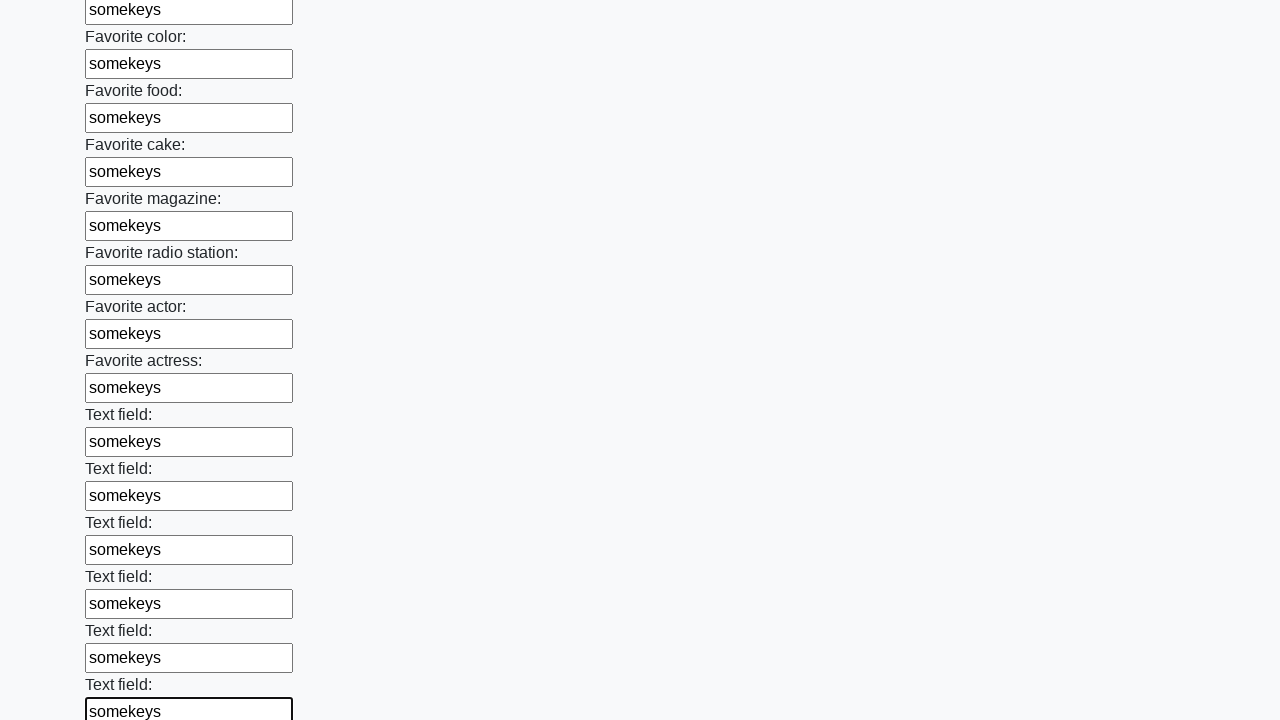

Filled input field 33 of 100 with text 'somekeys' on input >> nth=32
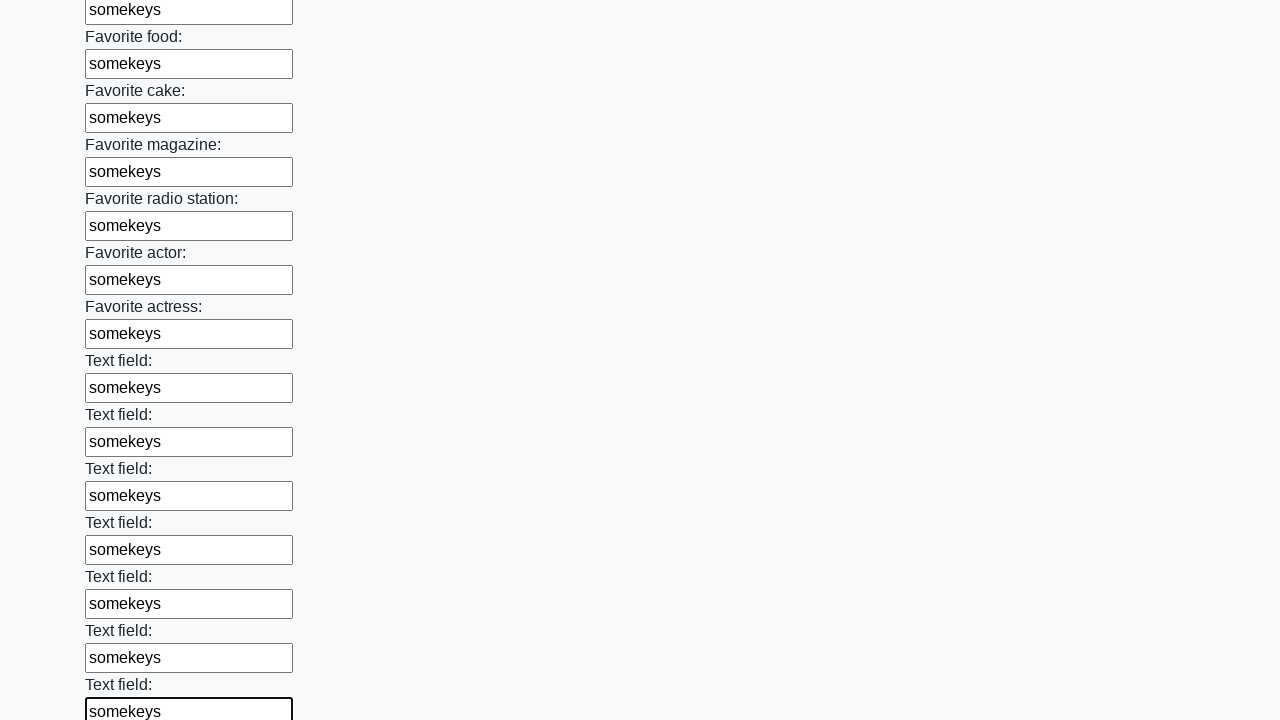

Filled input field 34 of 100 with text 'somekeys' on input >> nth=33
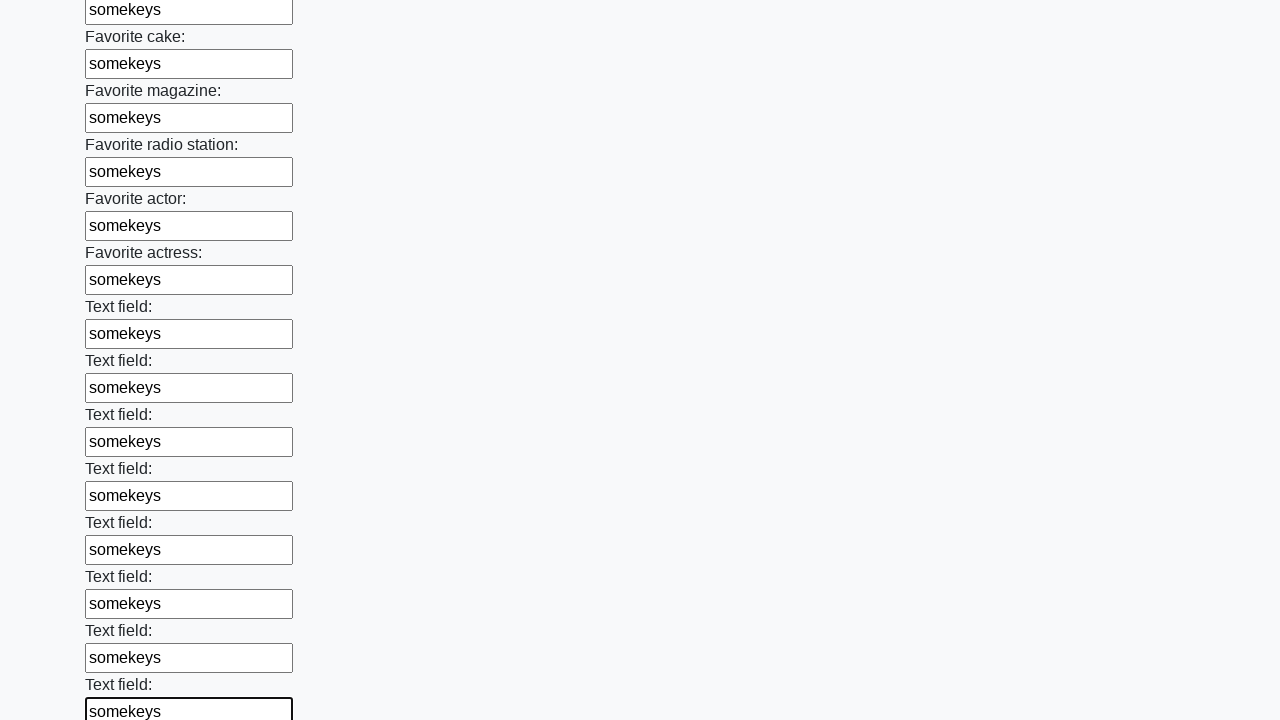

Filled input field 35 of 100 with text 'somekeys' on input >> nth=34
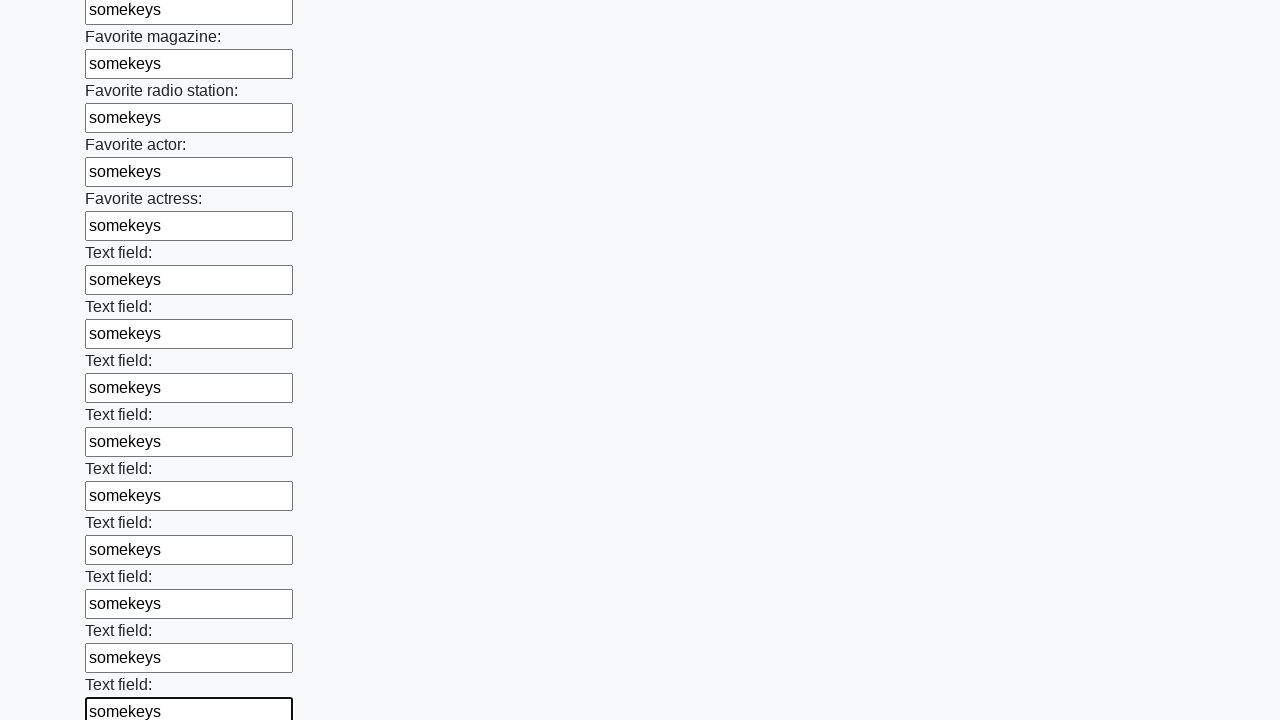

Filled input field 36 of 100 with text 'somekeys' on input >> nth=35
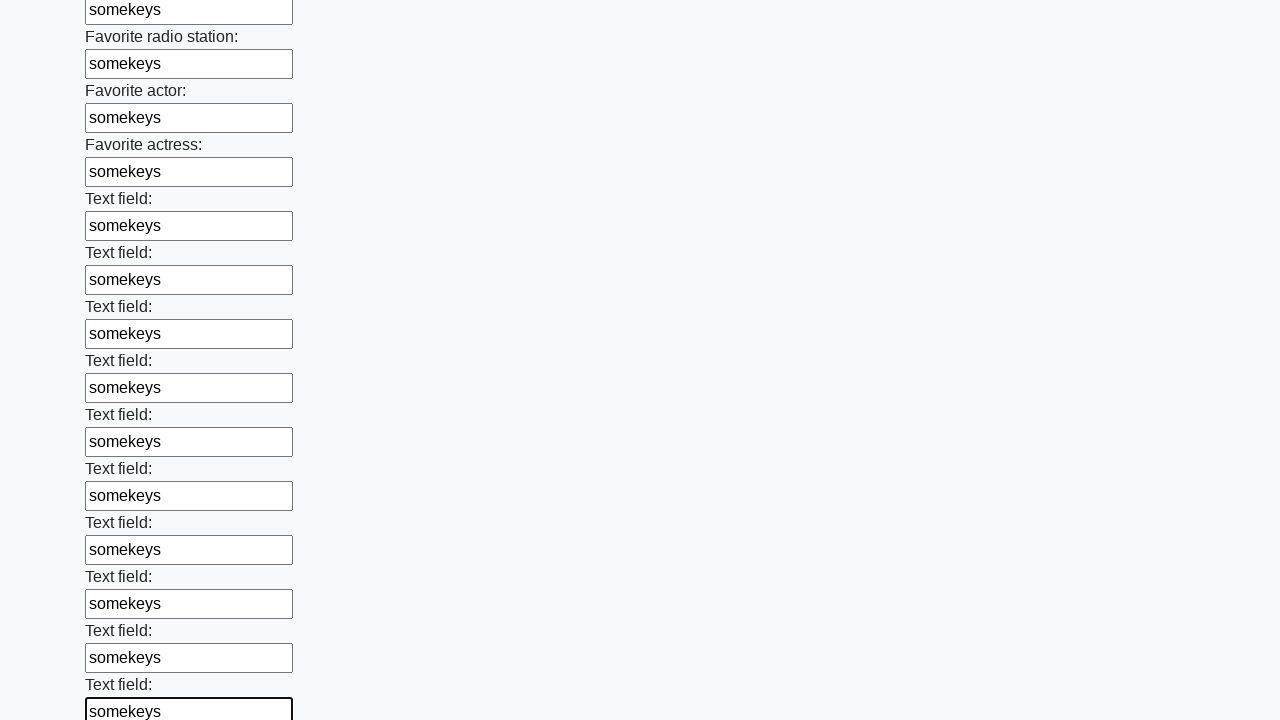

Filled input field 37 of 100 with text 'somekeys' on input >> nth=36
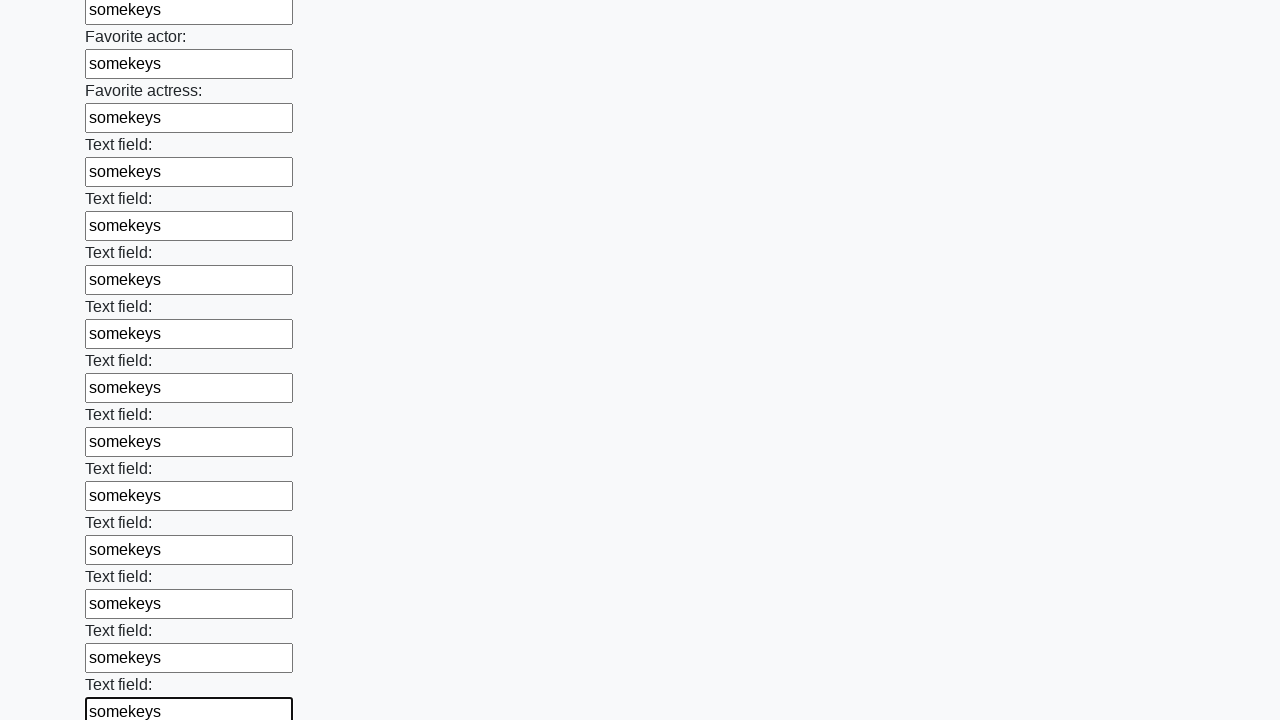

Filled input field 38 of 100 with text 'somekeys' on input >> nth=37
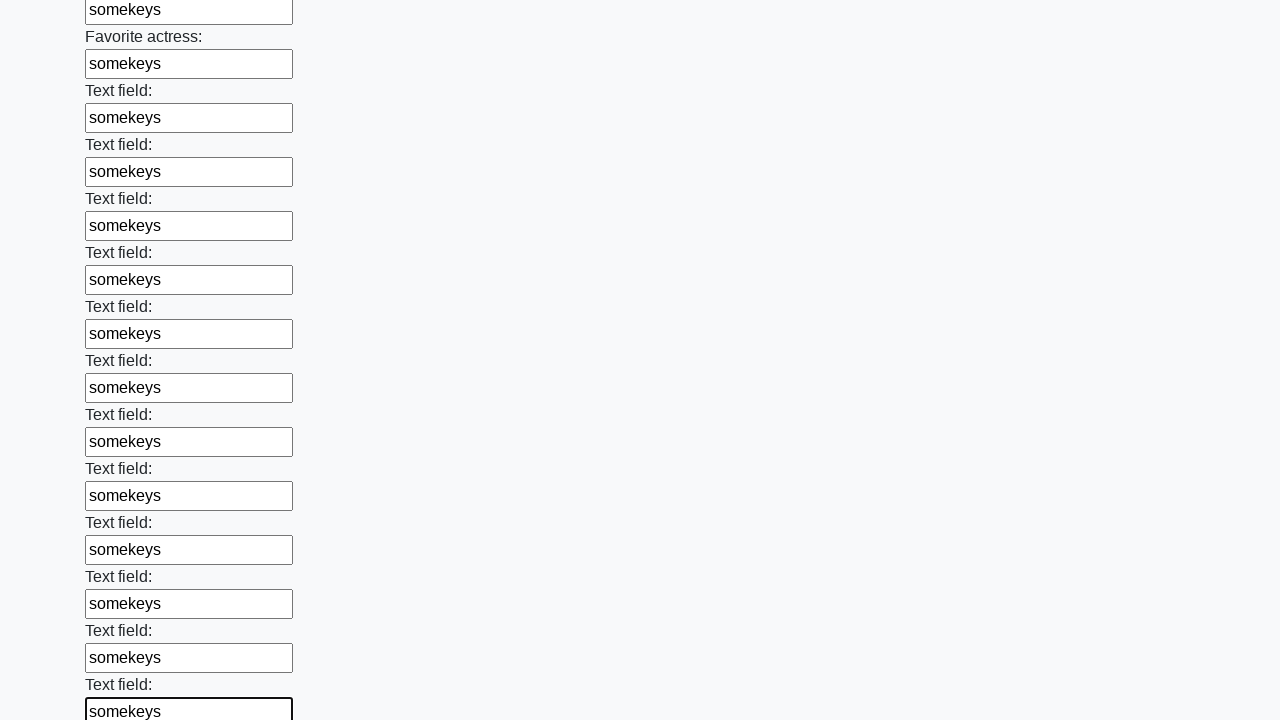

Filled input field 39 of 100 with text 'somekeys' on input >> nth=38
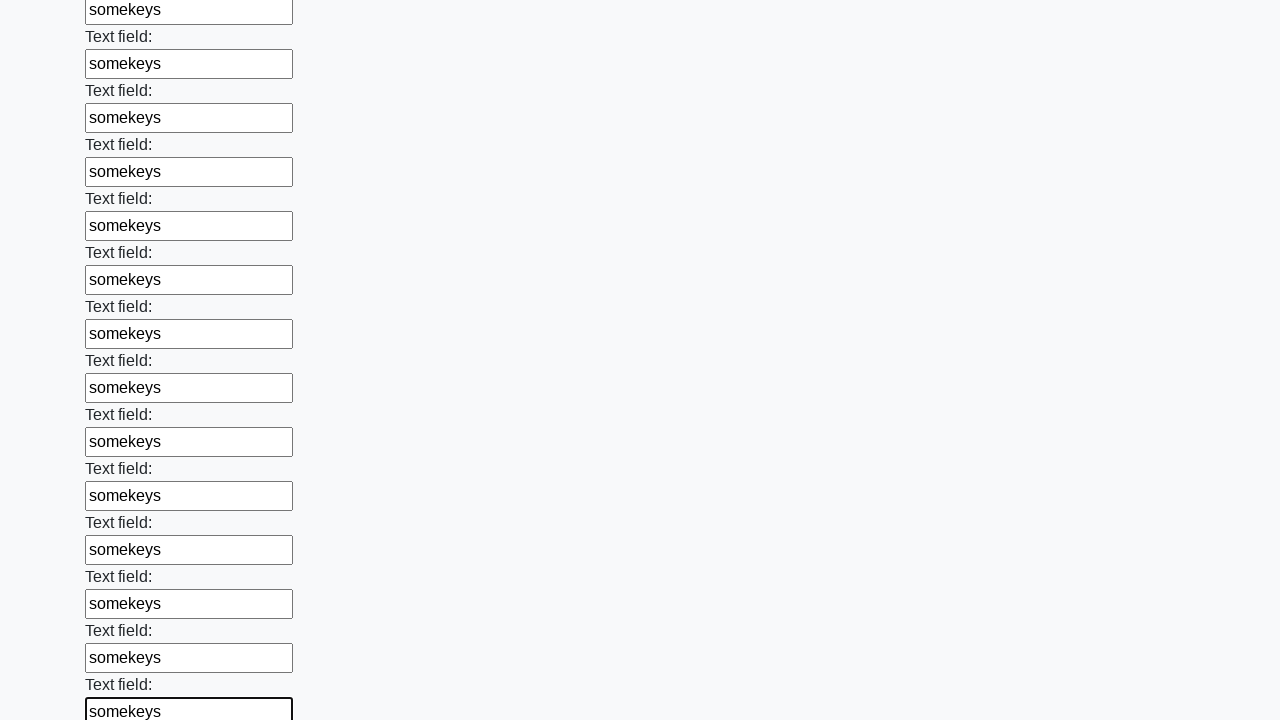

Filled input field 40 of 100 with text 'somekeys' on input >> nth=39
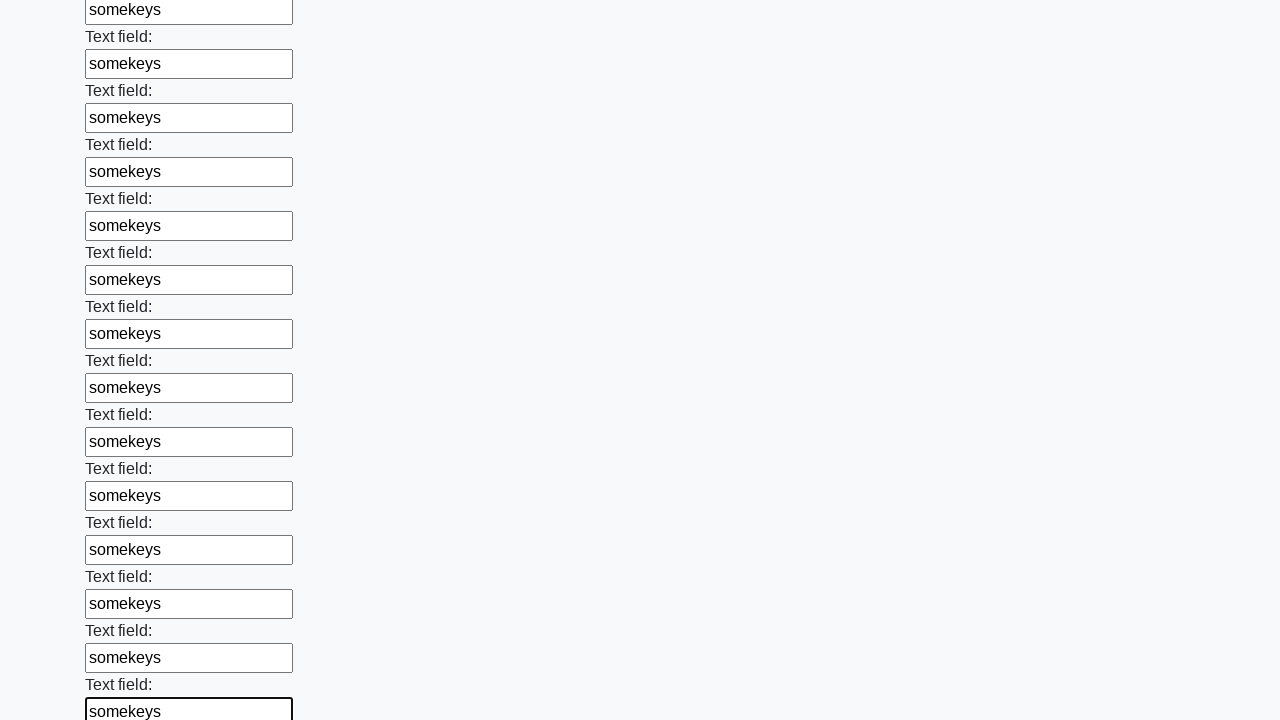

Filled input field 41 of 100 with text 'somekeys' on input >> nth=40
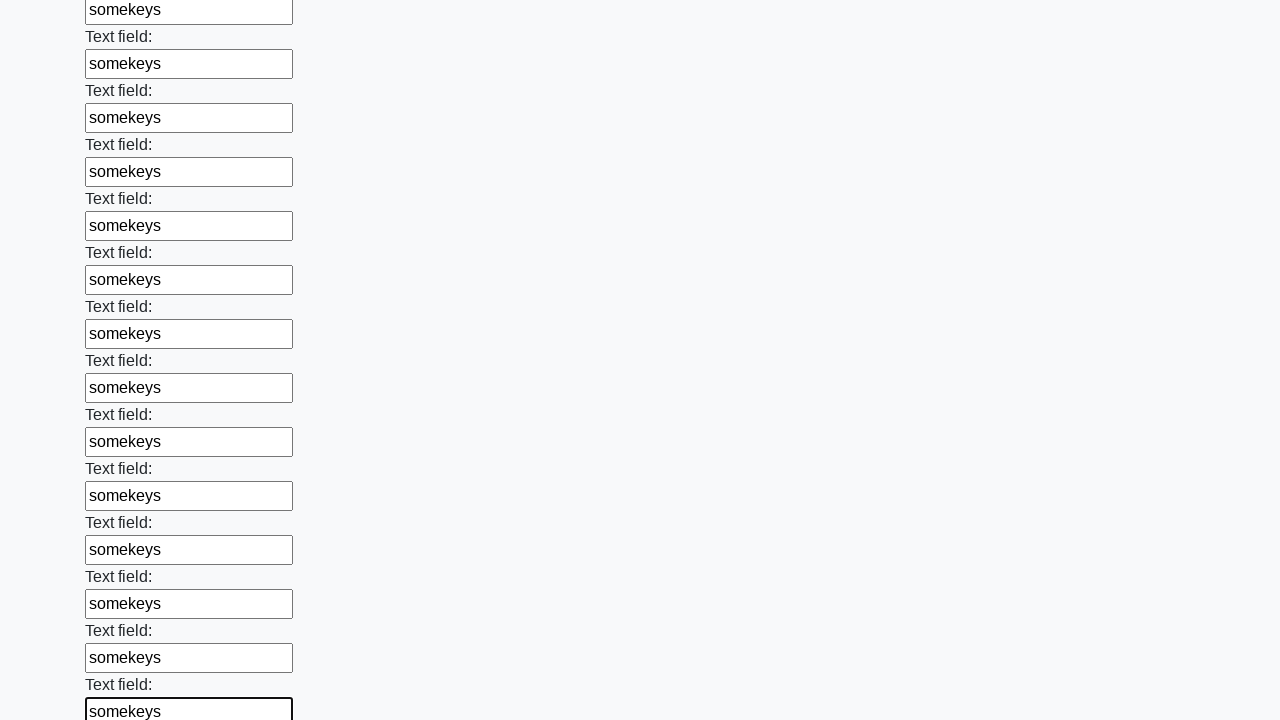

Filled input field 42 of 100 with text 'somekeys' on input >> nth=41
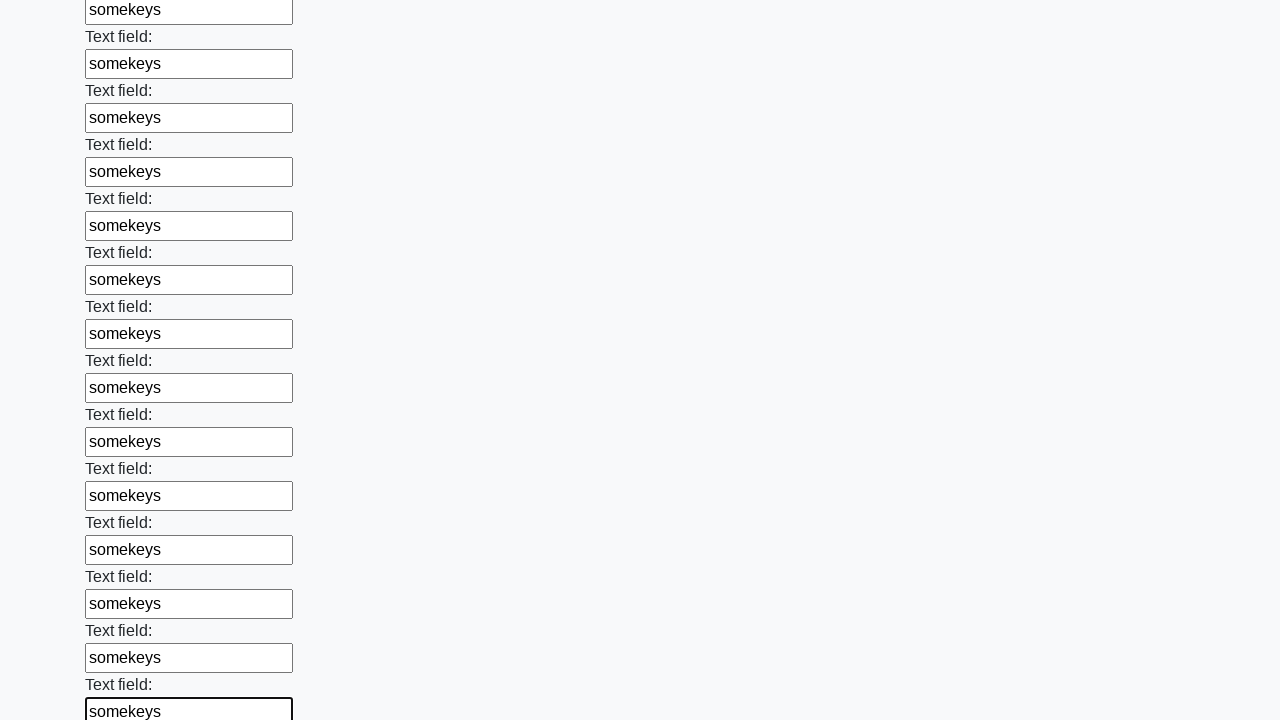

Filled input field 43 of 100 with text 'somekeys' on input >> nth=42
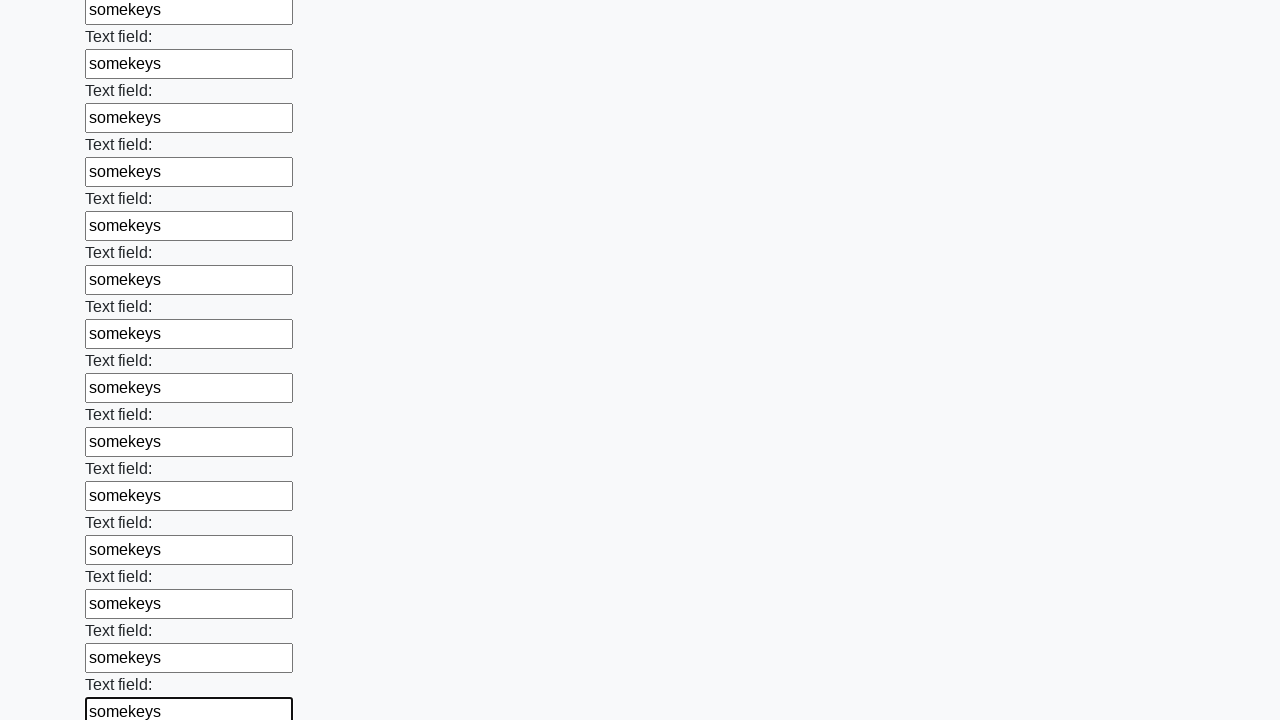

Filled input field 44 of 100 with text 'somekeys' on input >> nth=43
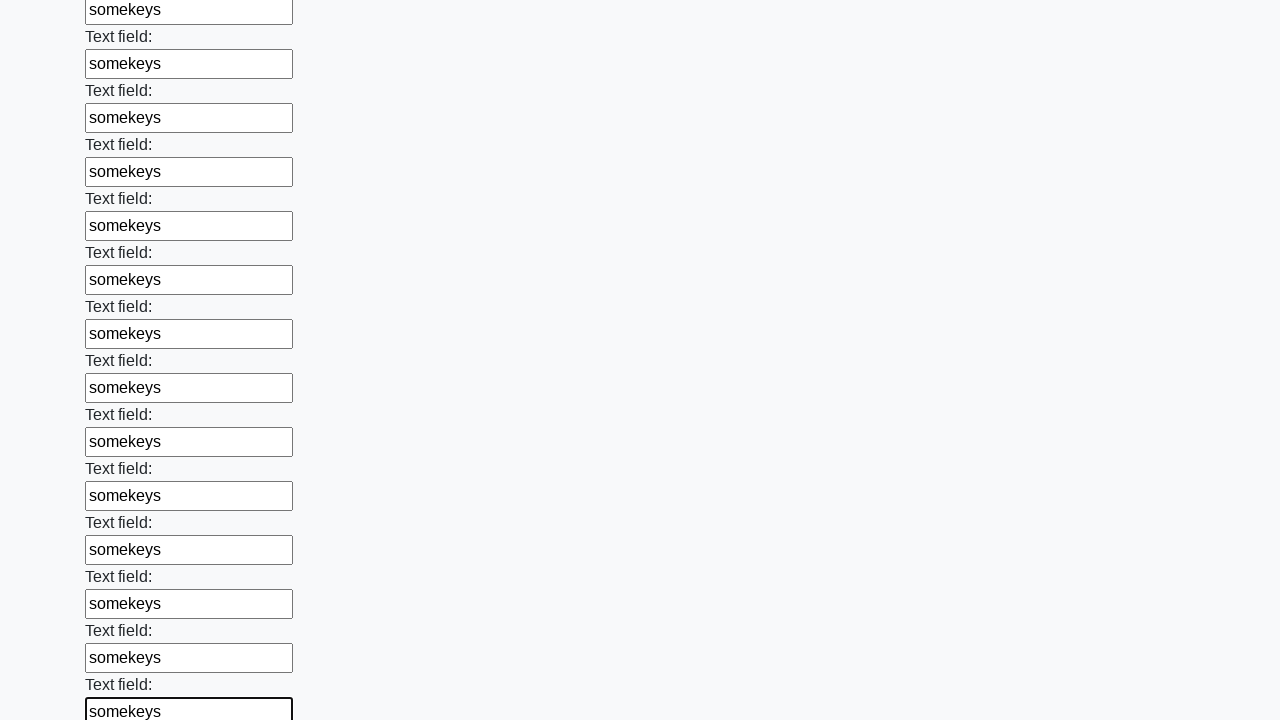

Filled input field 45 of 100 with text 'somekeys' on input >> nth=44
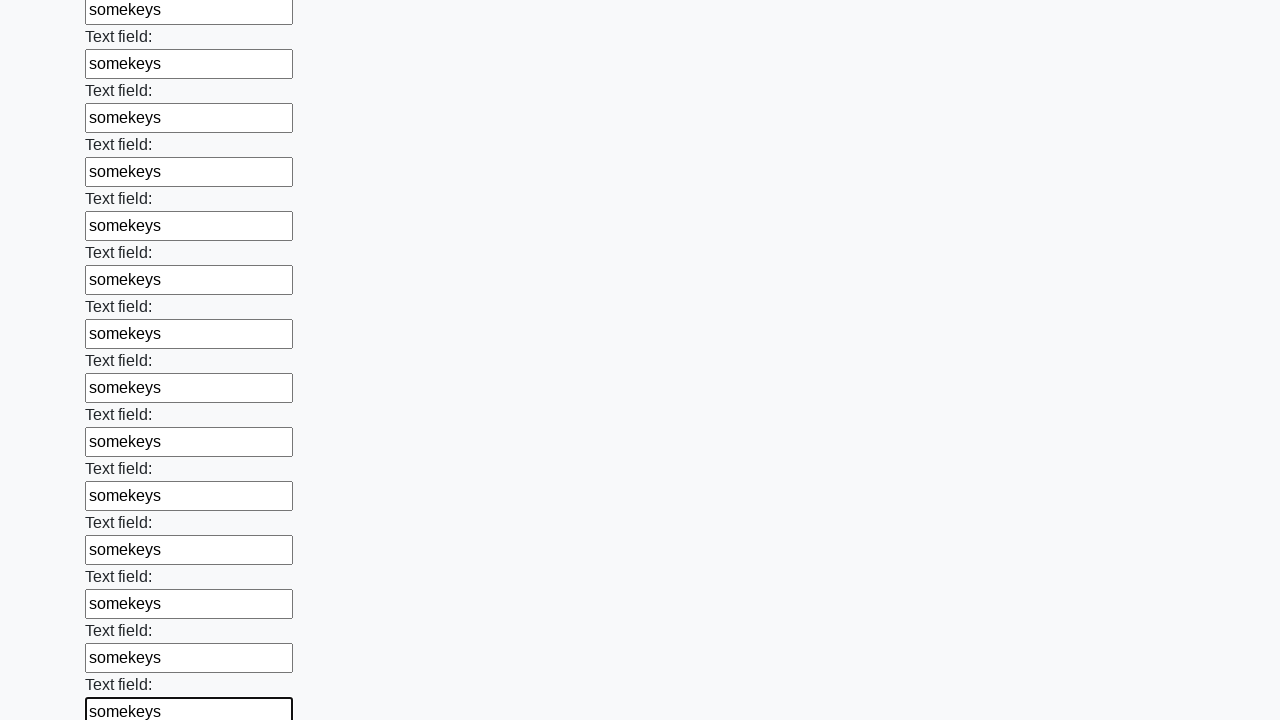

Filled input field 46 of 100 with text 'somekeys' on input >> nth=45
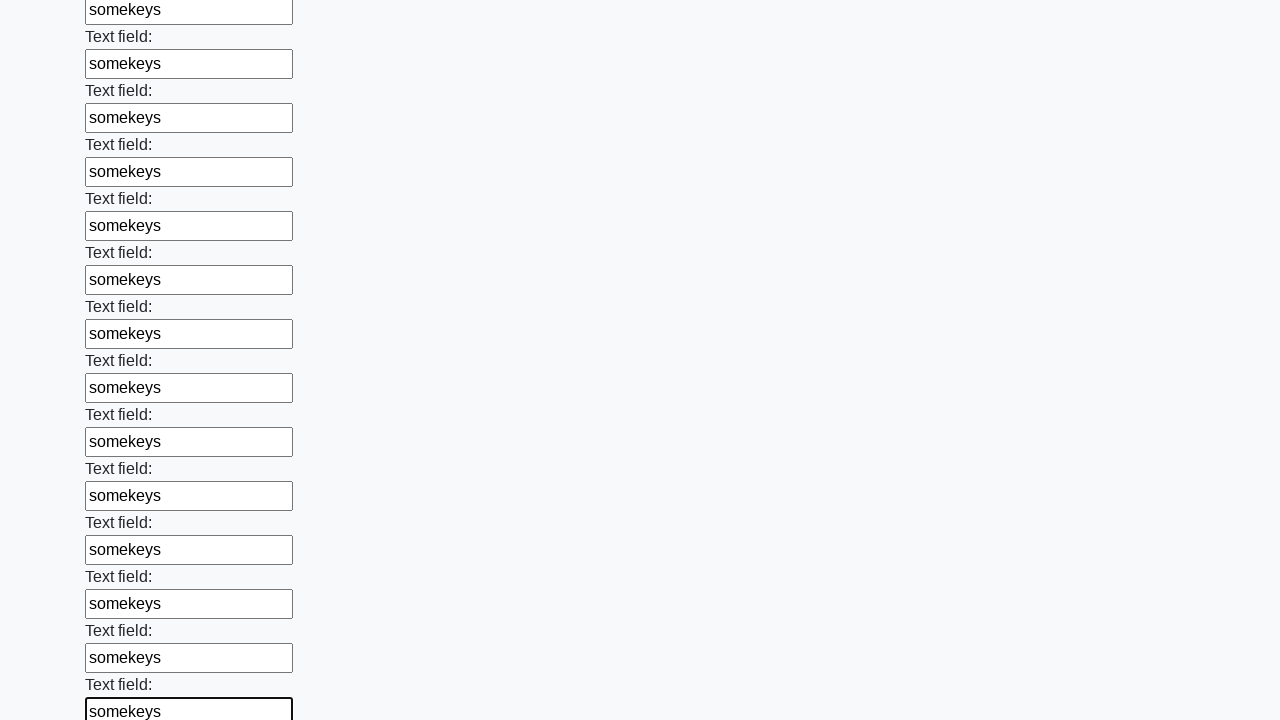

Filled input field 47 of 100 with text 'somekeys' on input >> nth=46
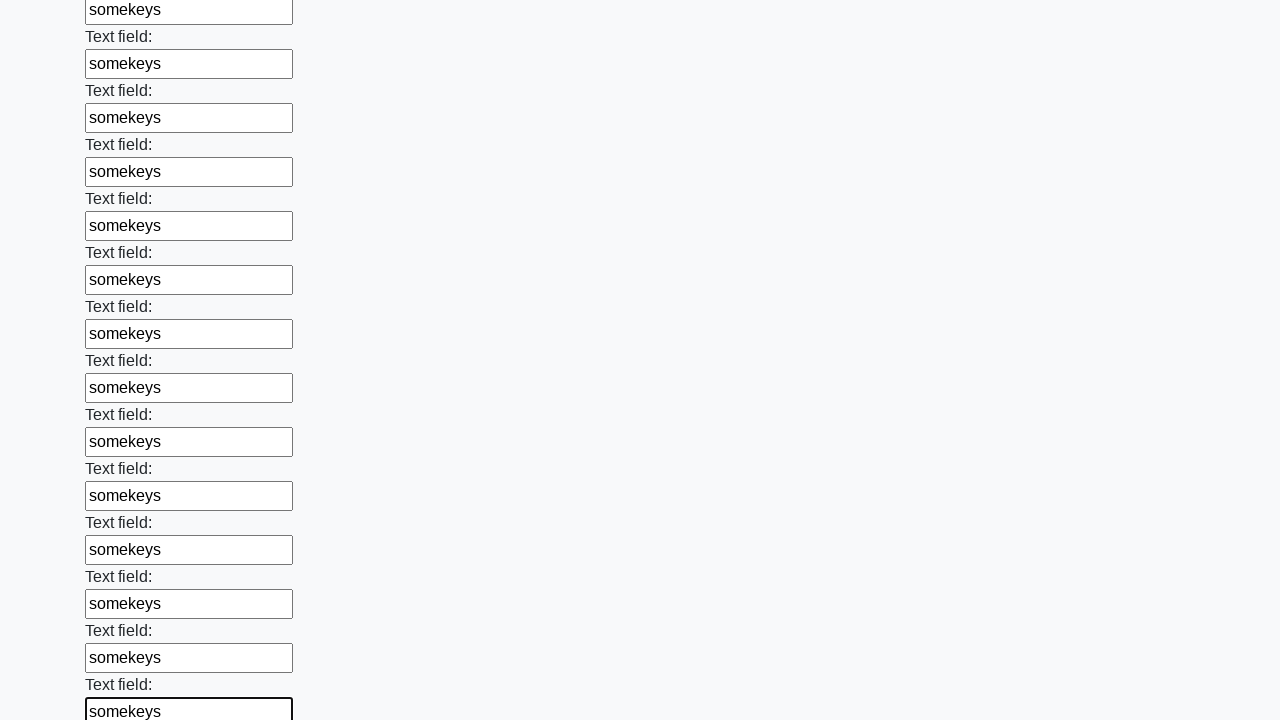

Filled input field 48 of 100 with text 'somekeys' on input >> nth=47
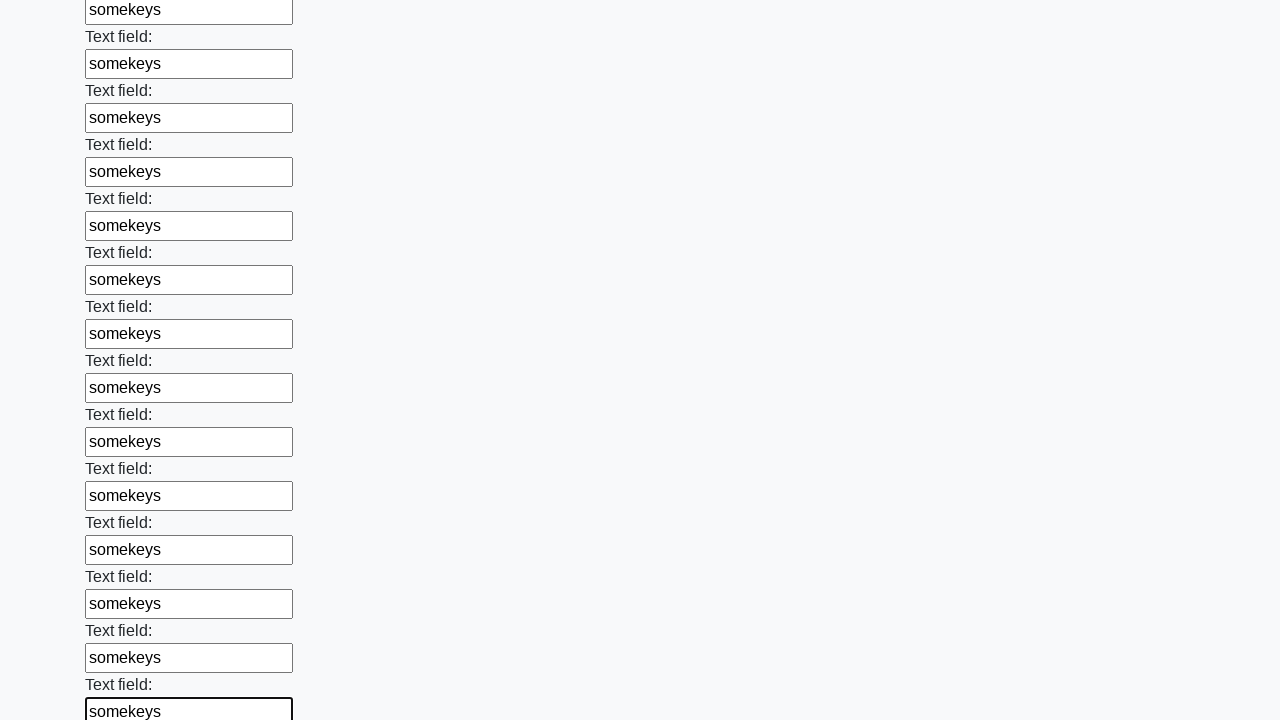

Filled input field 49 of 100 with text 'somekeys' on input >> nth=48
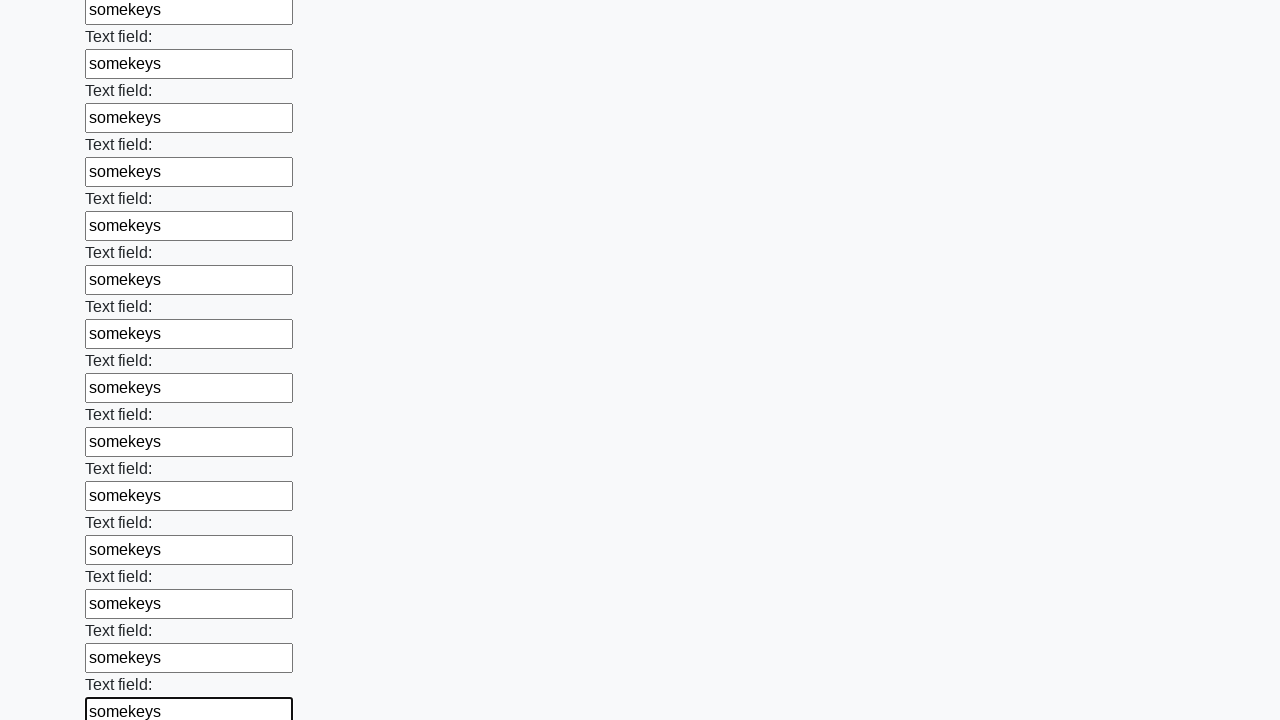

Filled input field 50 of 100 with text 'somekeys' on input >> nth=49
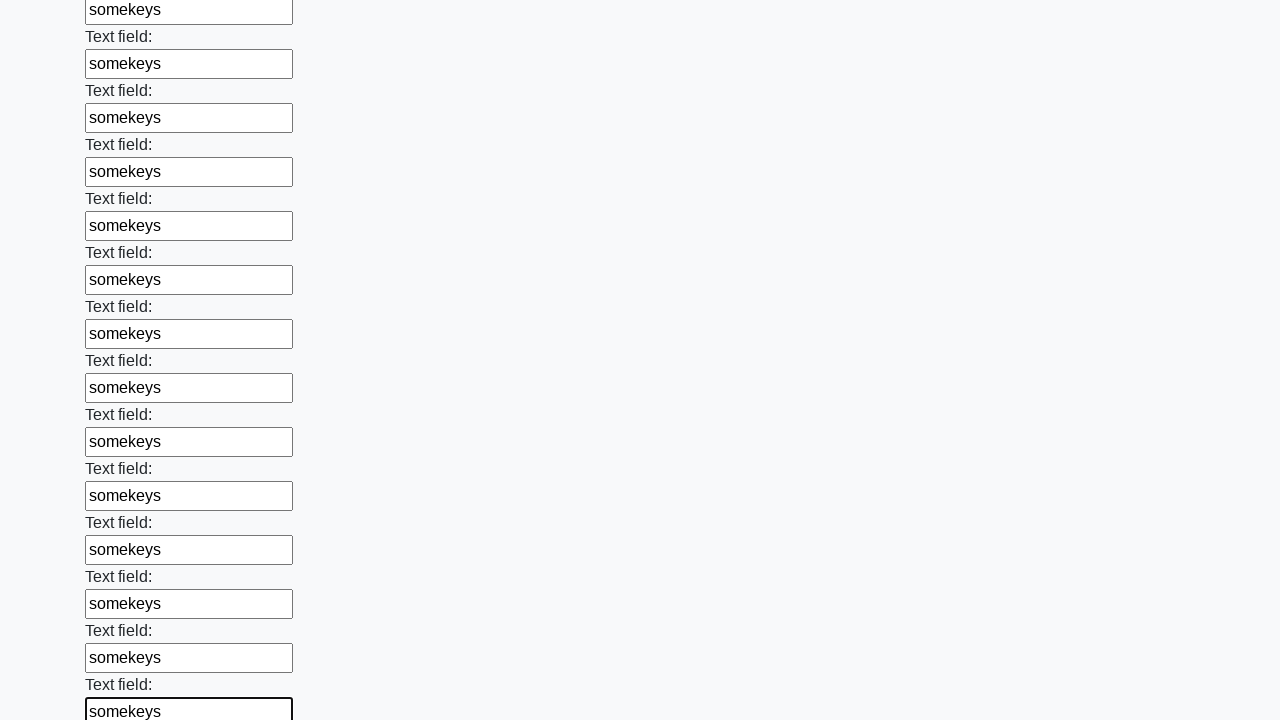

Filled input field 51 of 100 with text 'somekeys' on input >> nth=50
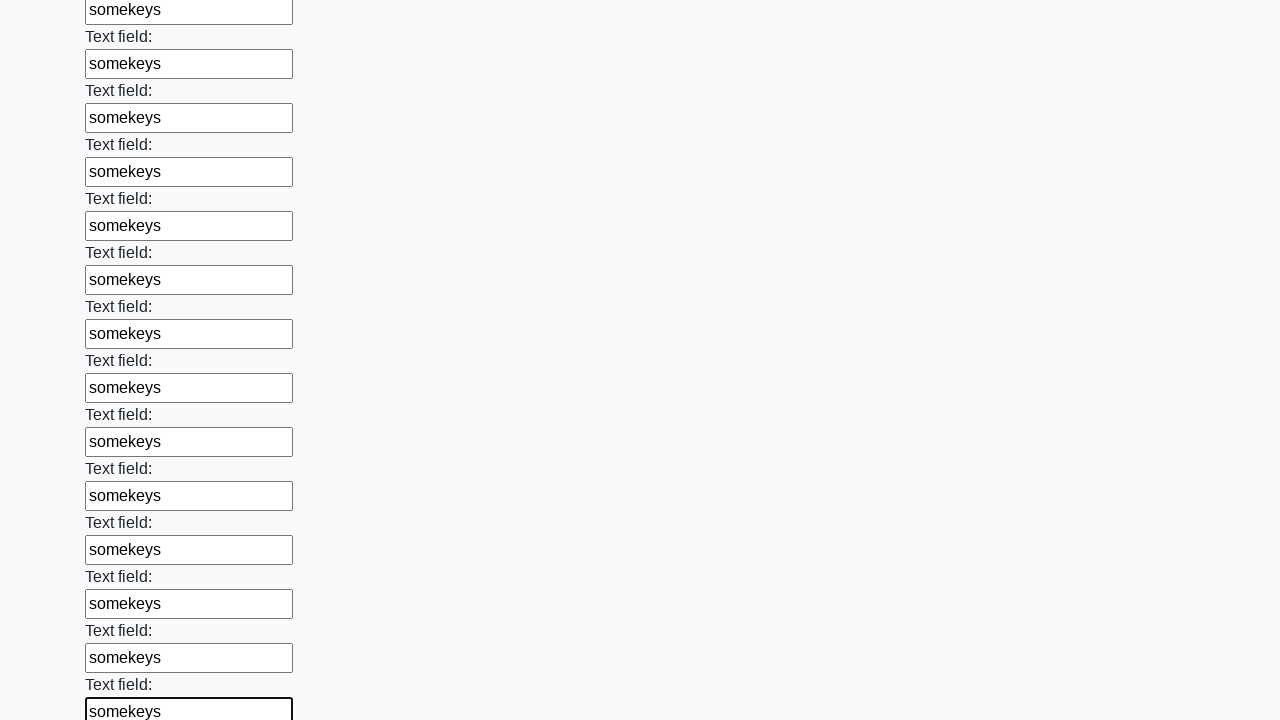

Filled input field 52 of 100 with text 'somekeys' on input >> nth=51
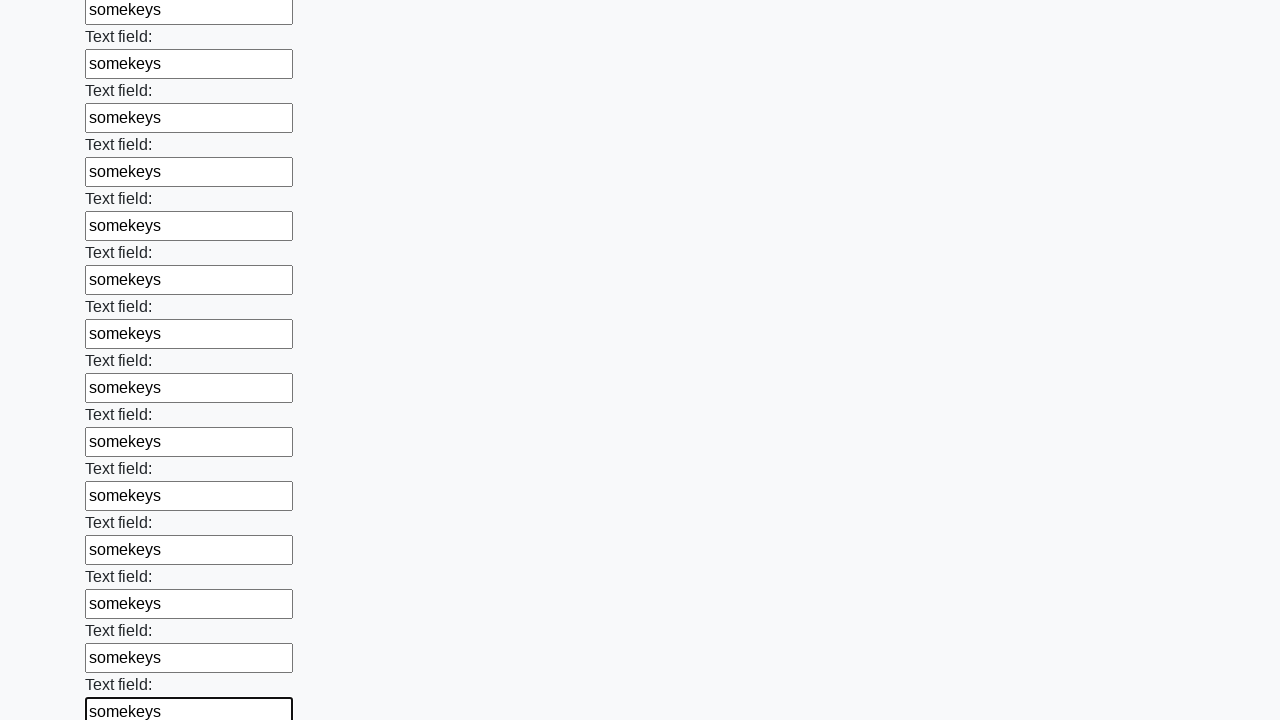

Filled input field 53 of 100 with text 'somekeys' on input >> nth=52
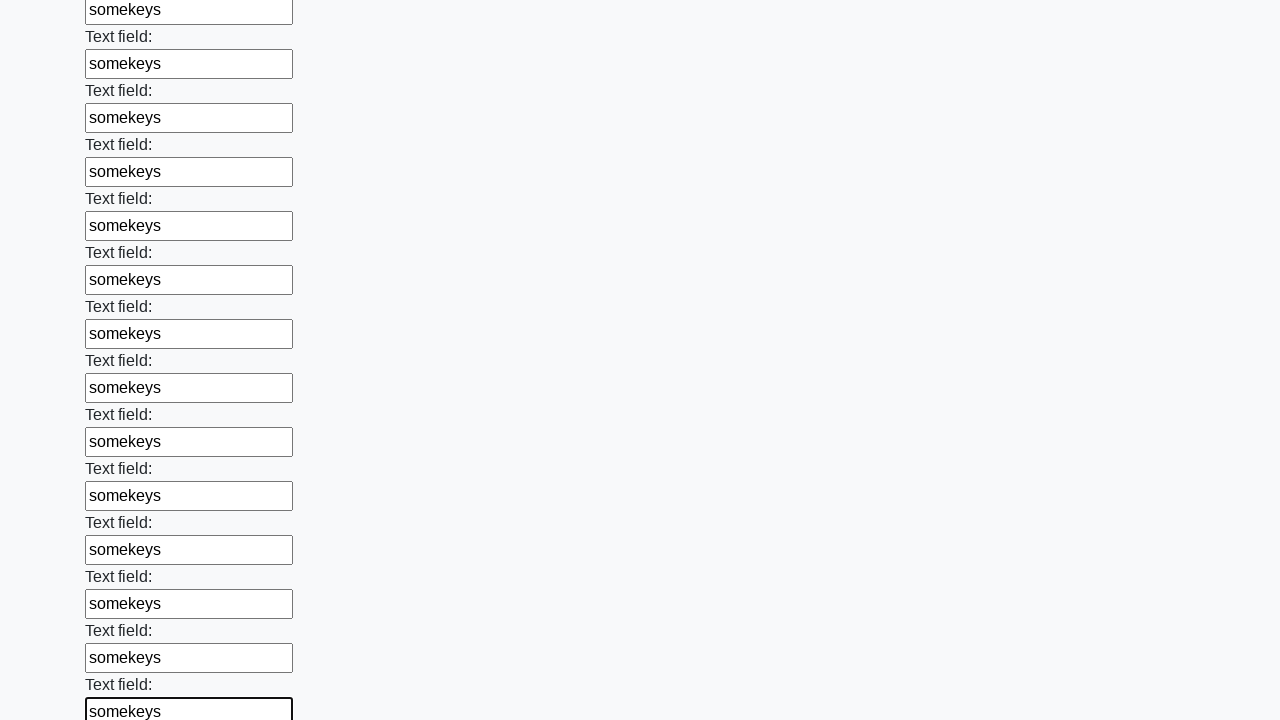

Filled input field 54 of 100 with text 'somekeys' on input >> nth=53
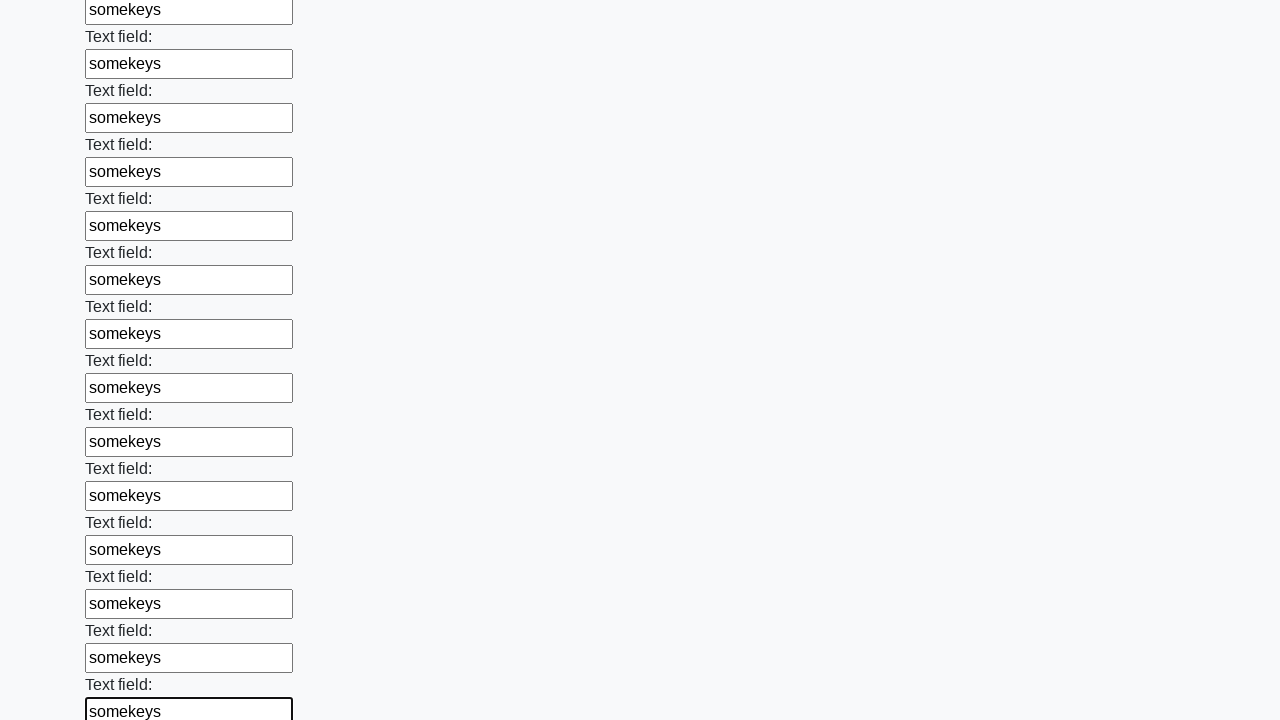

Filled input field 55 of 100 with text 'somekeys' on input >> nth=54
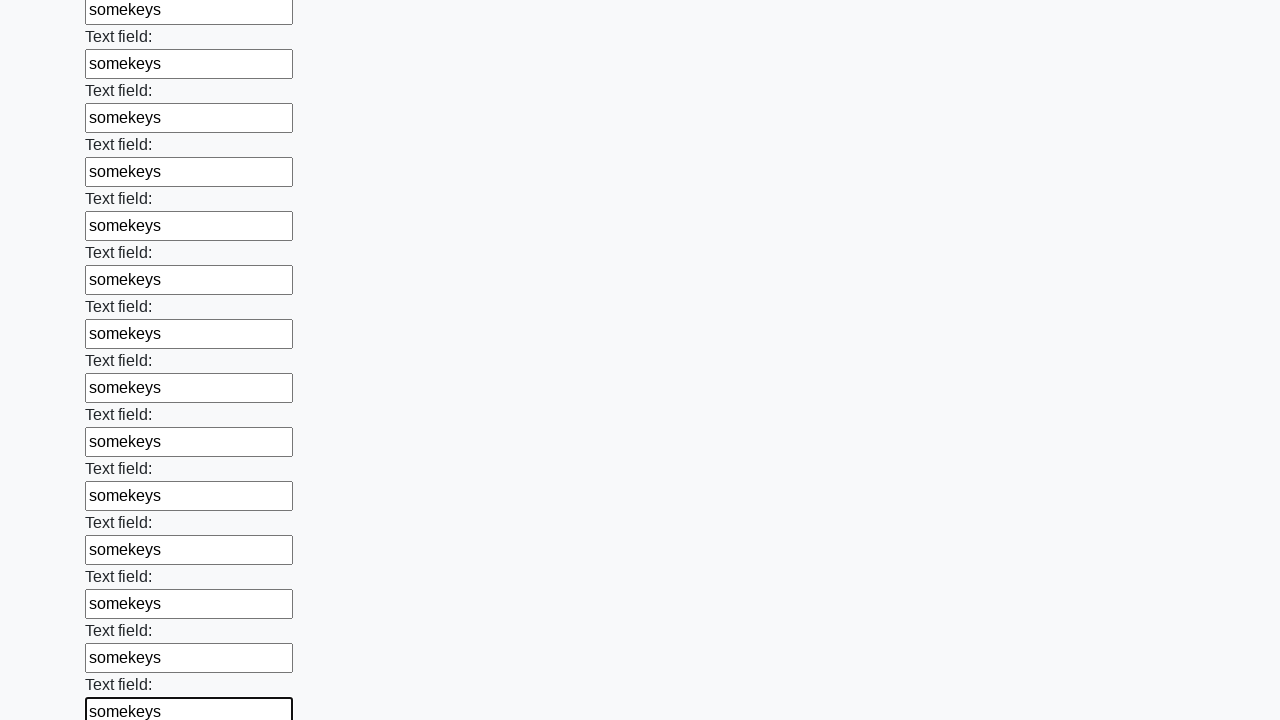

Filled input field 56 of 100 with text 'somekeys' on input >> nth=55
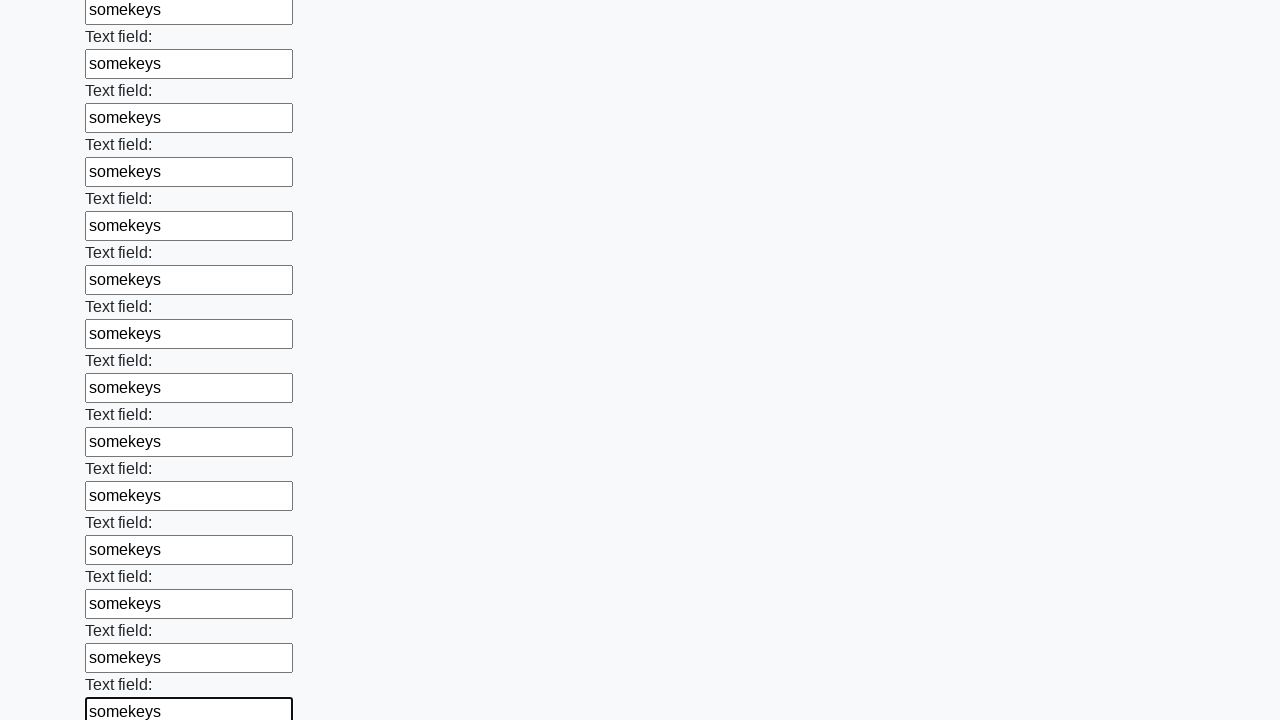

Filled input field 57 of 100 with text 'somekeys' on input >> nth=56
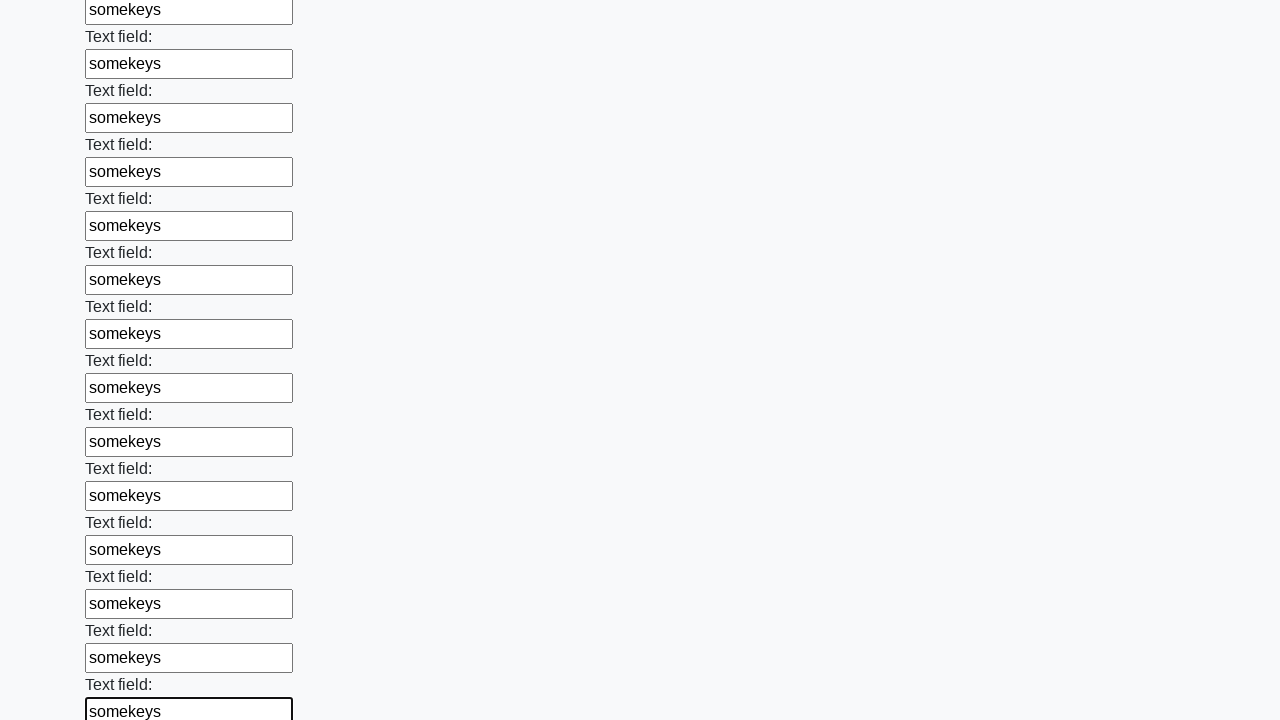

Filled input field 58 of 100 with text 'somekeys' on input >> nth=57
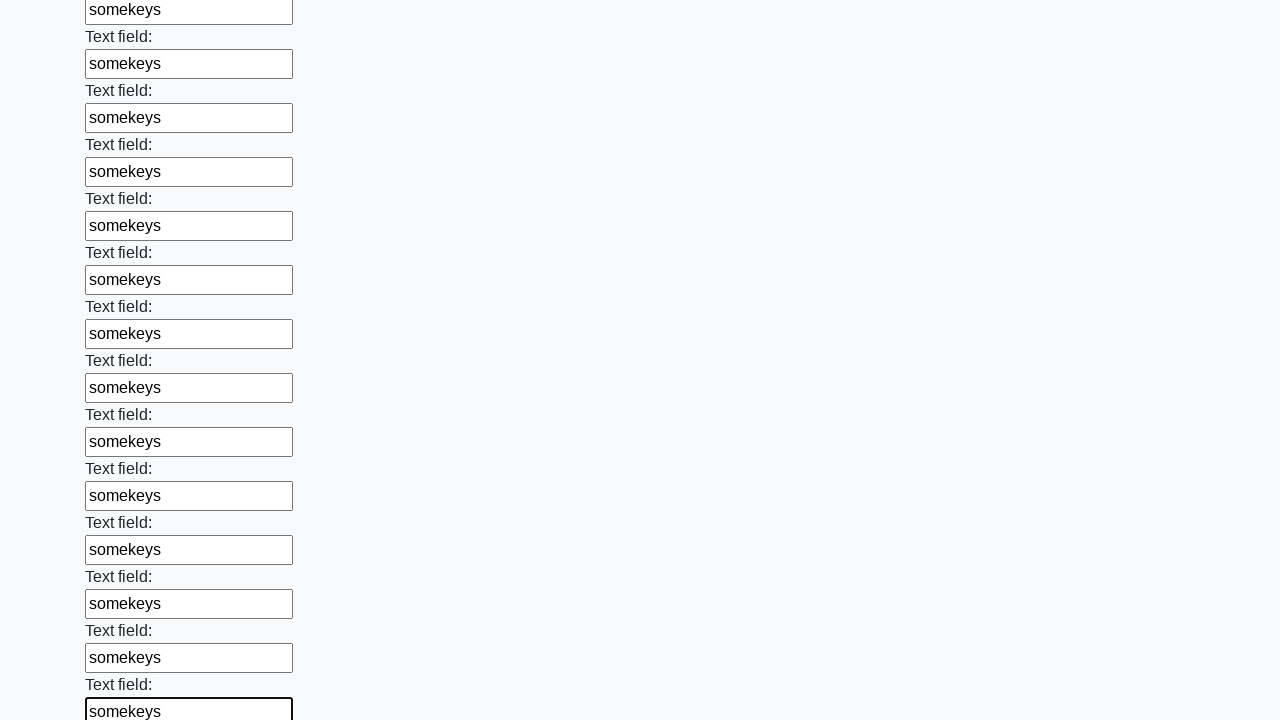

Filled input field 59 of 100 with text 'somekeys' on input >> nth=58
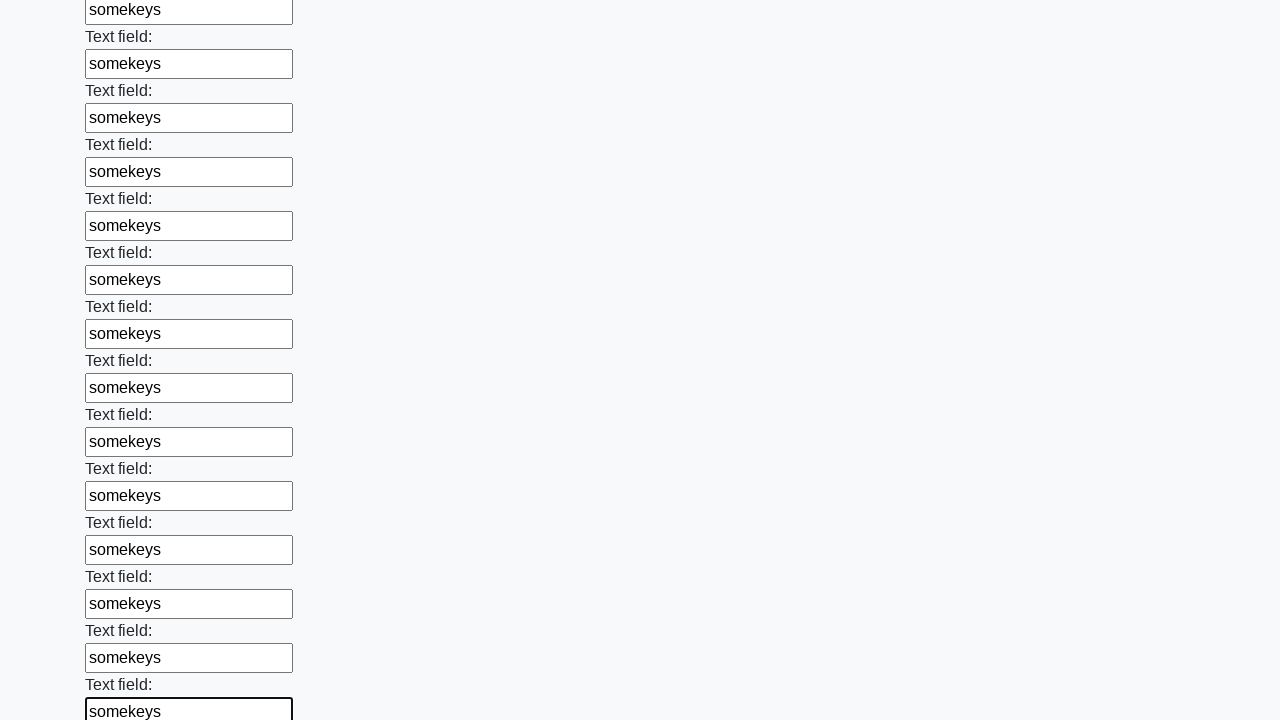

Filled input field 60 of 100 with text 'somekeys' on input >> nth=59
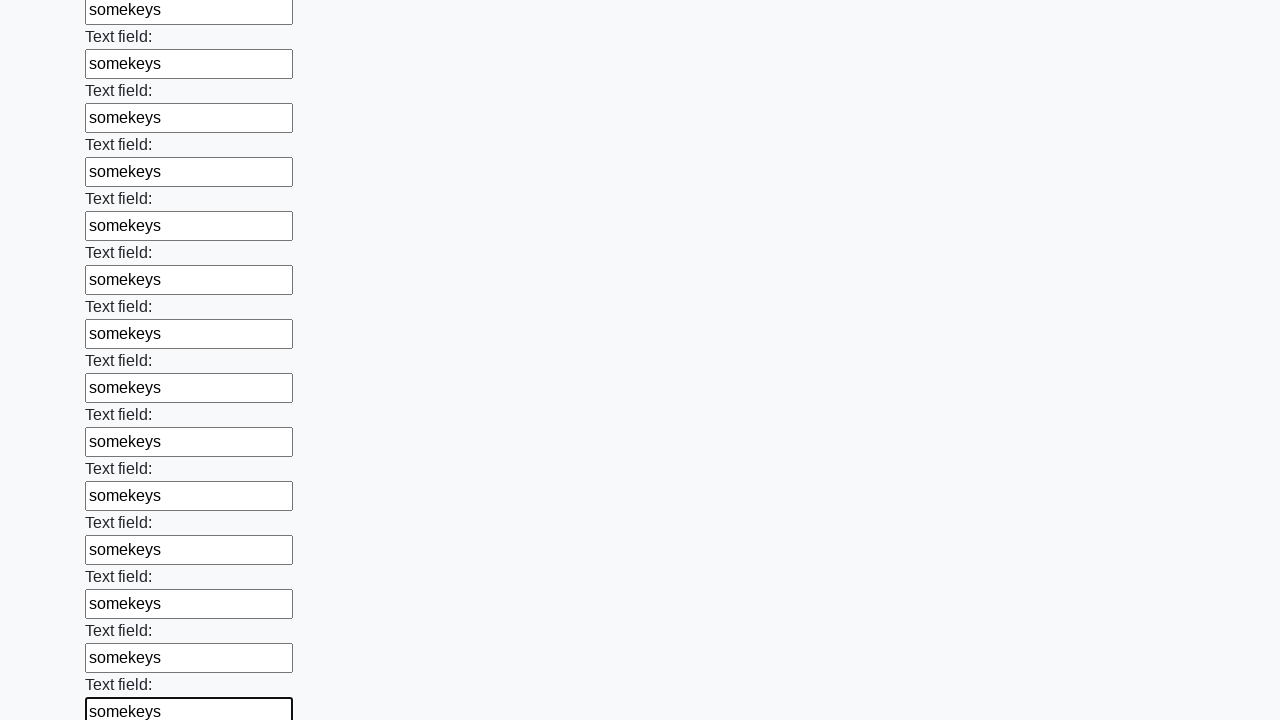

Filled input field 61 of 100 with text 'somekeys' on input >> nth=60
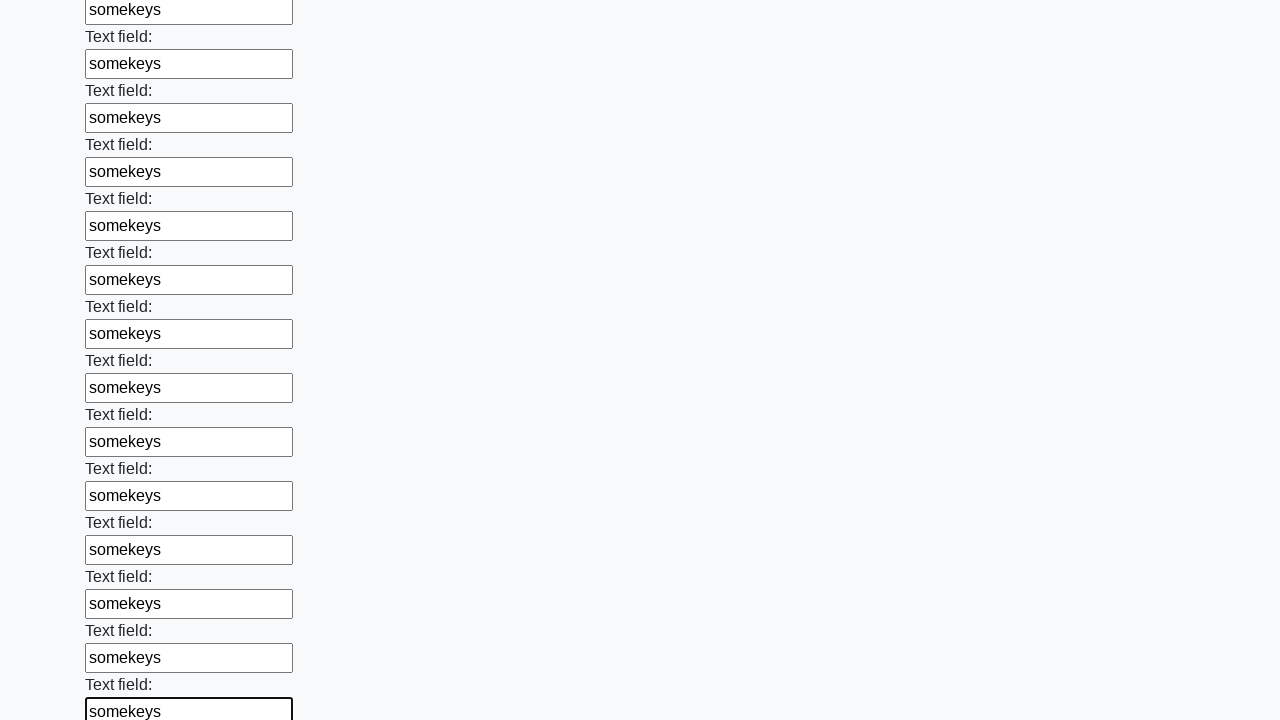

Filled input field 62 of 100 with text 'somekeys' on input >> nth=61
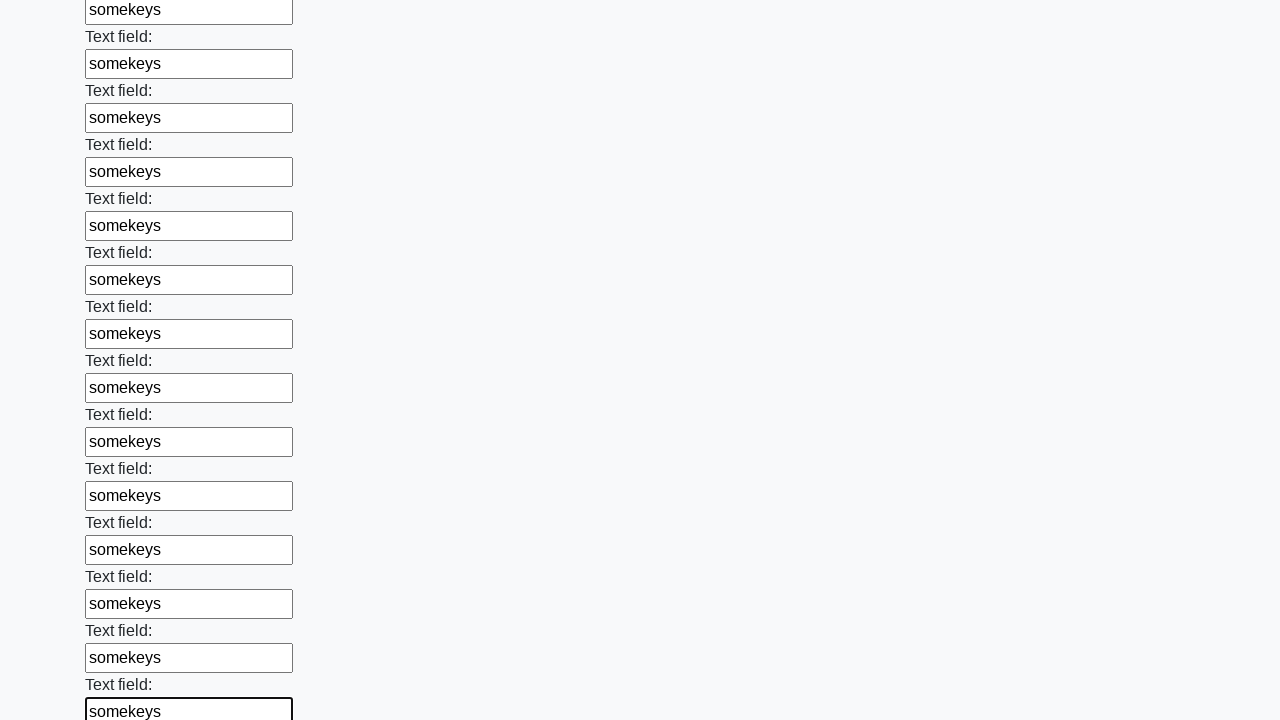

Filled input field 63 of 100 with text 'somekeys' on input >> nth=62
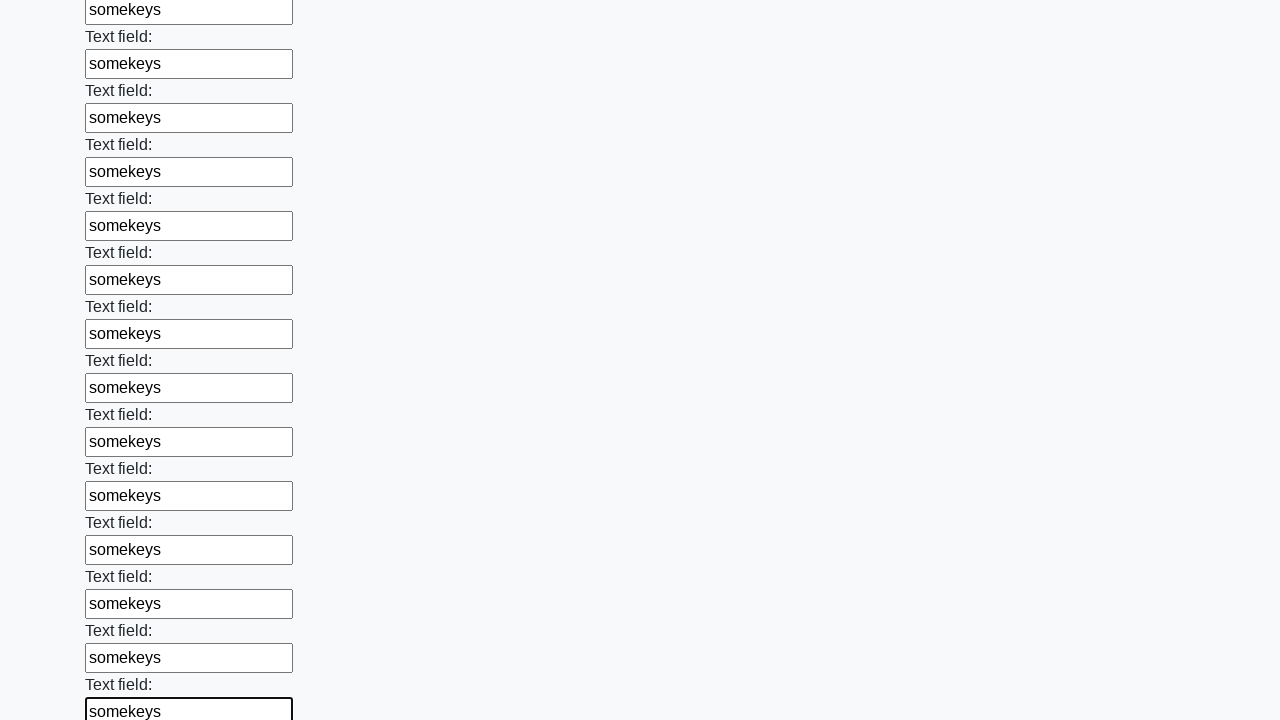

Filled input field 64 of 100 with text 'somekeys' on input >> nth=63
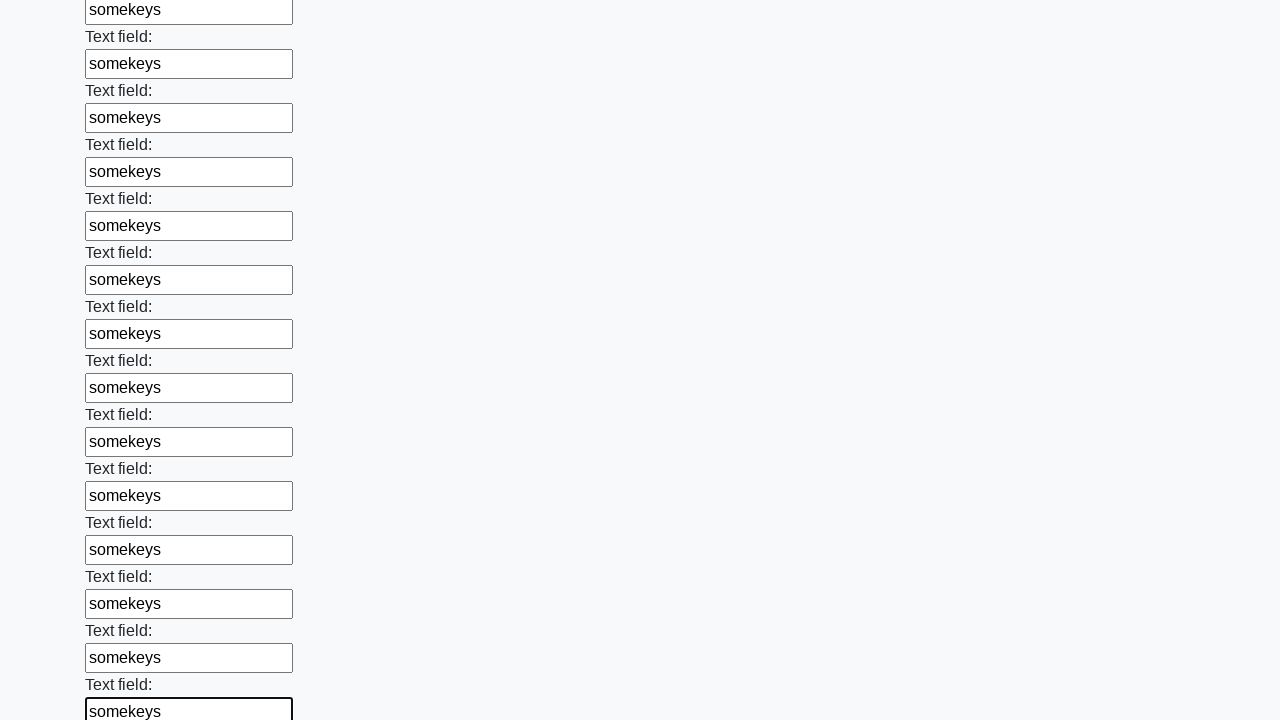

Filled input field 65 of 100 with text 'somekeys' on input >> nth=64
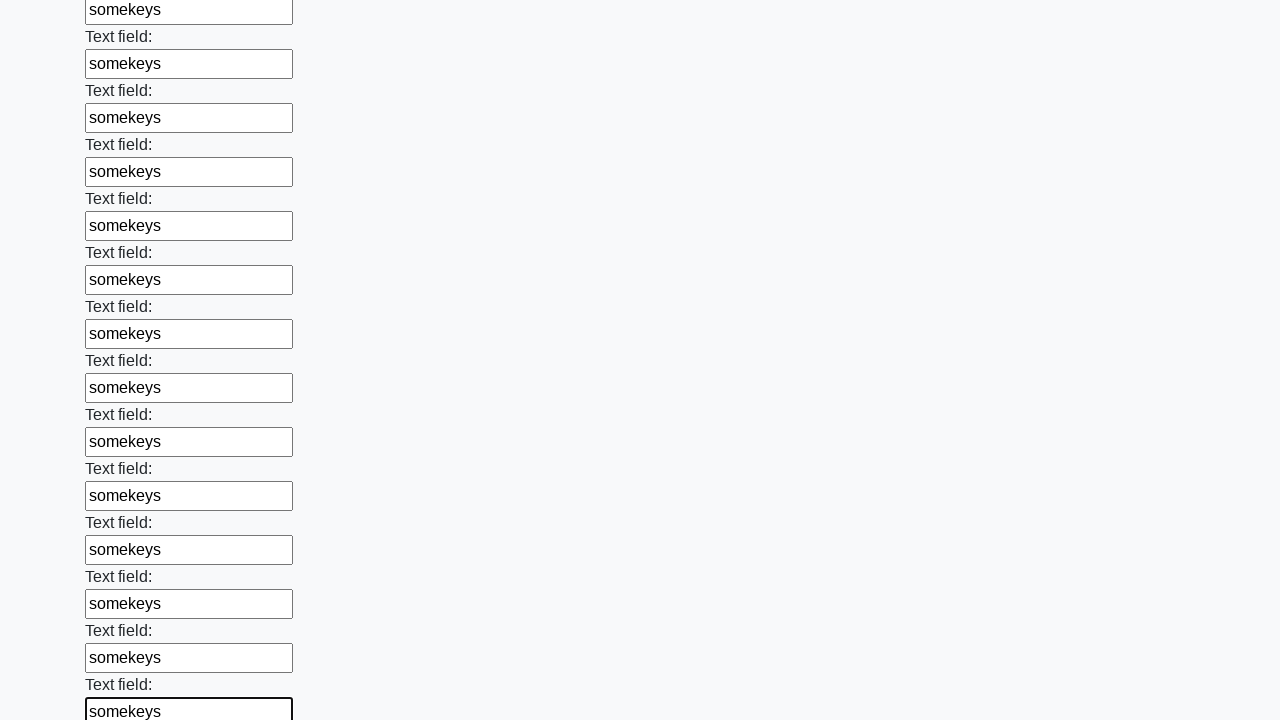

Filled input field 66 of 100 with text 'somekeys' on input >> nth=65
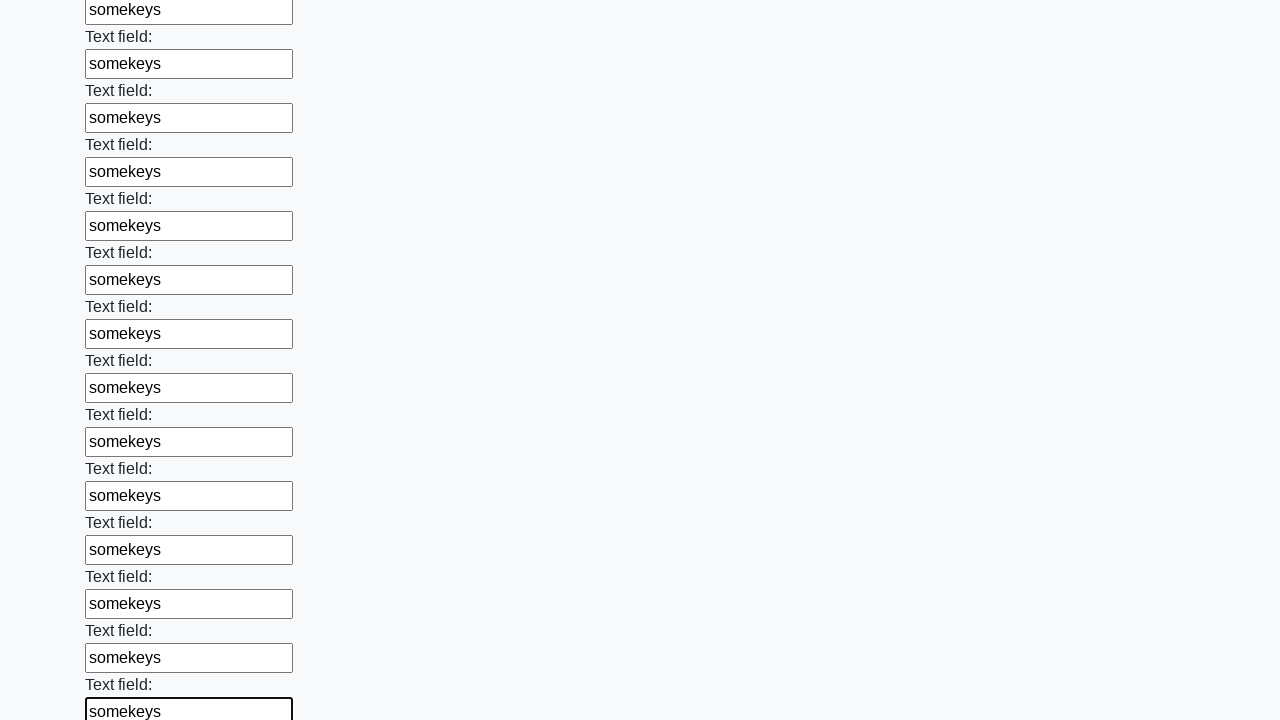

Filled input field 67 of 100 with text 'somekeys' on input >> nth=66
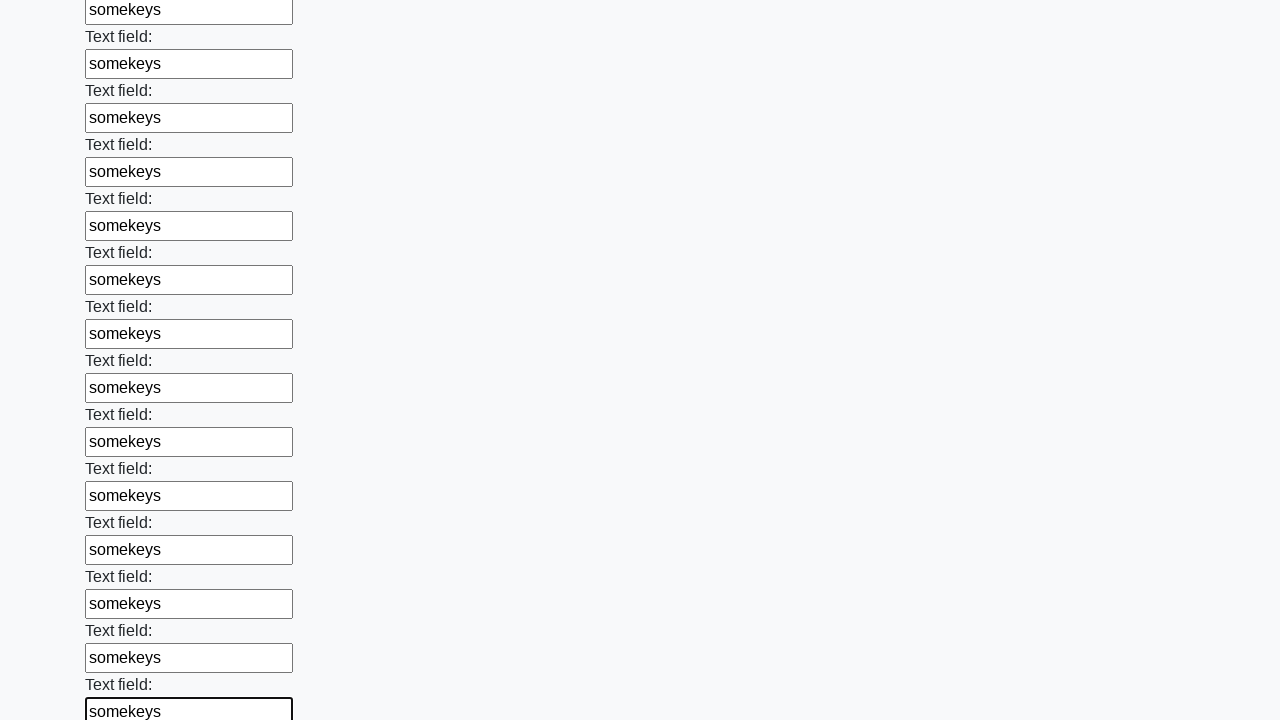

Filled input field 68 of 100 with text 'somekeys' on input >> nth=67
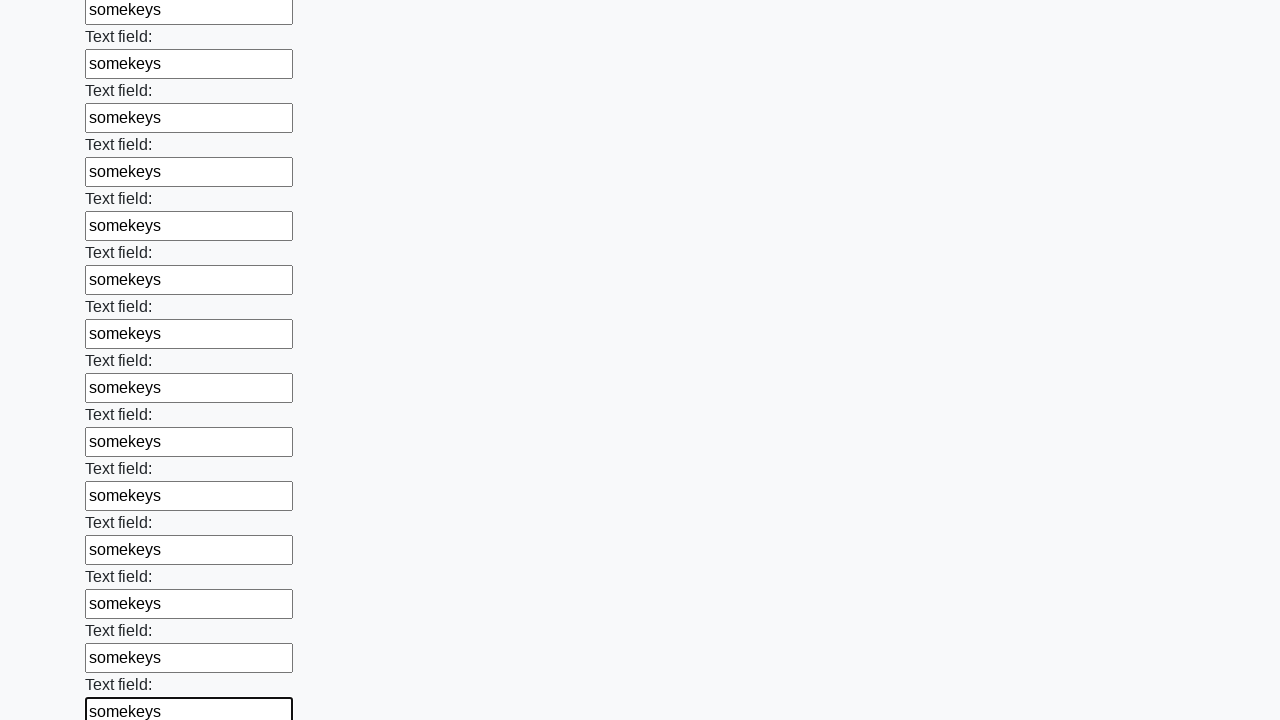

Filled input field 69 of 100 with text 'somekeys' on input >> nth=68
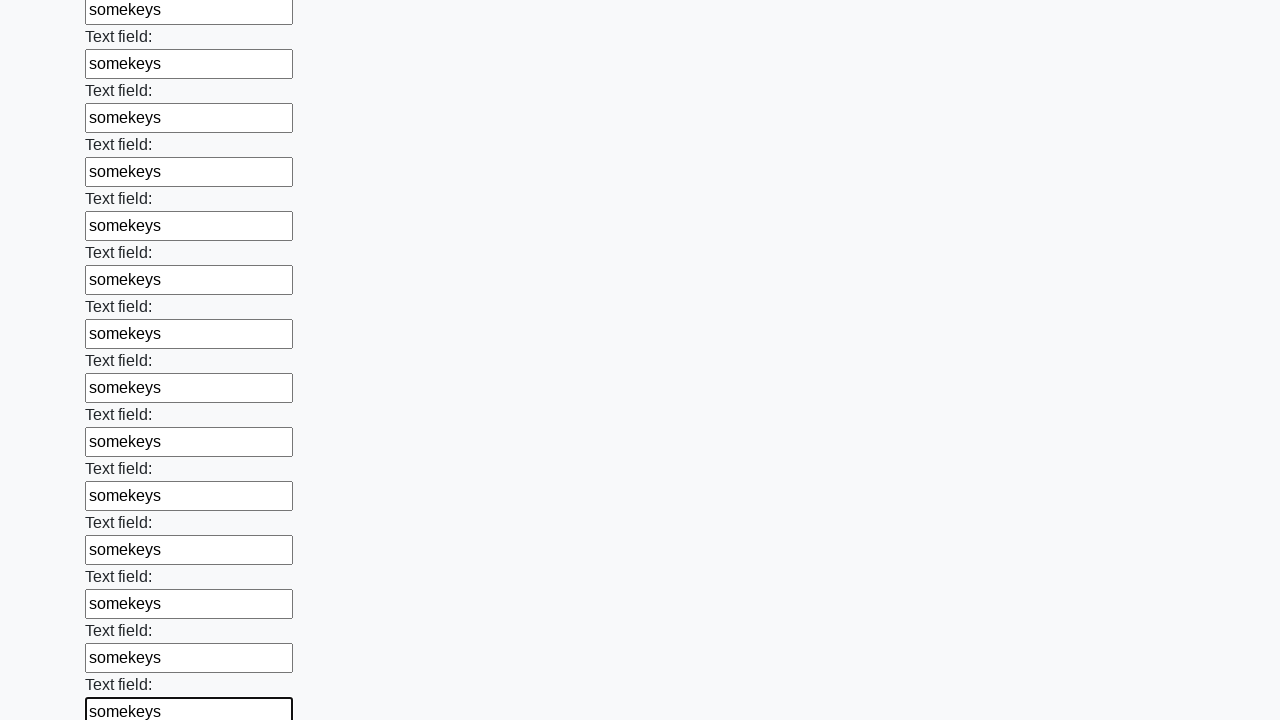

Filled input field 70 of 100 with text 'somekeys' on input >> nth=69
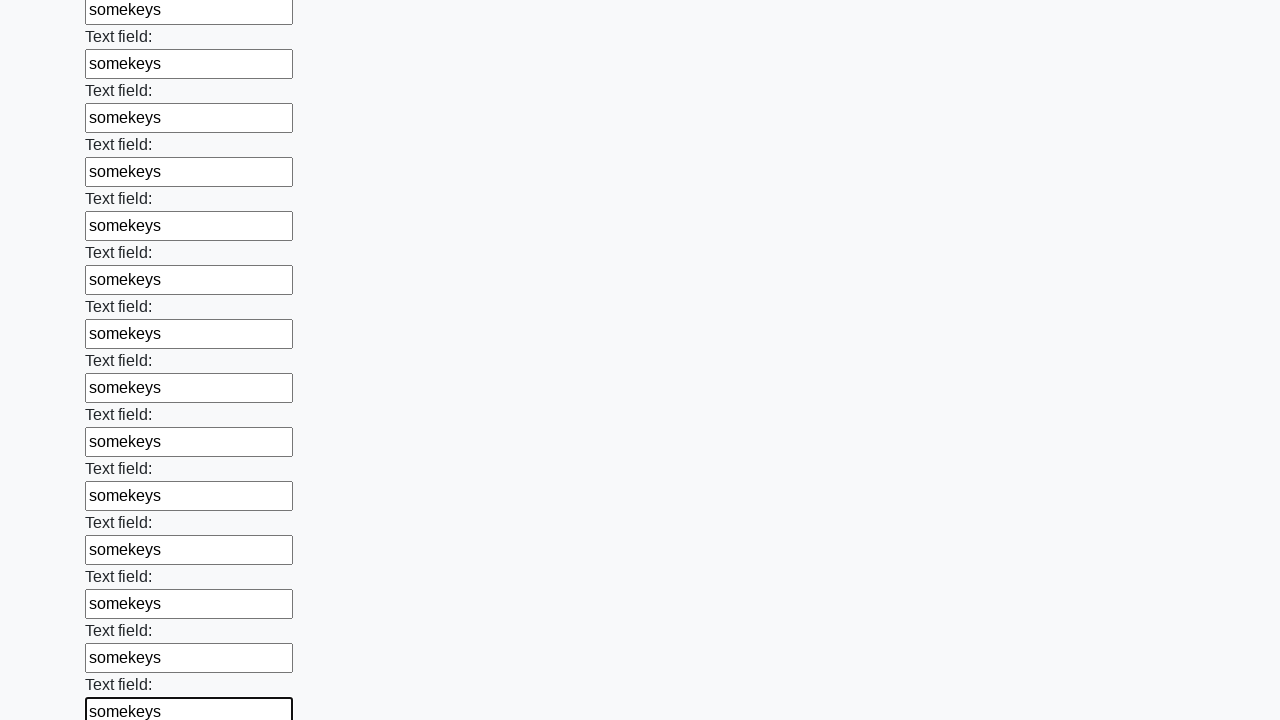

Filled input field 71 of 100 with text 'somekeys' on input >> nth=70
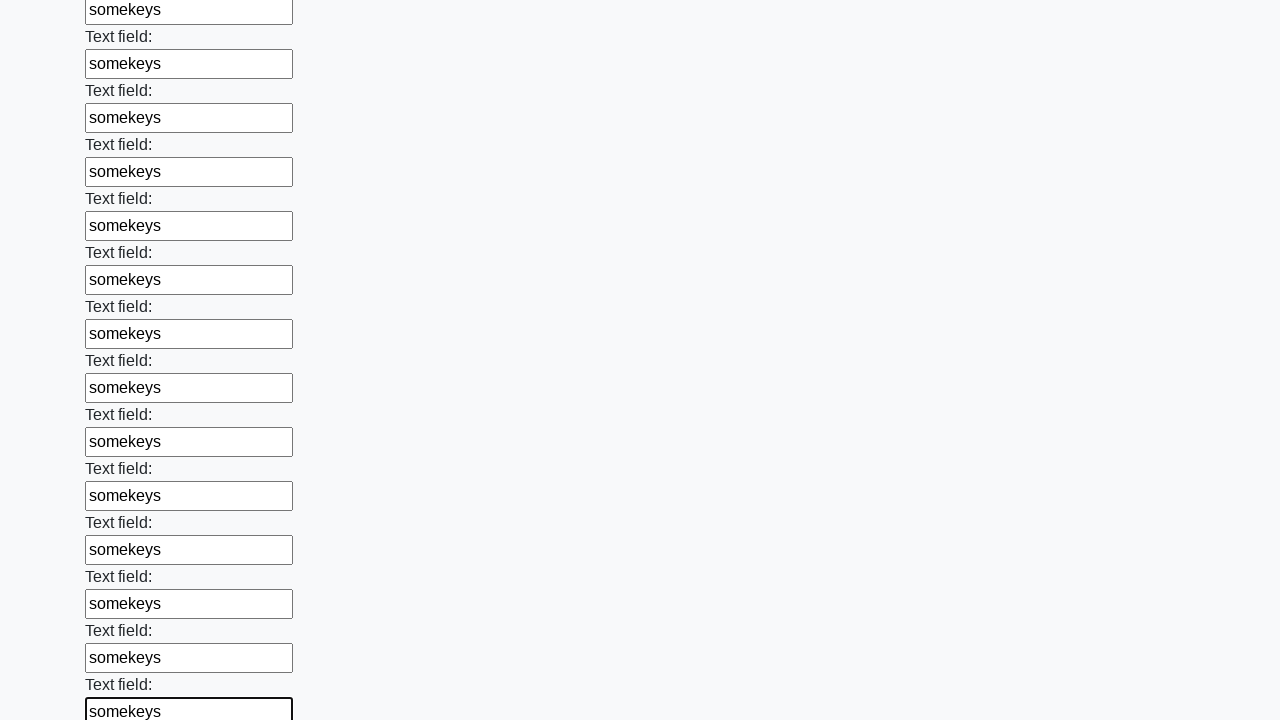

Filled input field 72 of 100 with text 'somekeys' on input >> nth=71
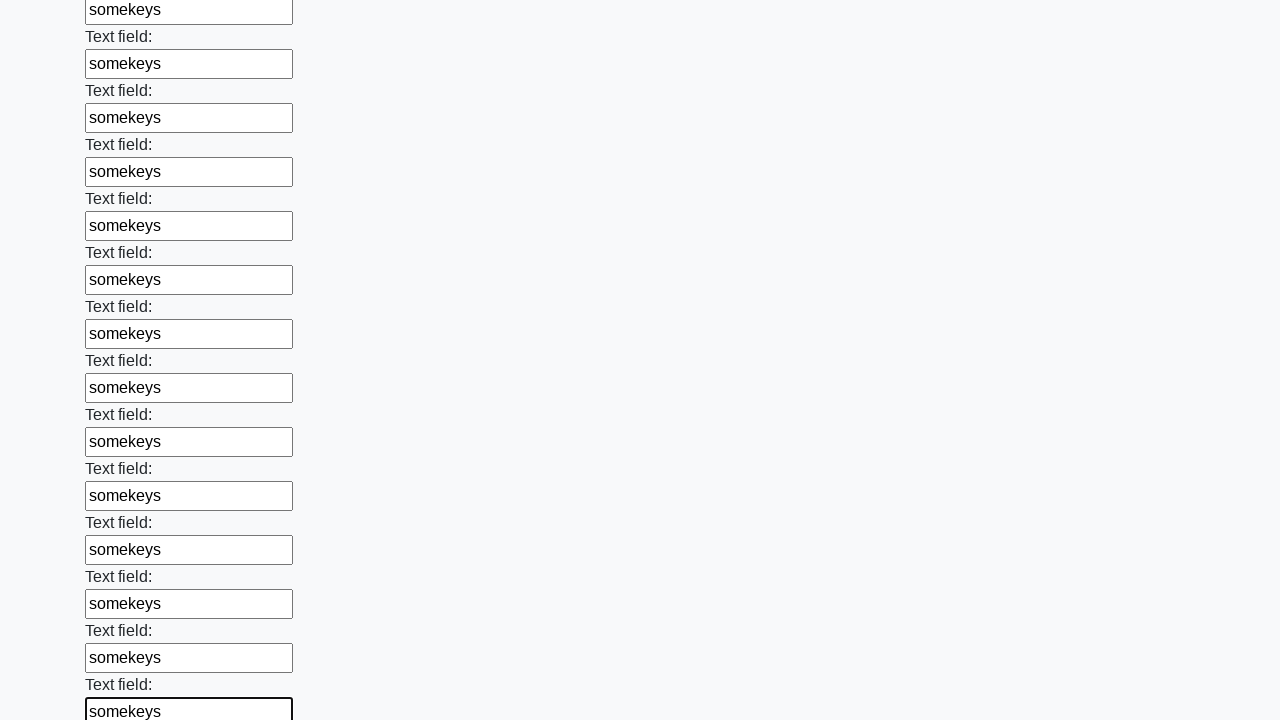

Filled input field 73 of 100 with text 'somekeys' on input >> nth=72
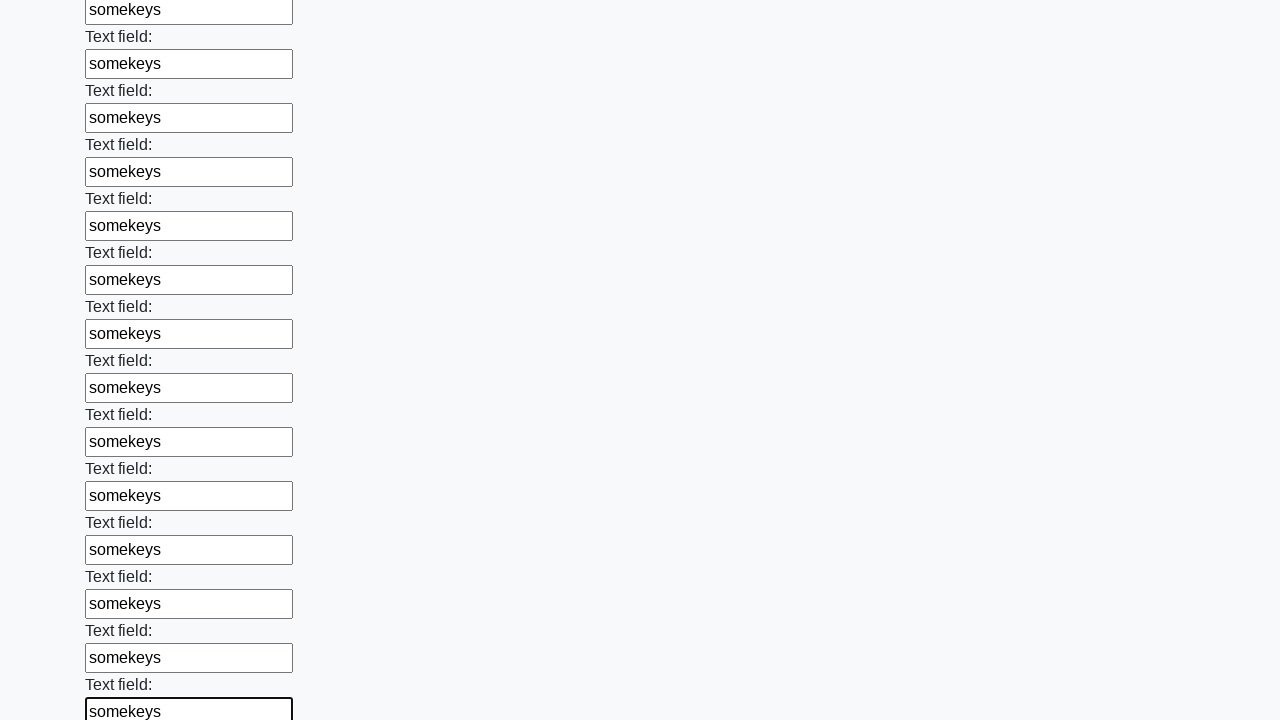

Filled input field 74 of 100 with text 'somekeys' on input >> nth=73
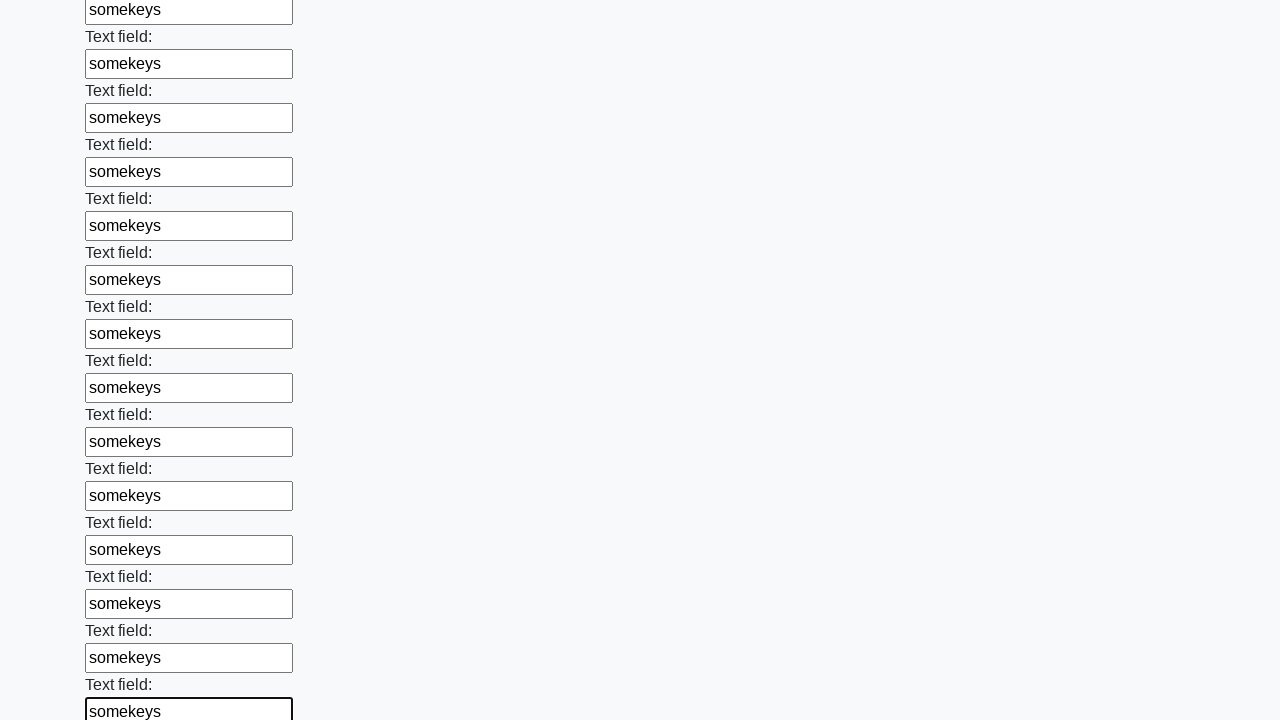

Filled input field 75 of 100 with text 'somekeys' on input >> nth=74
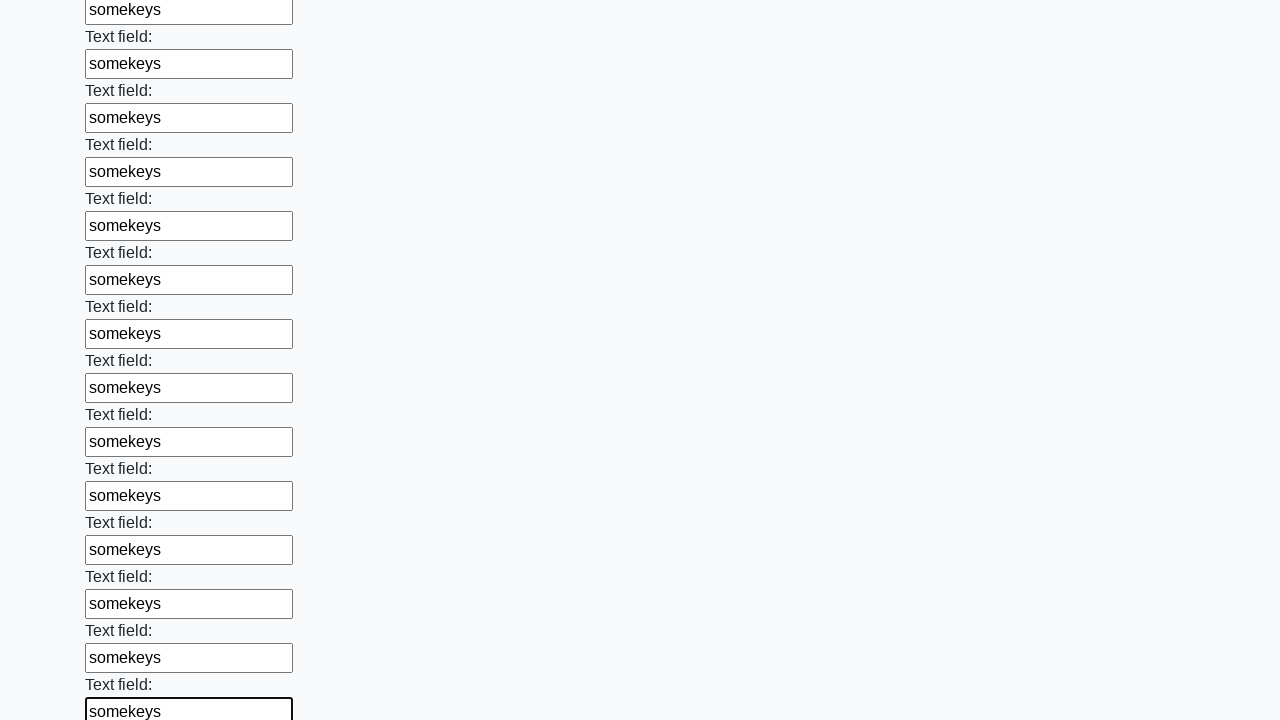

Filled input field 76 of 100 with text 'somekeys' on input >> nth=75
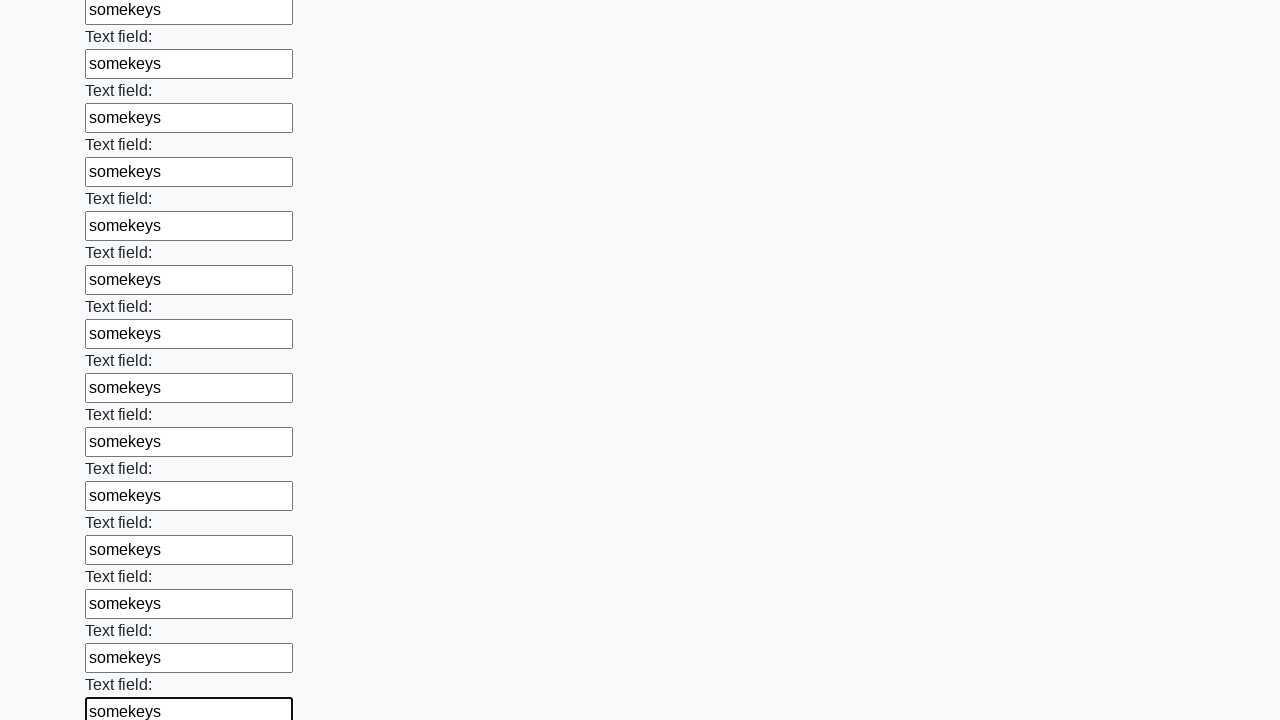

Filled input field 77 of 100 with text 'somekeys' on input >> nth=76
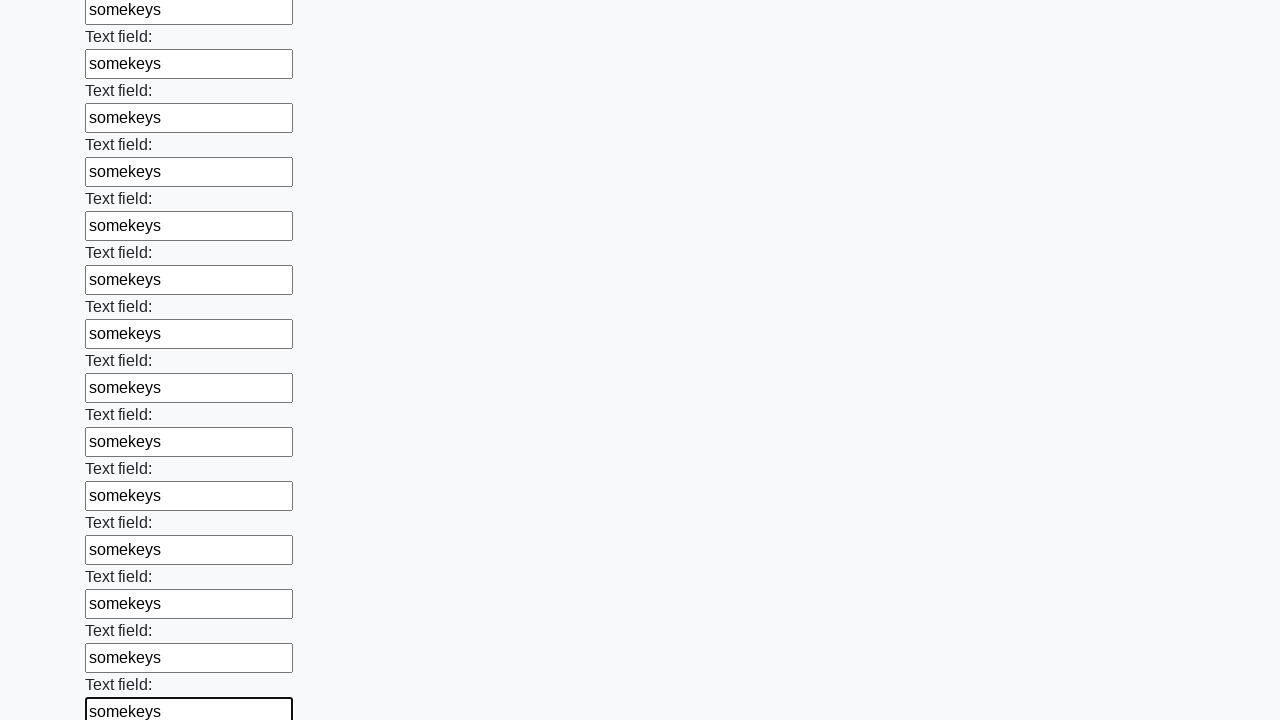

Filled input field 78 of 100 with text 'somekeys' on input >> nth=77
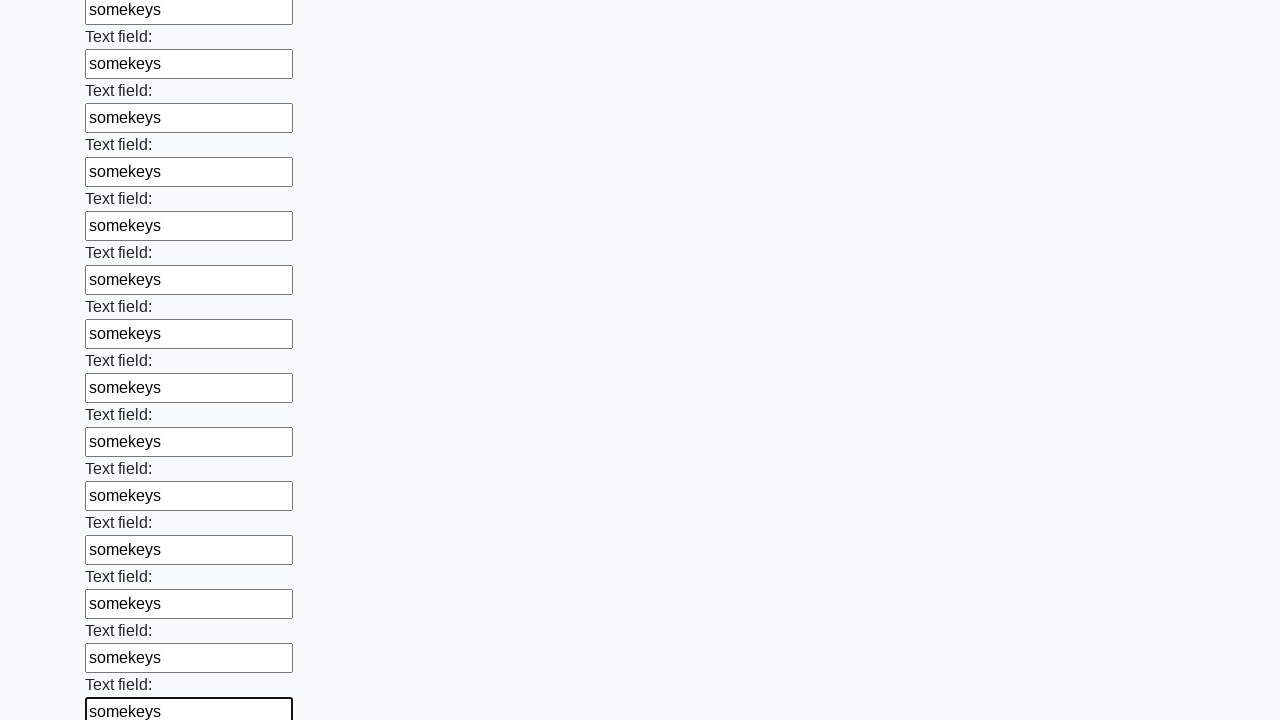

Filled input field 79 of 100 with text 'somekeys' on input >> nth=78
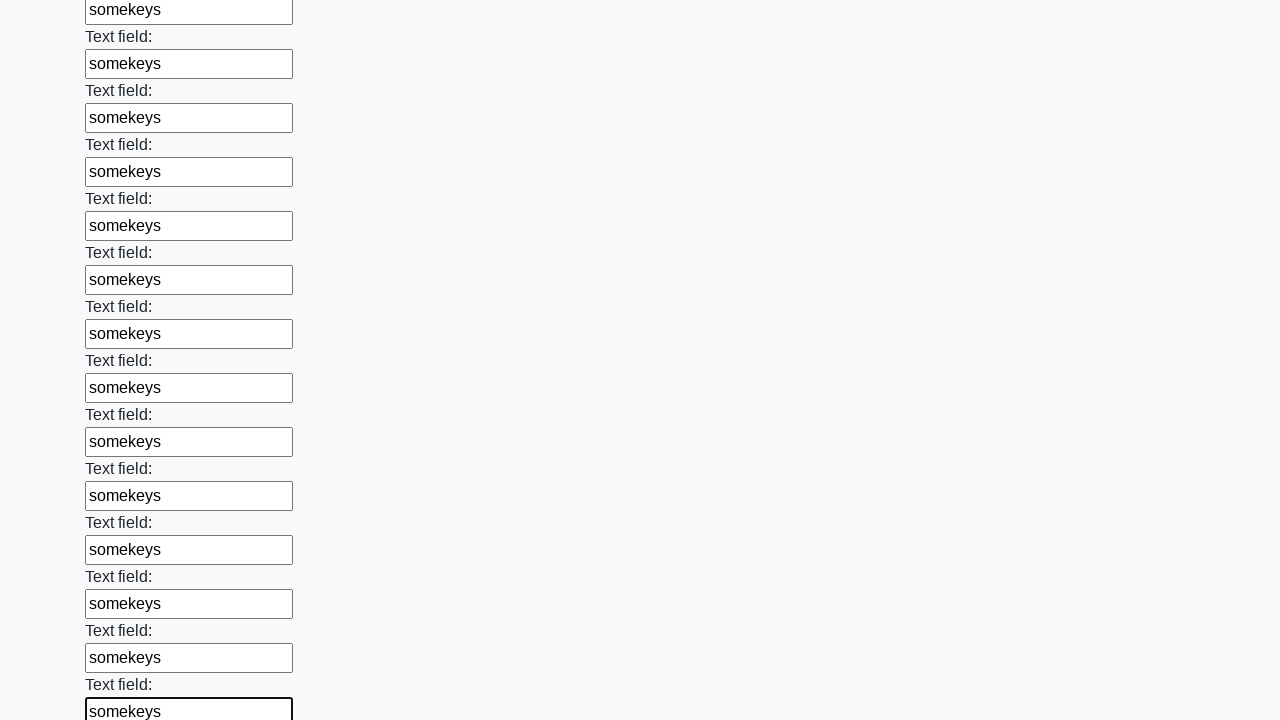

Filled input field 80 of 100 with text 'somekeys' on input >> nth=79
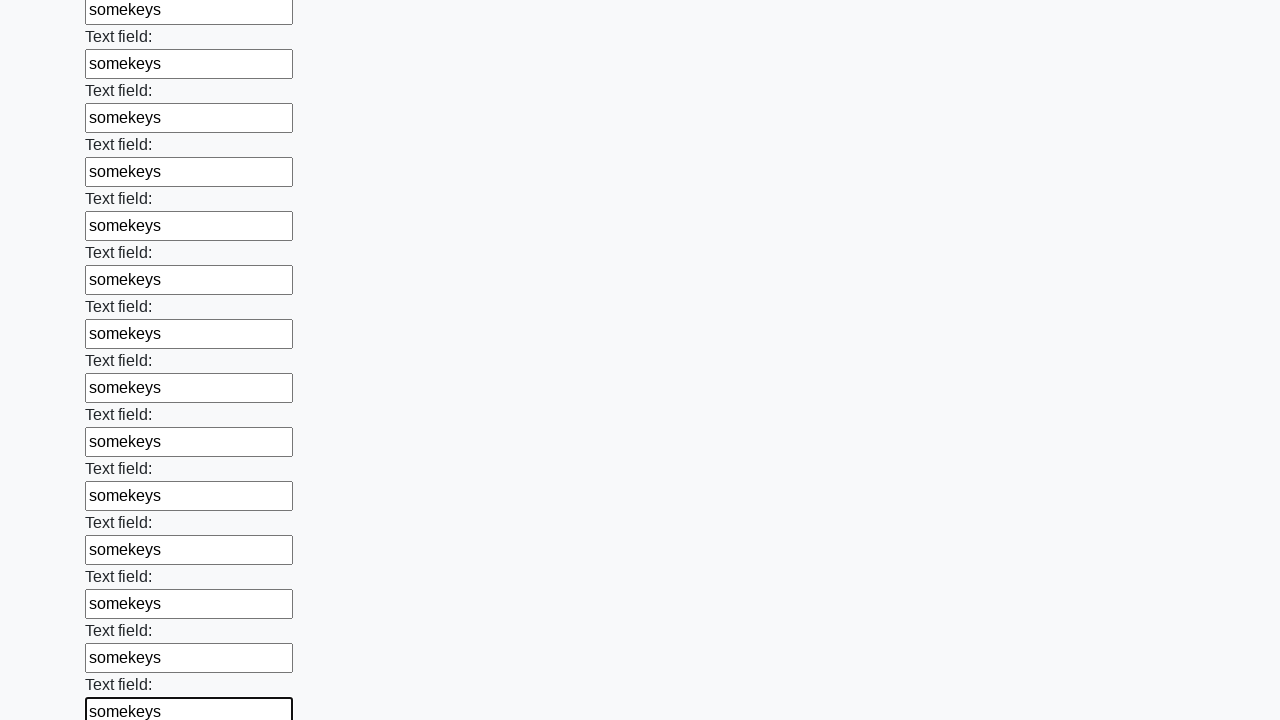

Filled input field 81 of 100 with text 'somekeys' on input >> nth=80
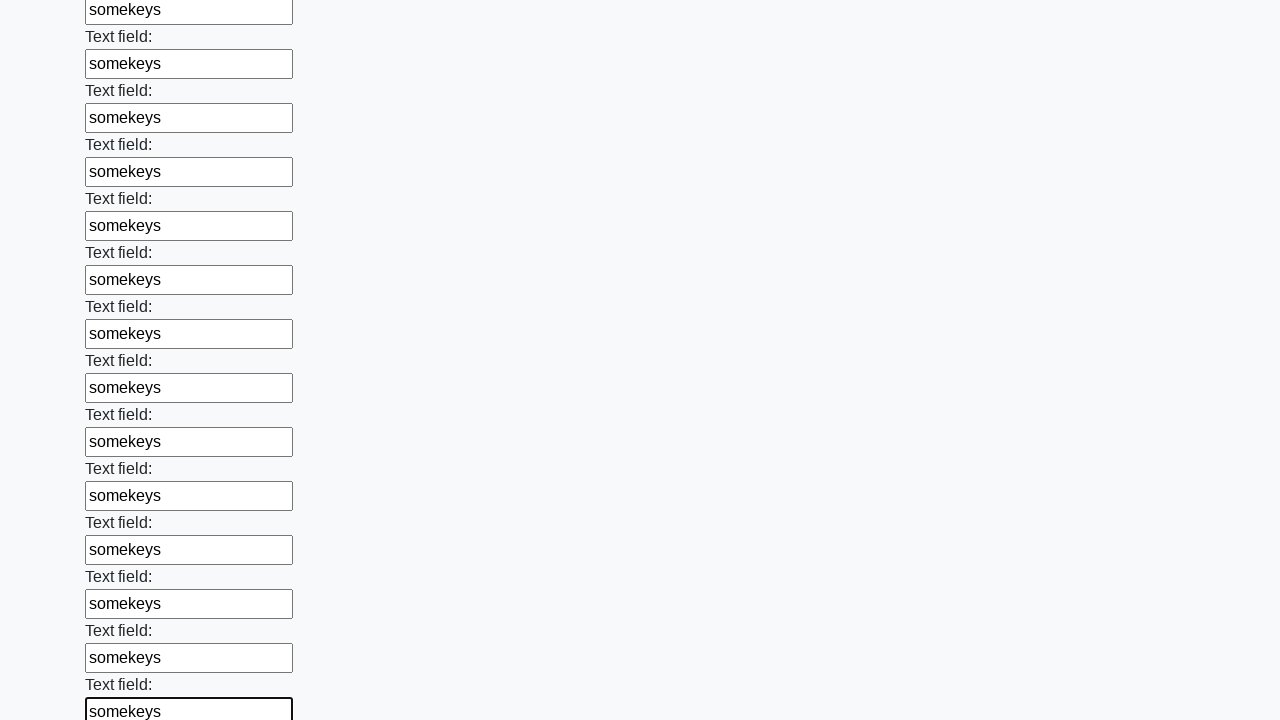

Filled input field 82 of 100 with text 'somekeys' on input >> nth=81
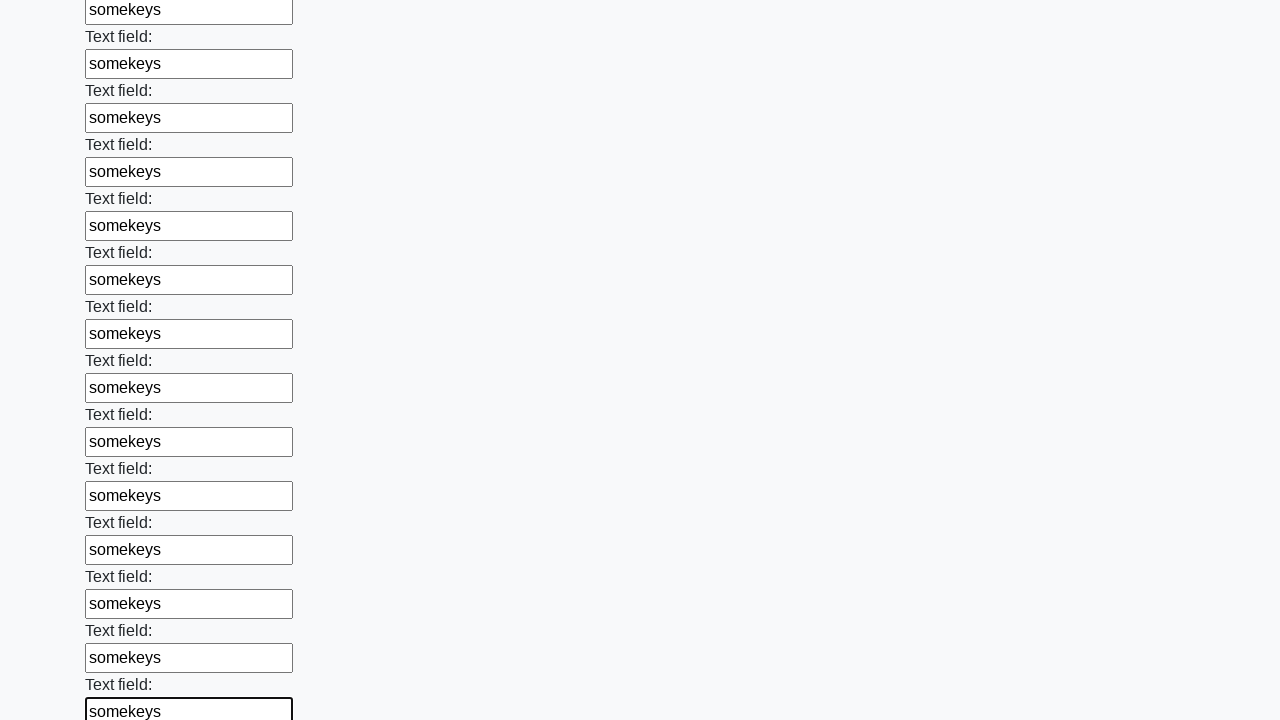

Filled input field 83 of 100 with text 'somekeys' on input >> nth=82
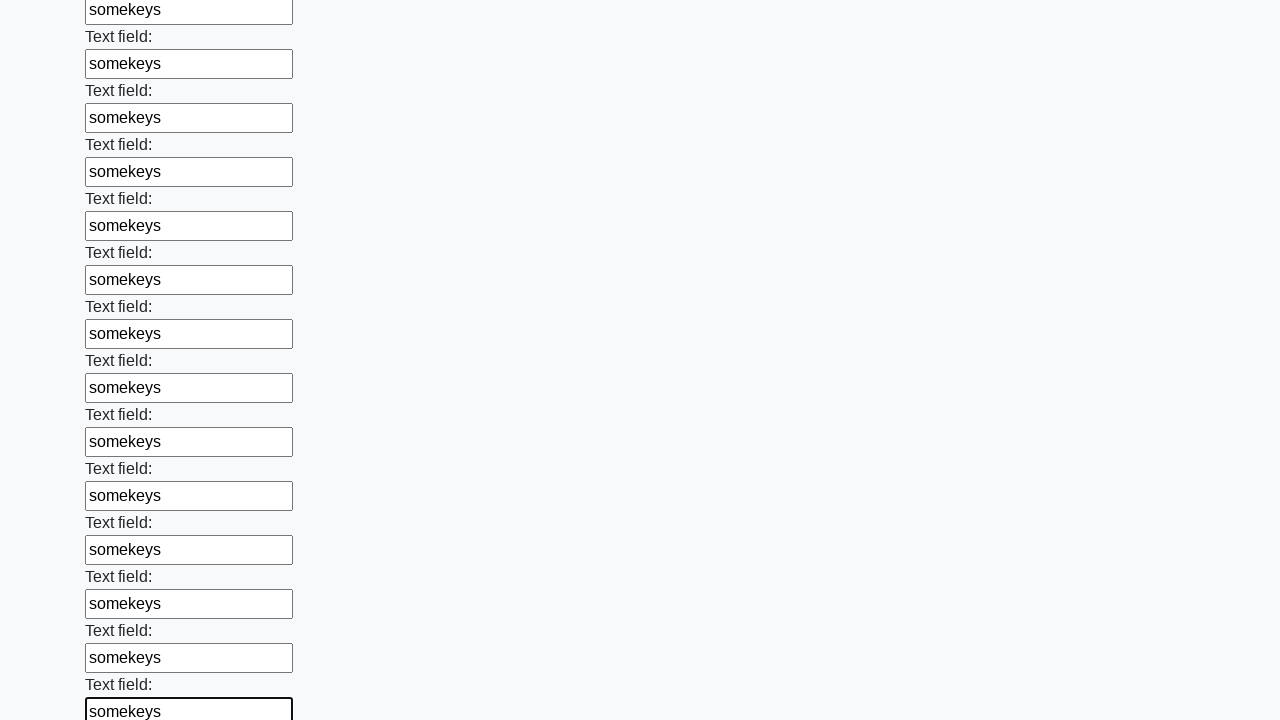

Filled input field 84 of 100 with text 'somekeys' on input >> nth=83
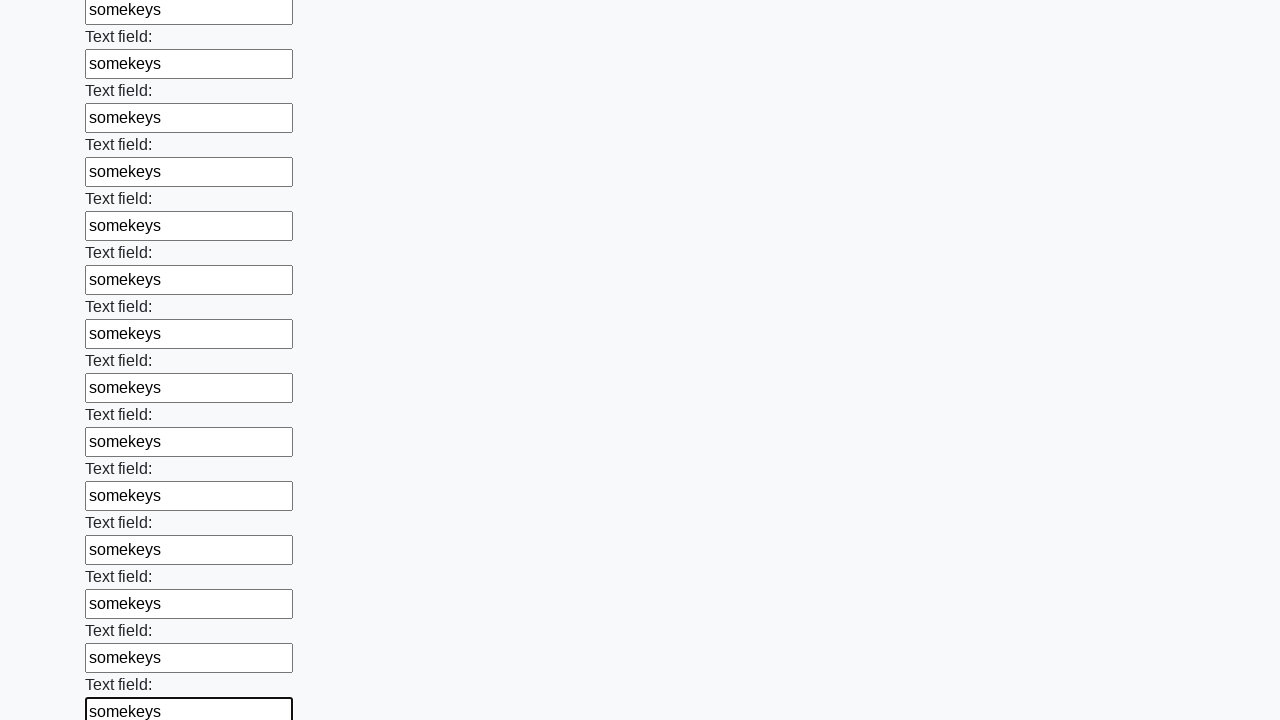

Filled input field 85 of 100 with text 'somekeys' on input >> nth=84
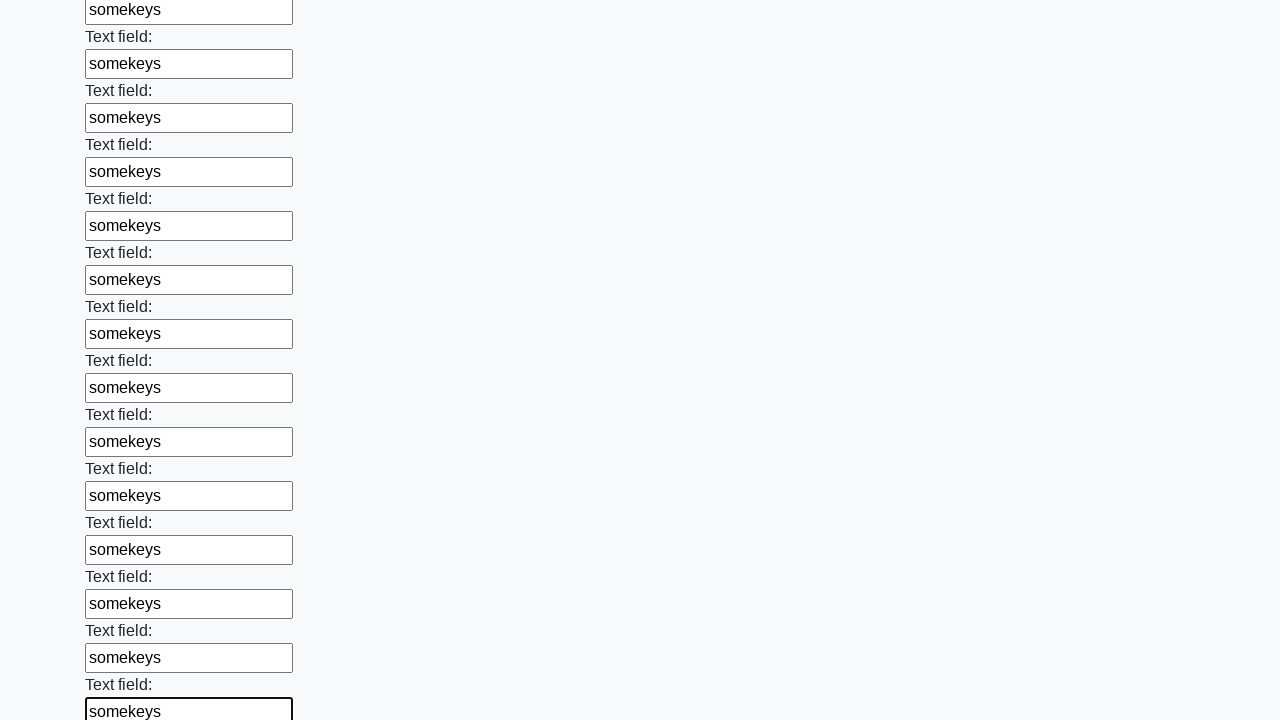

Filled input field 86 of 100 with text 'somekeys' on input >> nth=85
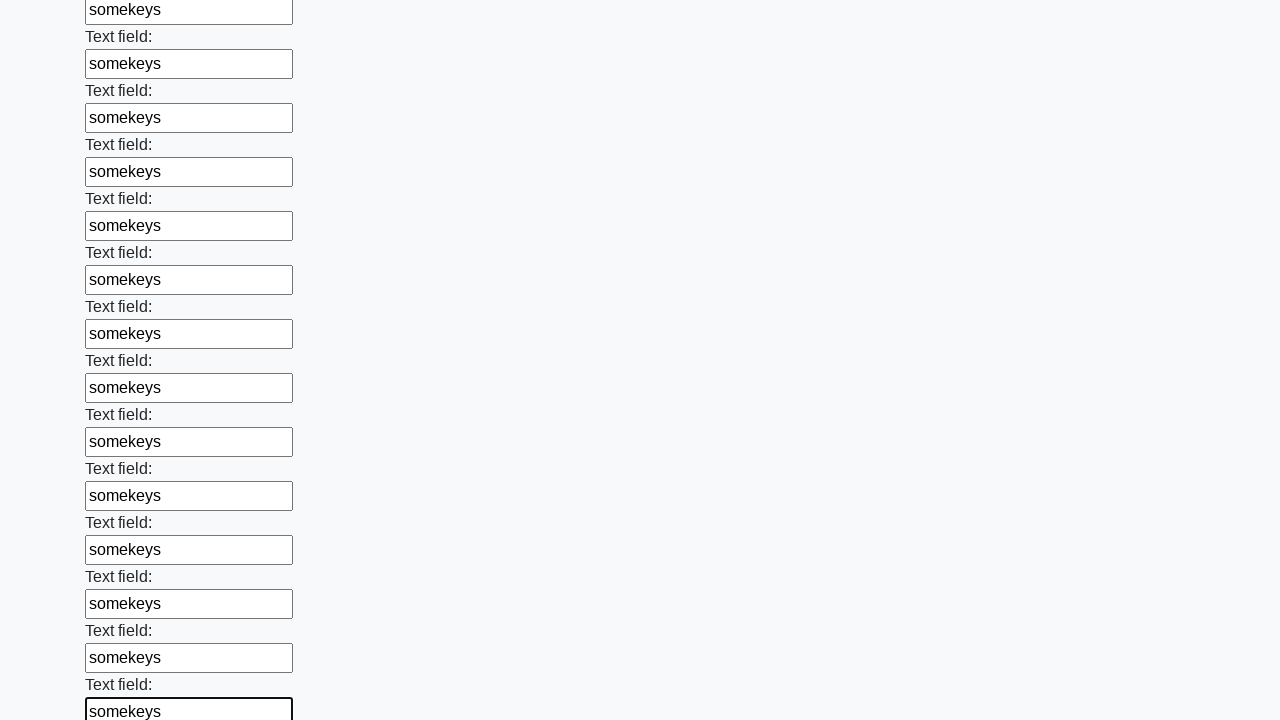

Filled input field 87 of 100 with text 'somekeys' on input >> nth=86
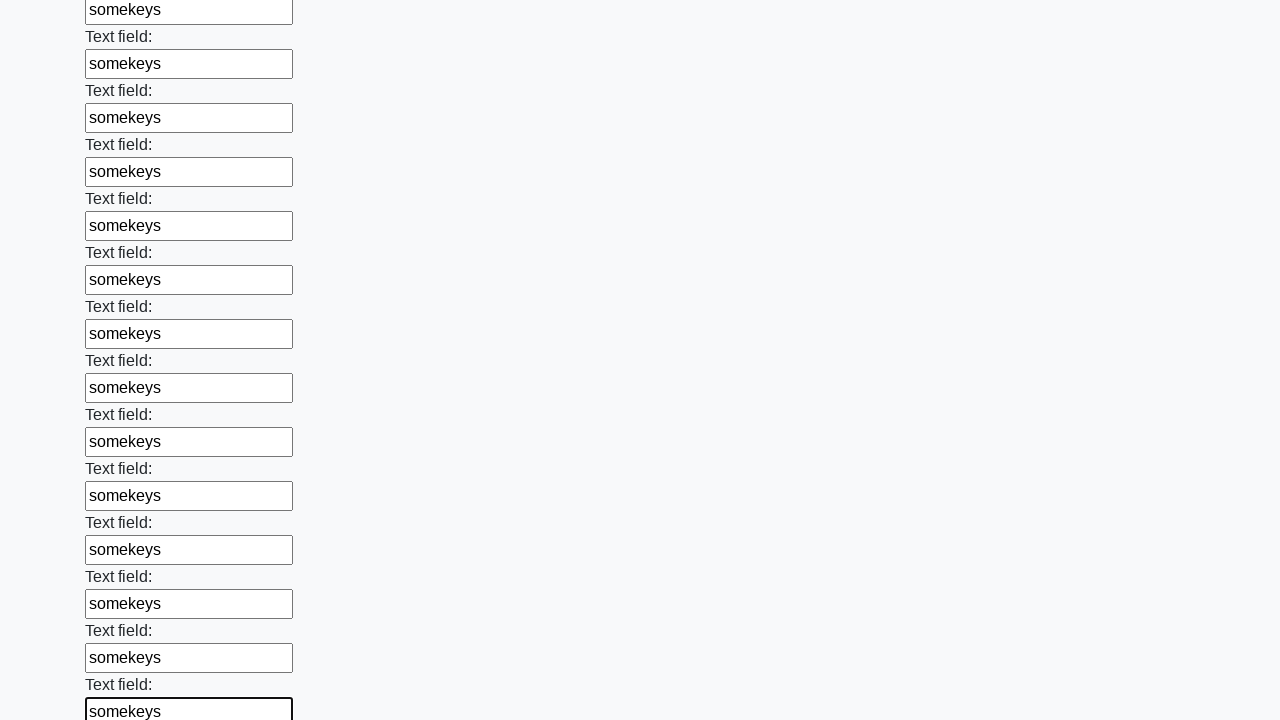

Filled input field 88 of 100 with text 'somekeys' on input >> nth=87
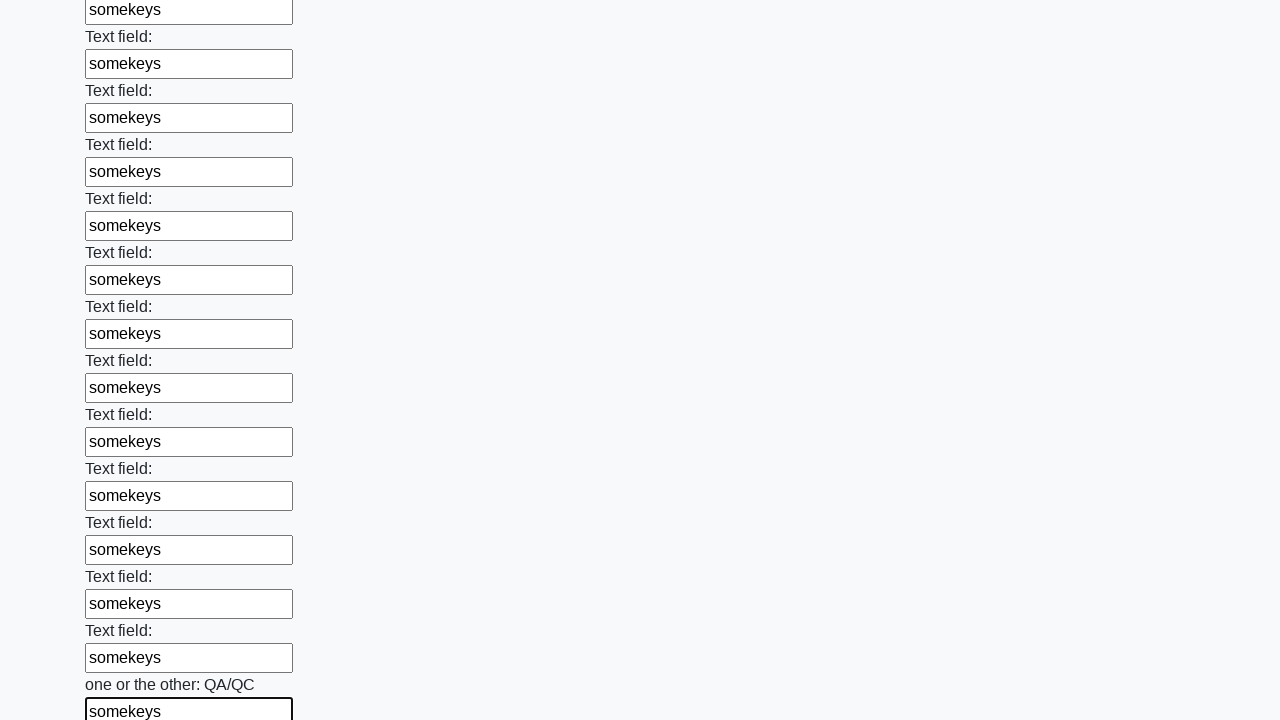

Filled input field 89 of 100 with text 'somekeys' on input >> nth=88
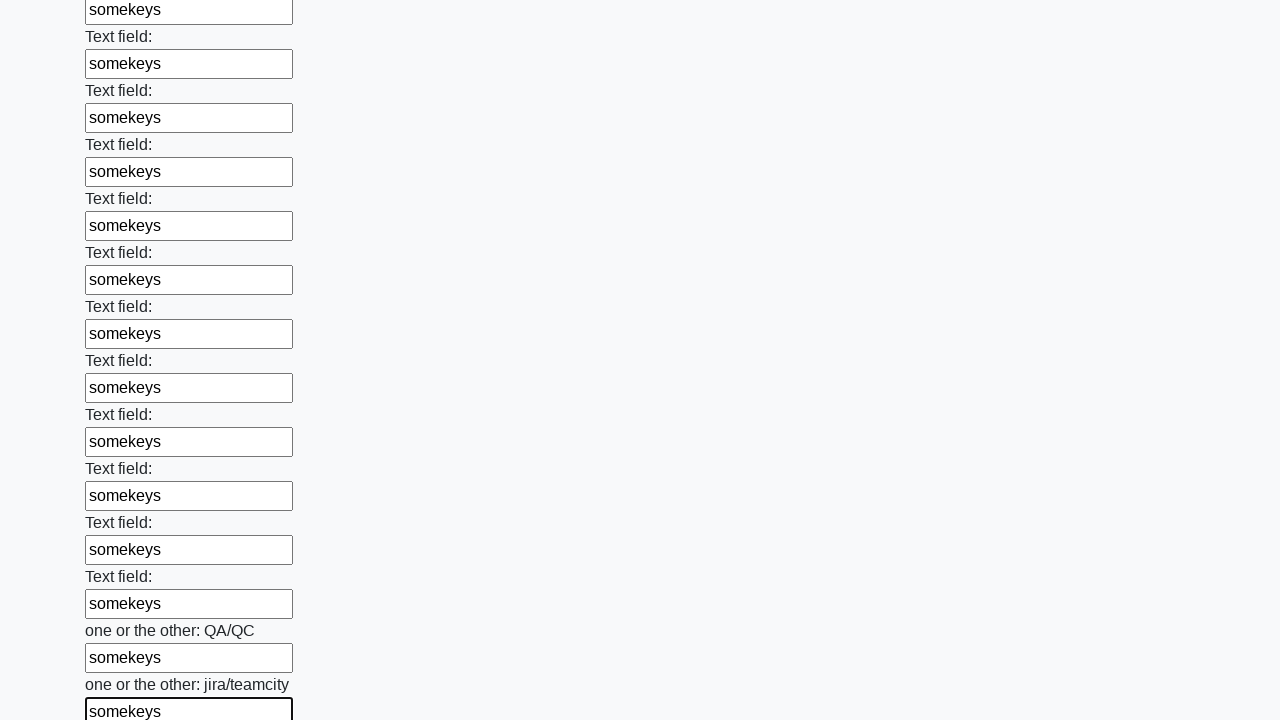

Filled input field 90 of 100 with text 'somekeys' on input >> nth=89
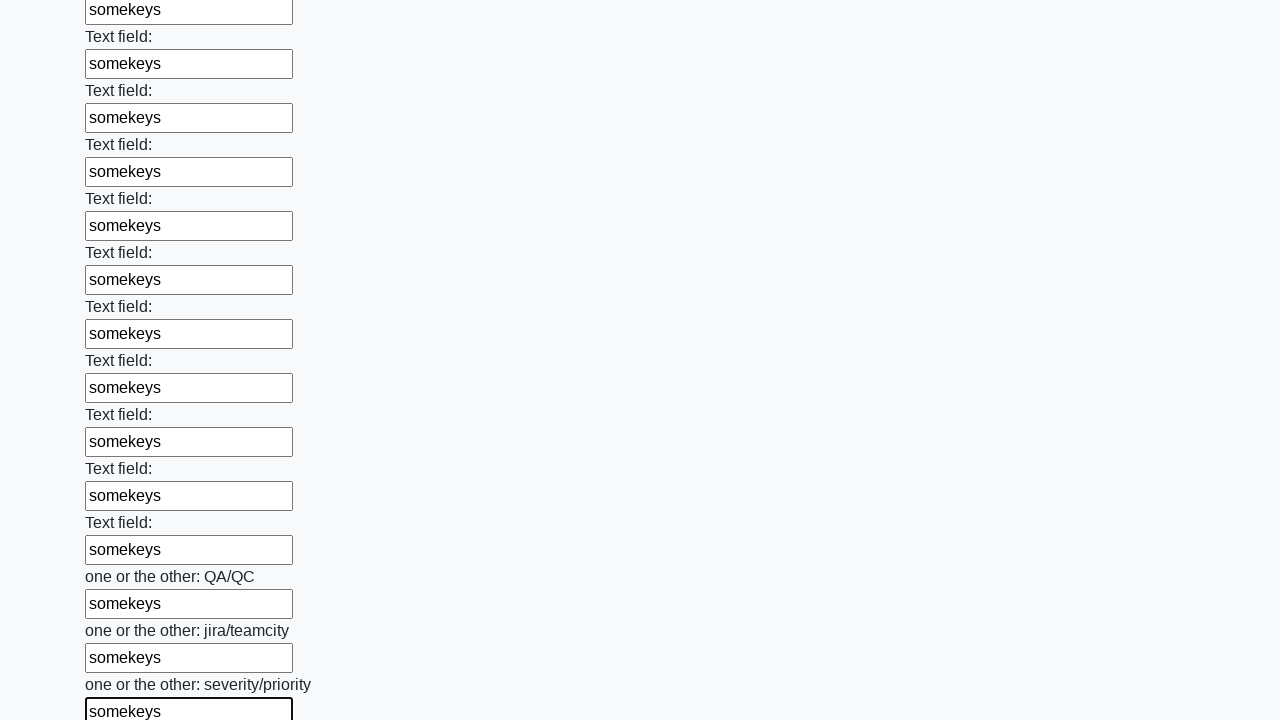

Filled input field 91 of 100 with text 'somekeys' on input >> nth=90
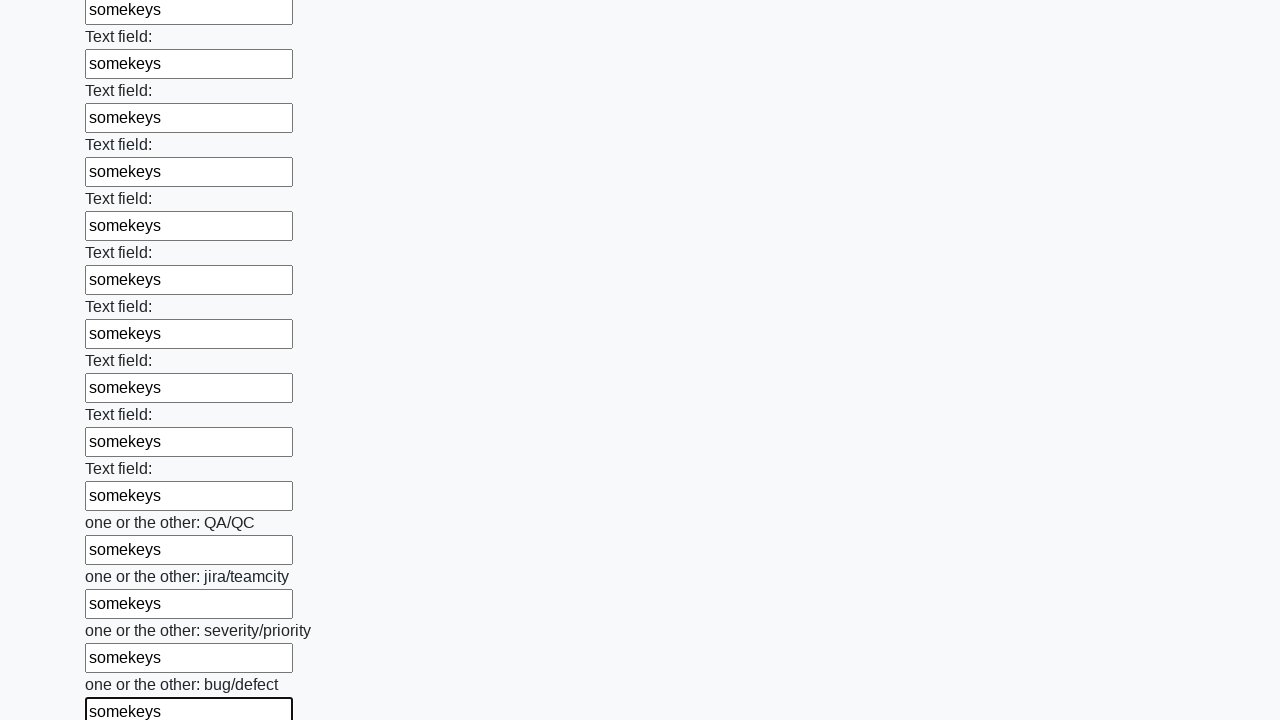

Filled input field 92 of 100 with text 'somekeys' on input >> nth=91
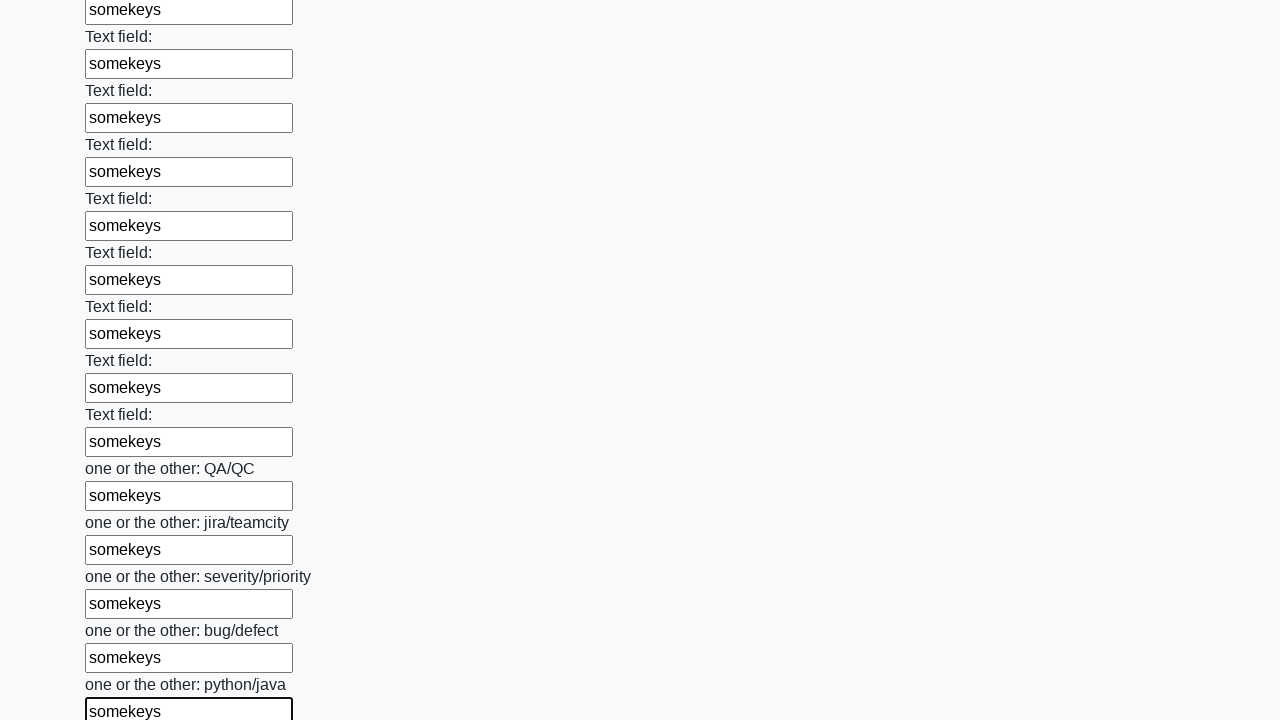

Filled input field 93 of 100 with text 'somekeys' on input >> nth=92
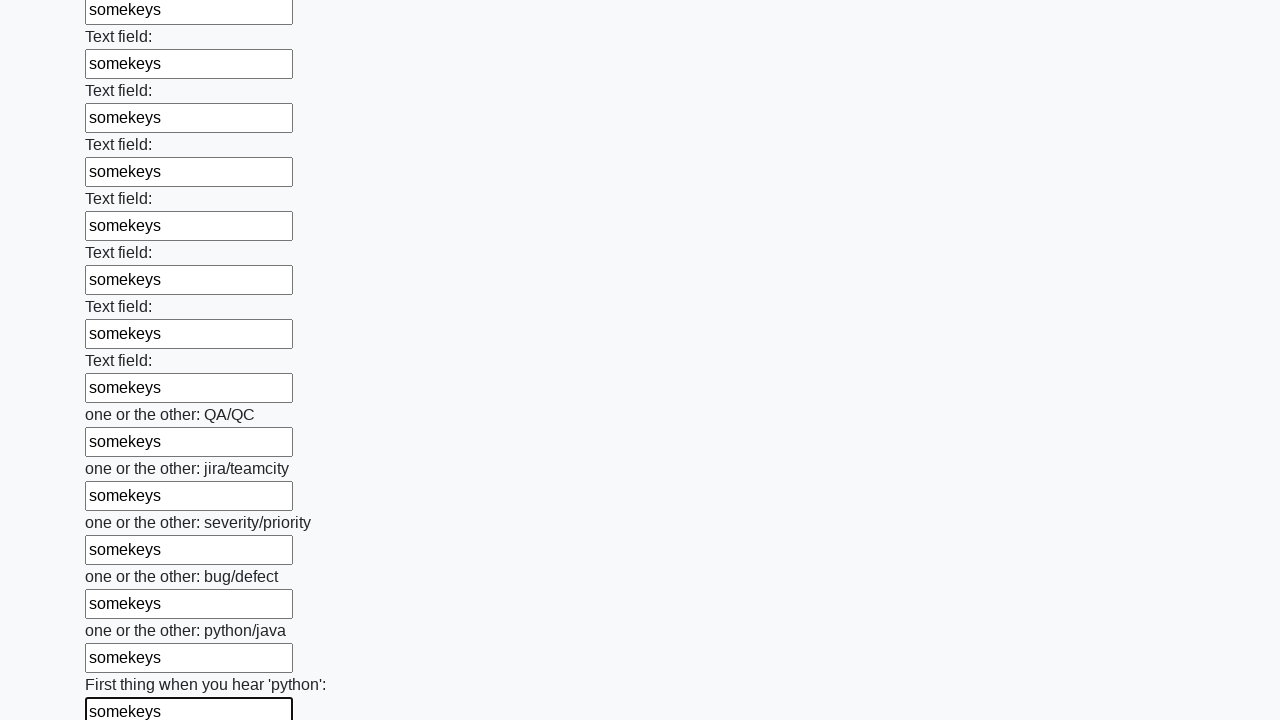

Filled input field 94 of 100 with text 'somekeys' on input >> nth=93
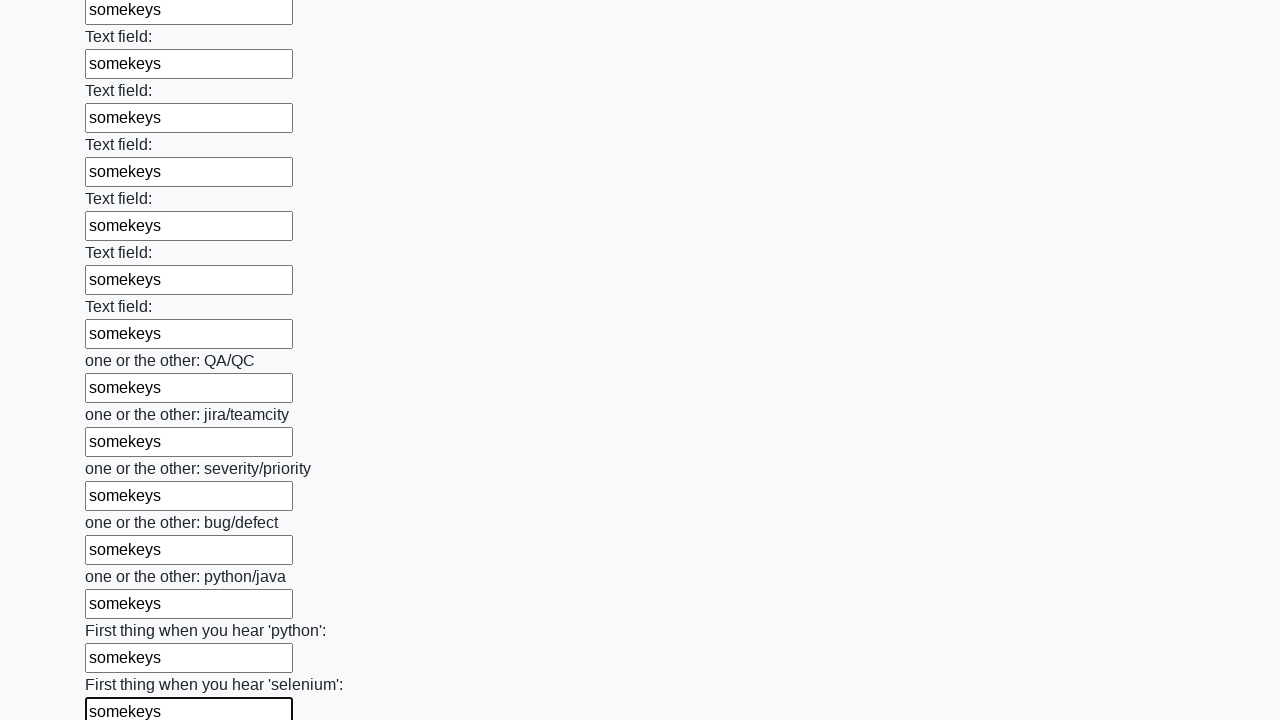

Filled input field 95 of 100 with text 'somekeys' on input >> nth=94
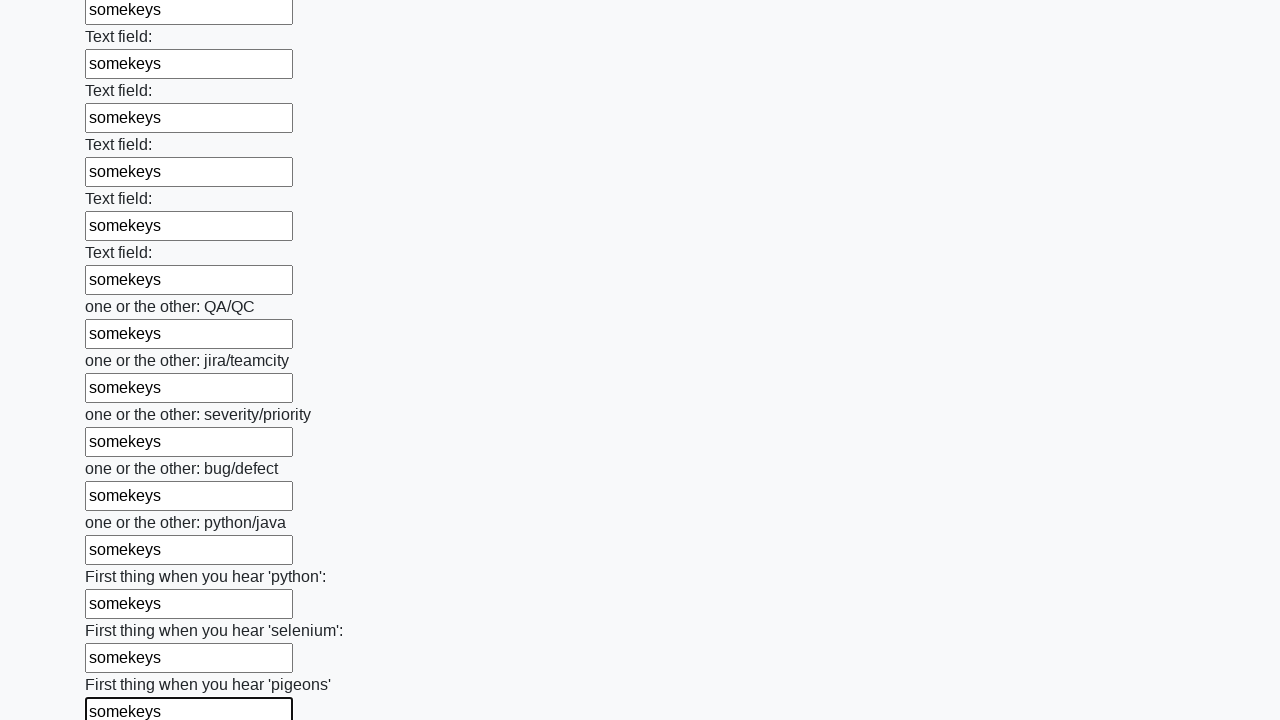

Filled input field 96 of 100 with text 'somekeys' on input >> nth=95
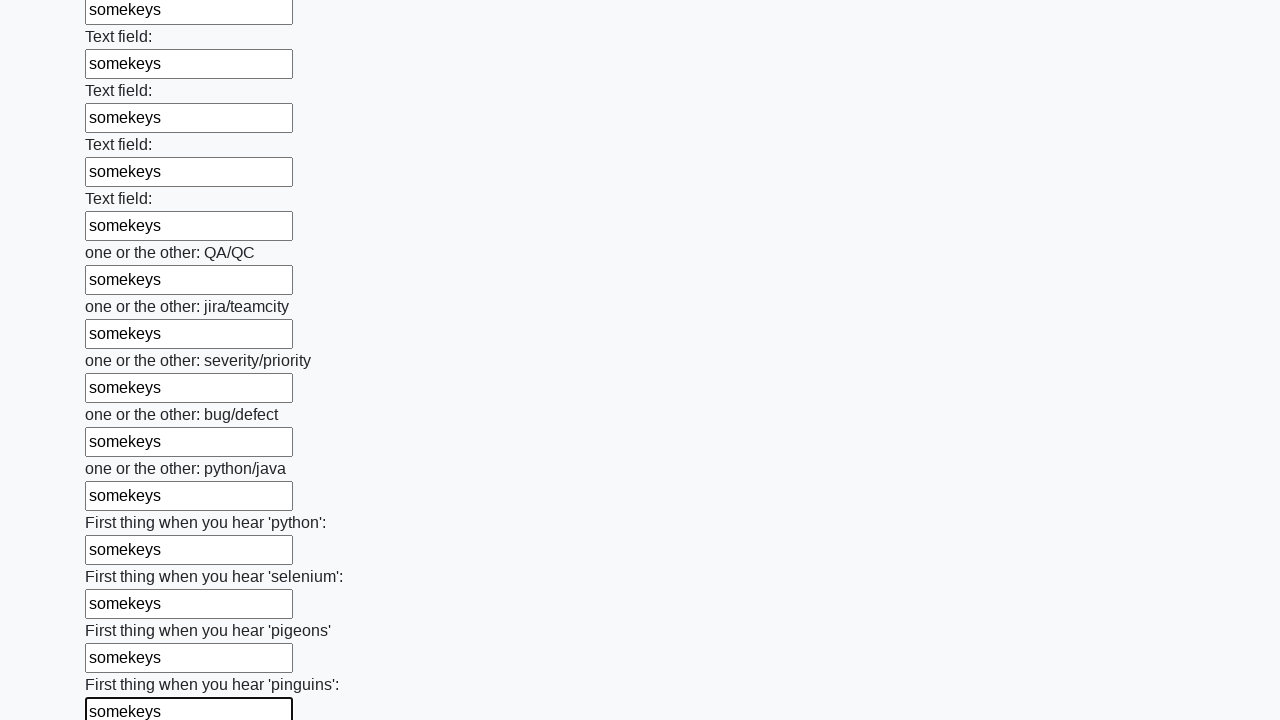

Filled input field 97 of 100 with text 'somekeys' on input >> nth=96
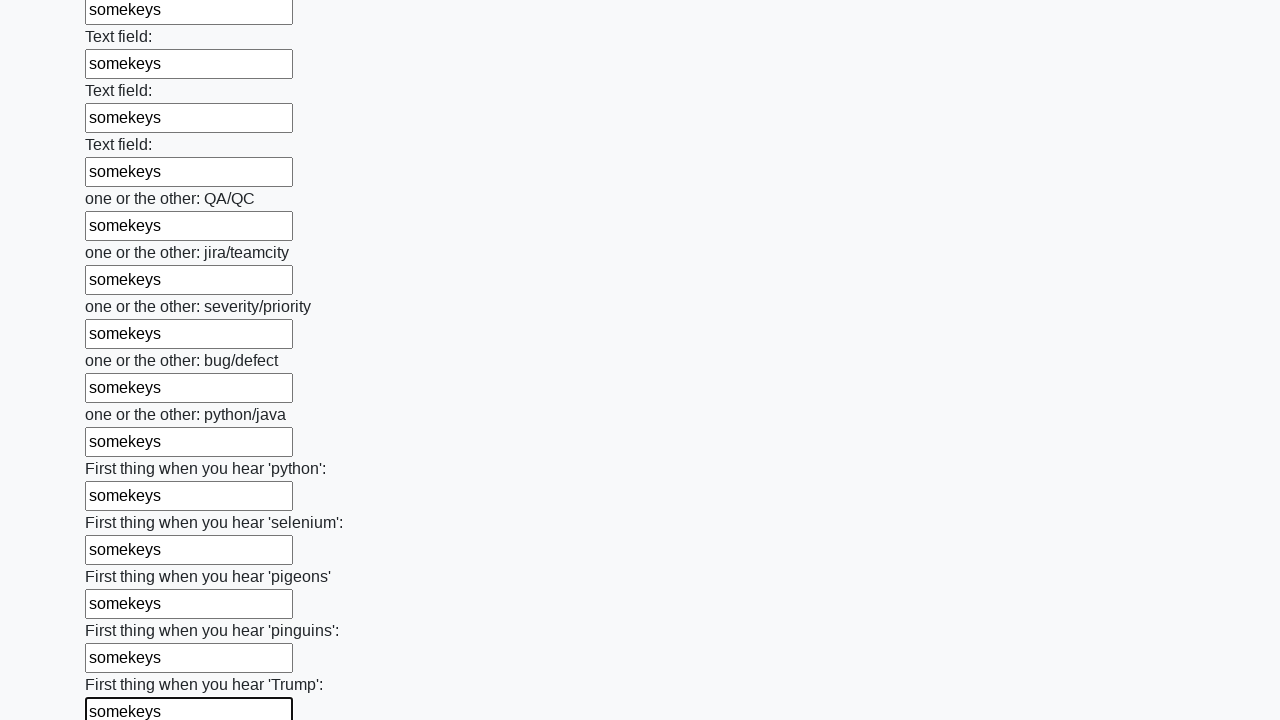

Filled input field 98 of 100 with text 'somekeys' on input >> nth=97
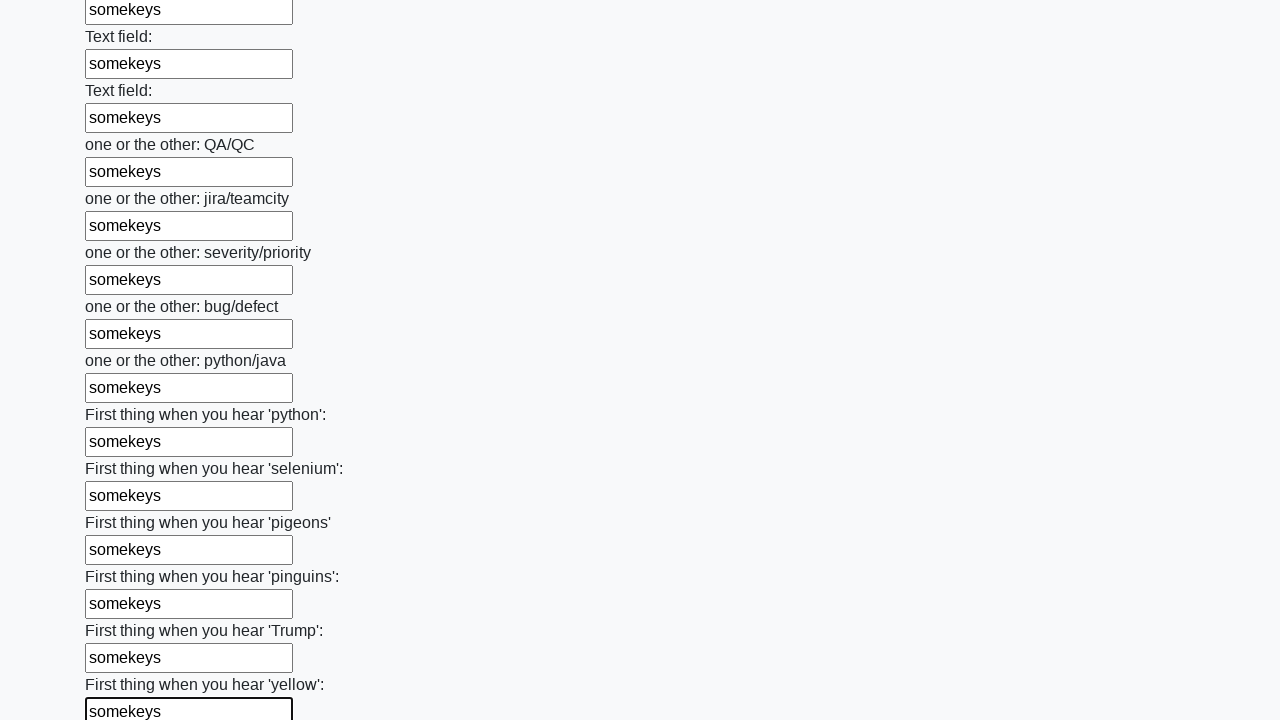

Filled input field 99 of 100 with text 'somekeys' on input >> nth=98
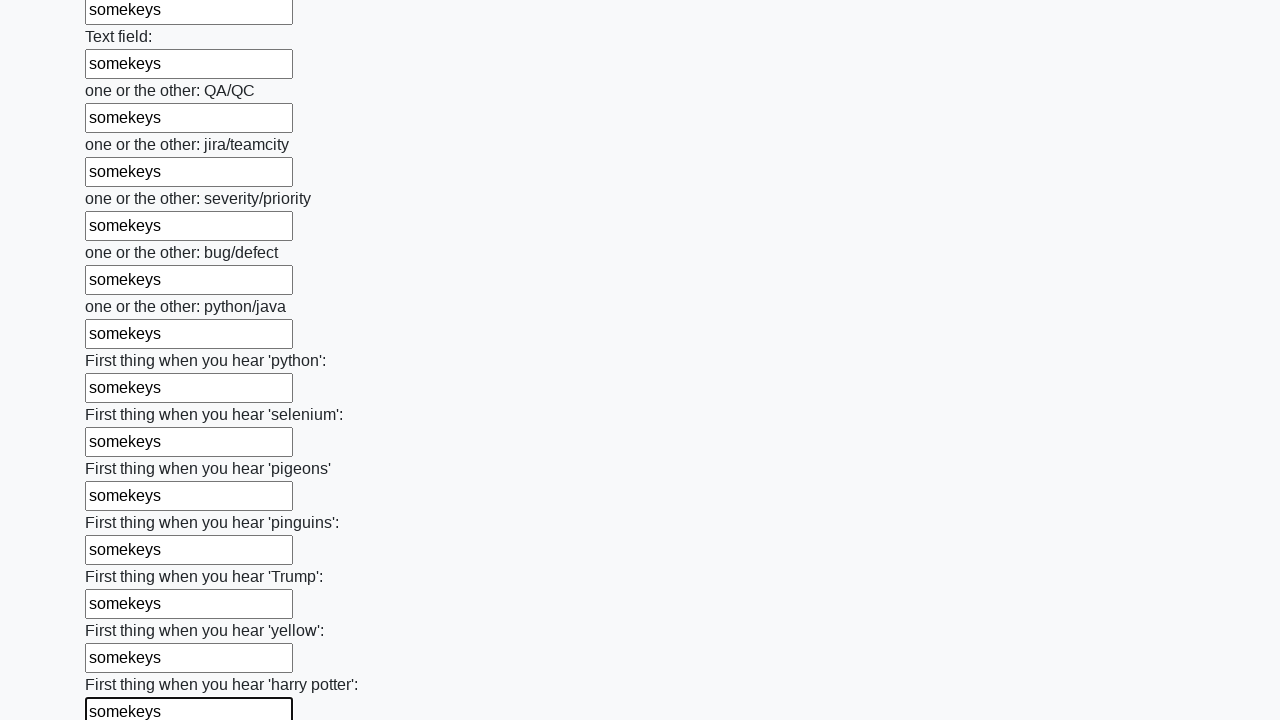

Filled input field 100 of 100 with text 'somekeys' on input >> nth=99
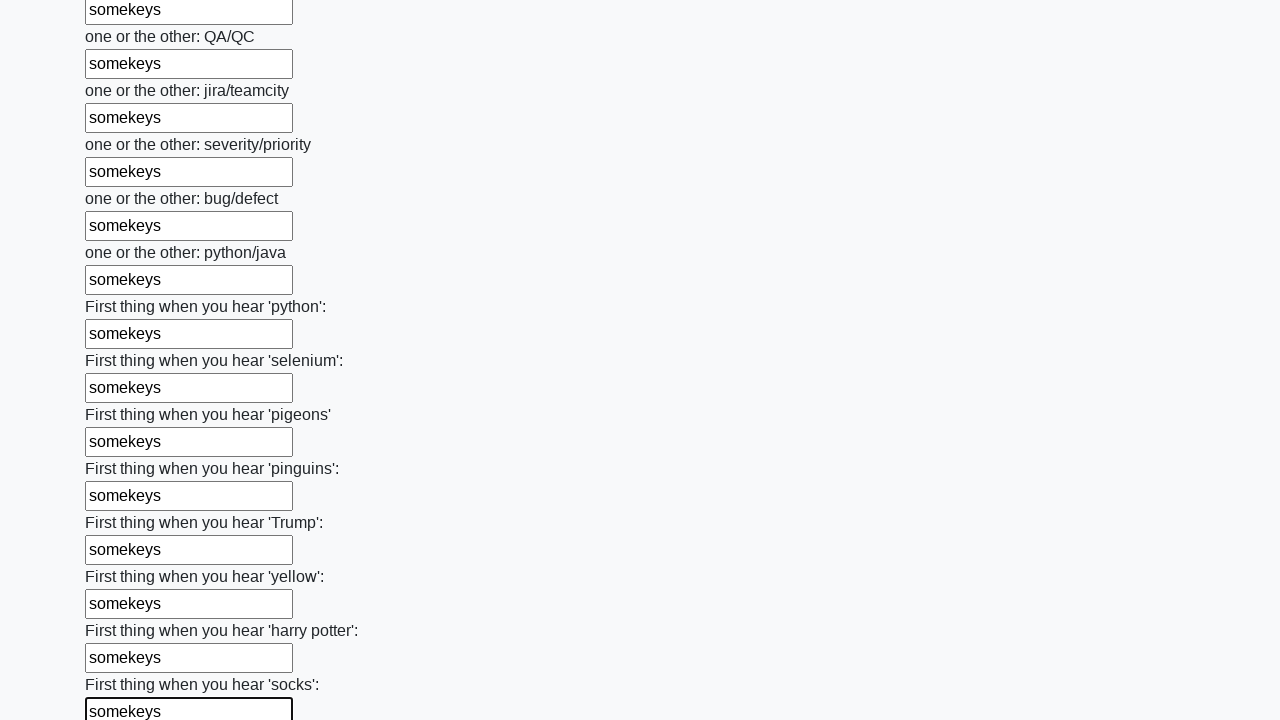

Clicked the form submit button at (123, 611) on button.btn
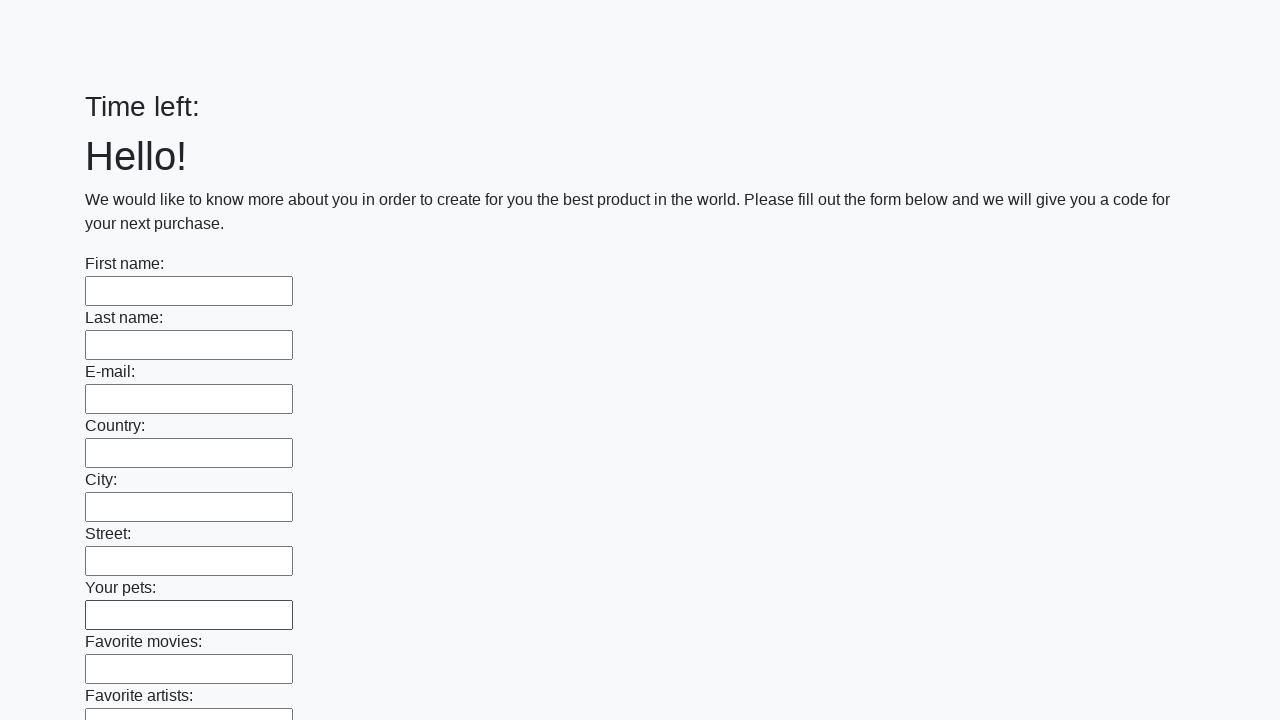

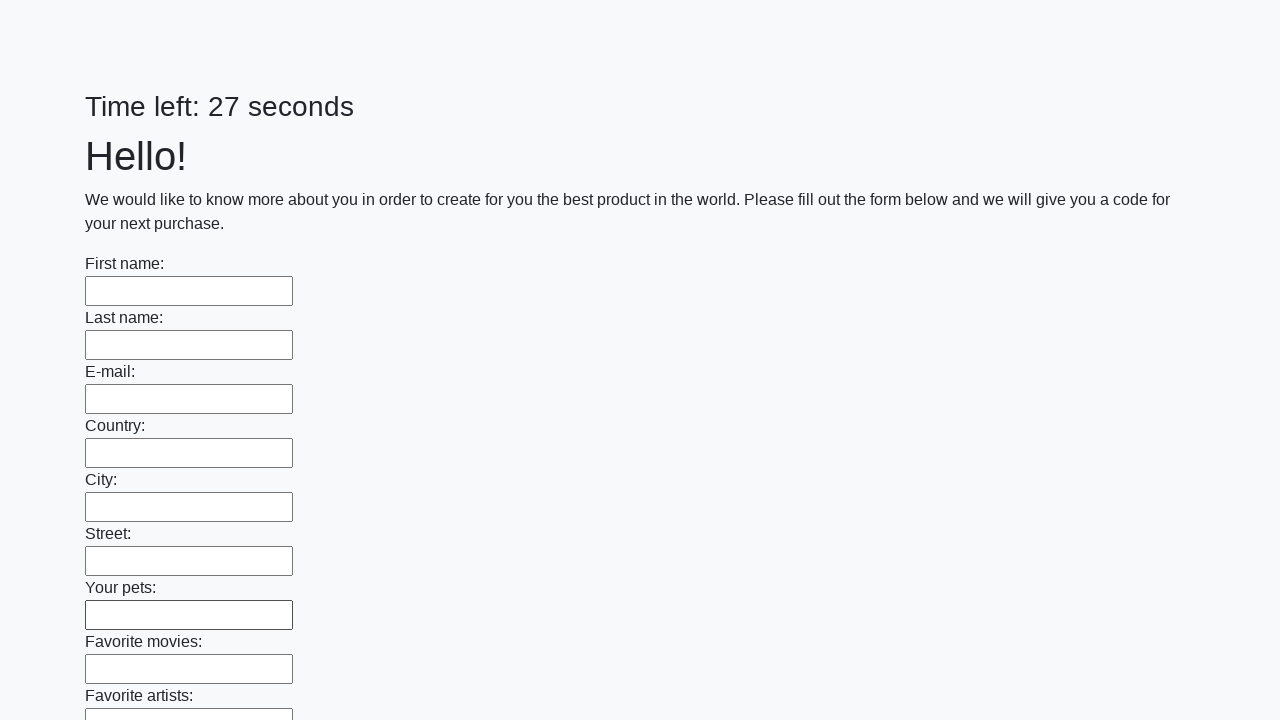